Randomly selects and unselects checkboxes on the page, continuing until Friday has been checked and unchecked three times

Starting URL: http://samples.gwtproject.org/samples/Showcase/Showcase.html#!CwCheckBox

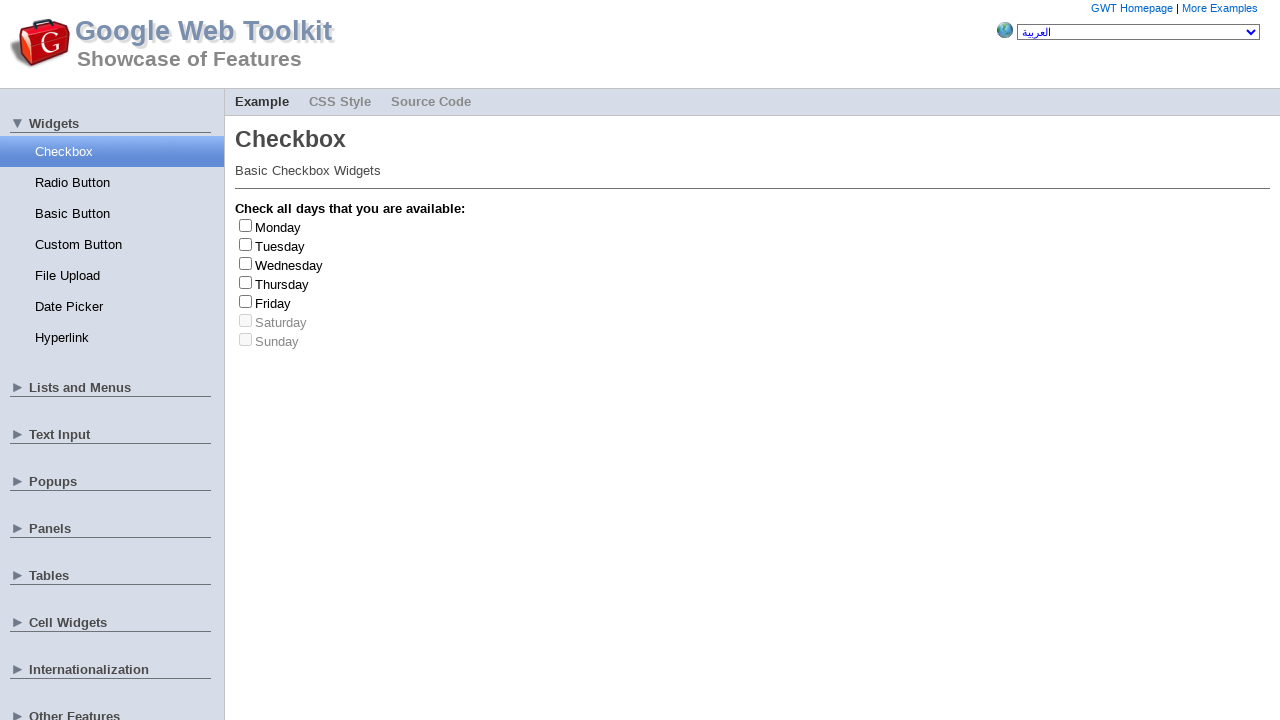

Located all checkbox elements on the page
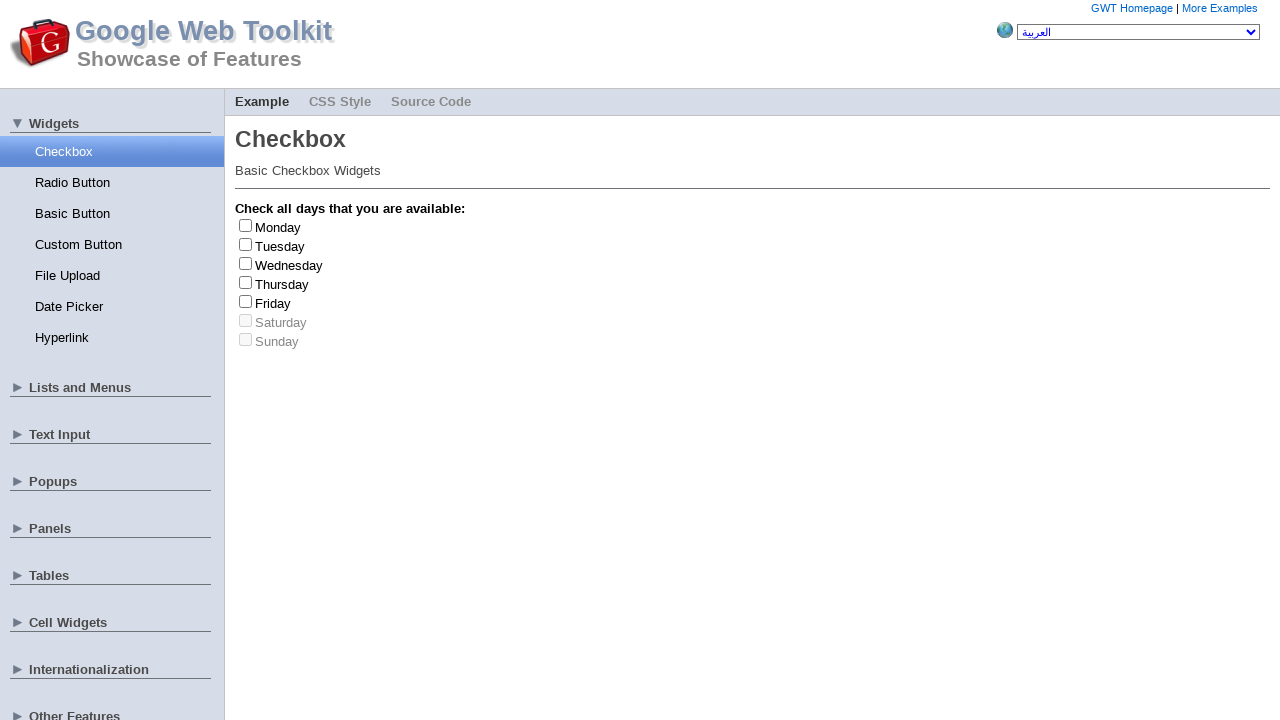

Located all label elements on the page
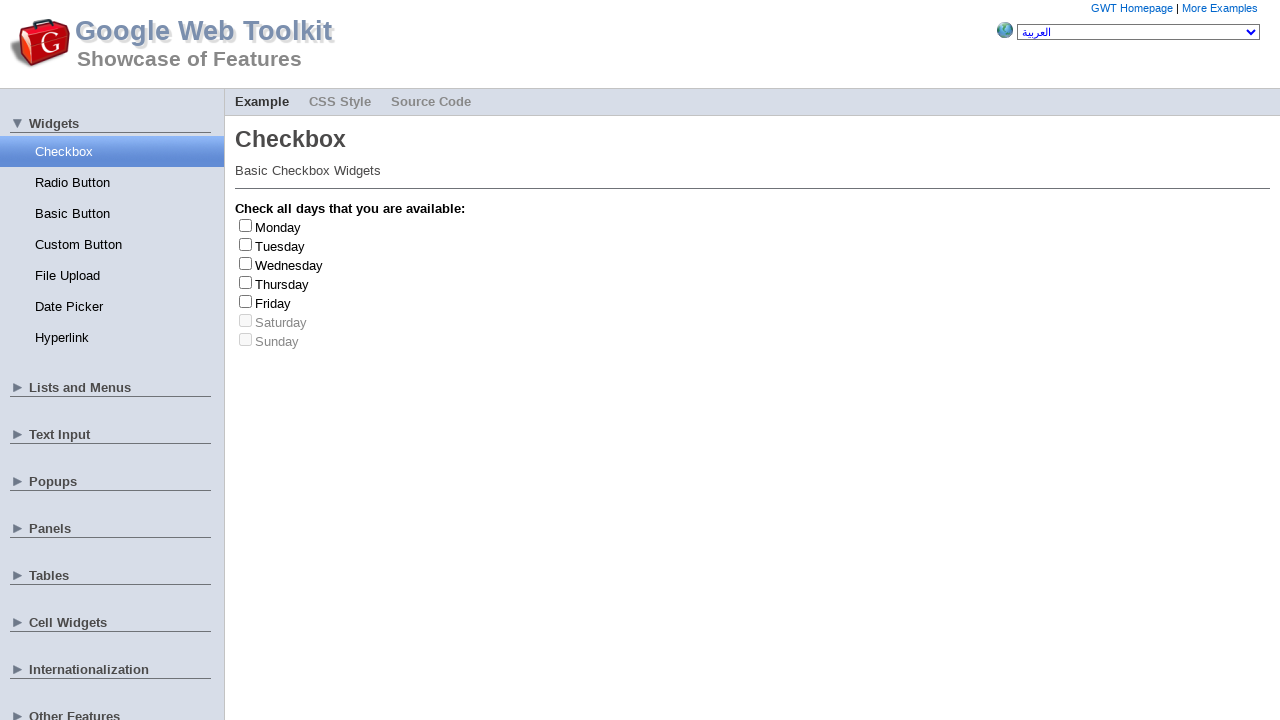

Clicked to check checkbox at index 3 at (246, 282) on input[type='checkbox'] >> nth=3
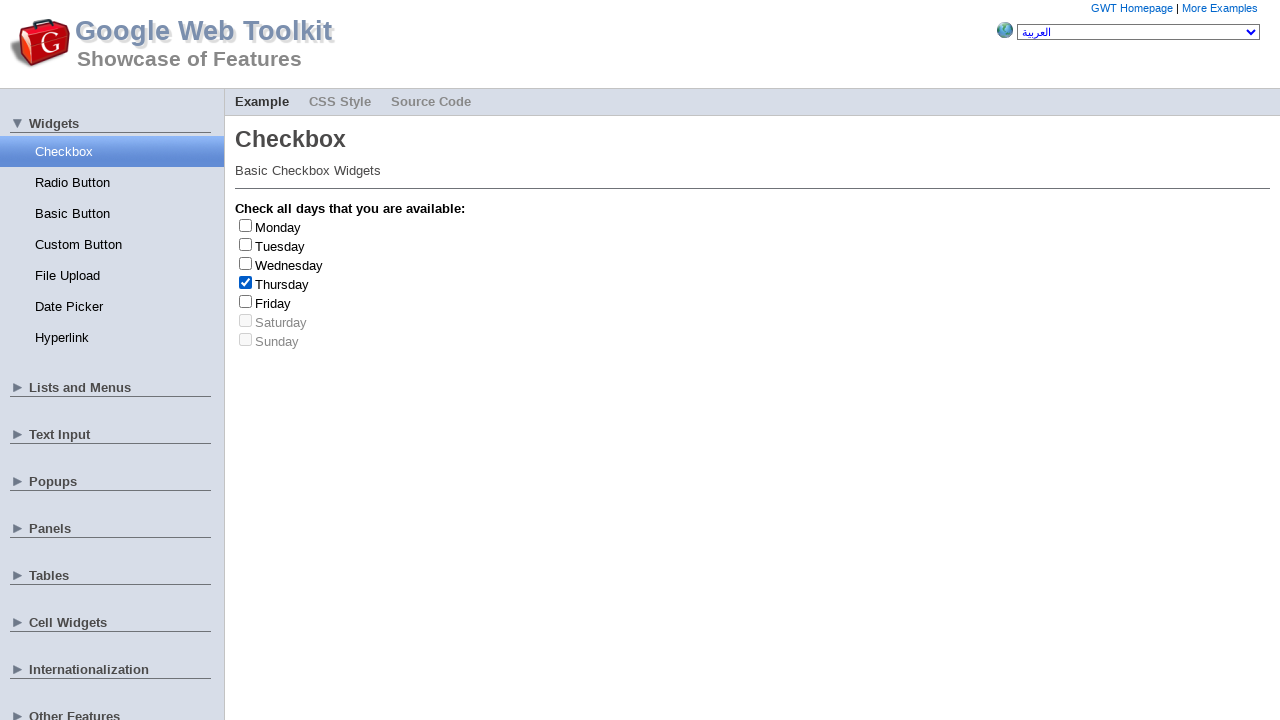

Retrieved label text: 'Thursday'
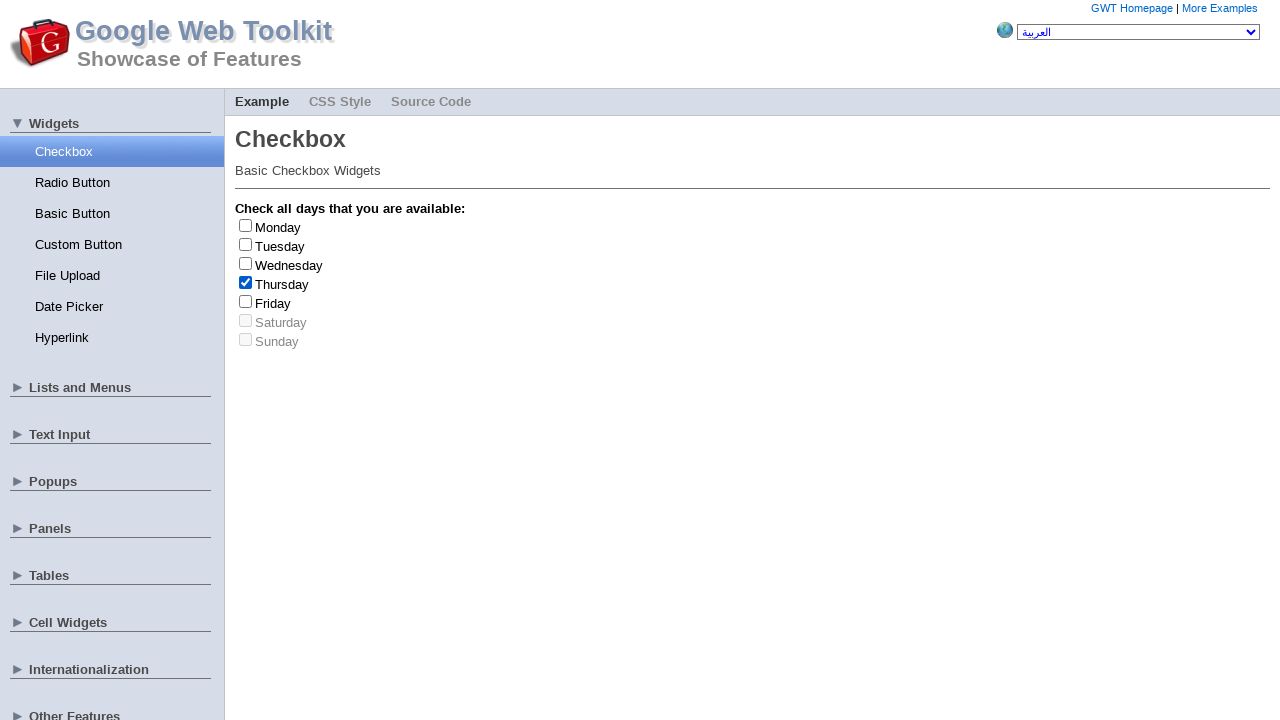

Clicked to uncheck checkbox at index 3 at (246, 282) on input[type='checkbox'] >> nth=3
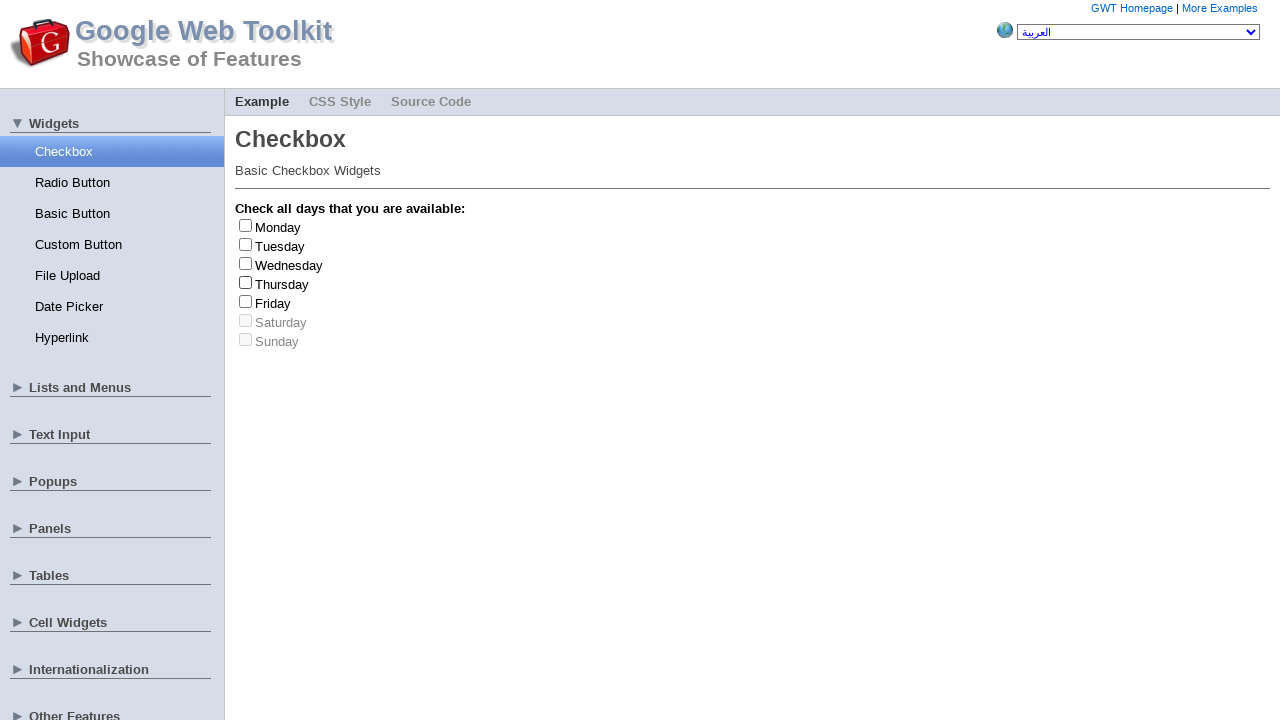

Clicked to check checkbox at index 3 at (246, 282) on input[type='checkbox'] >> nth=3
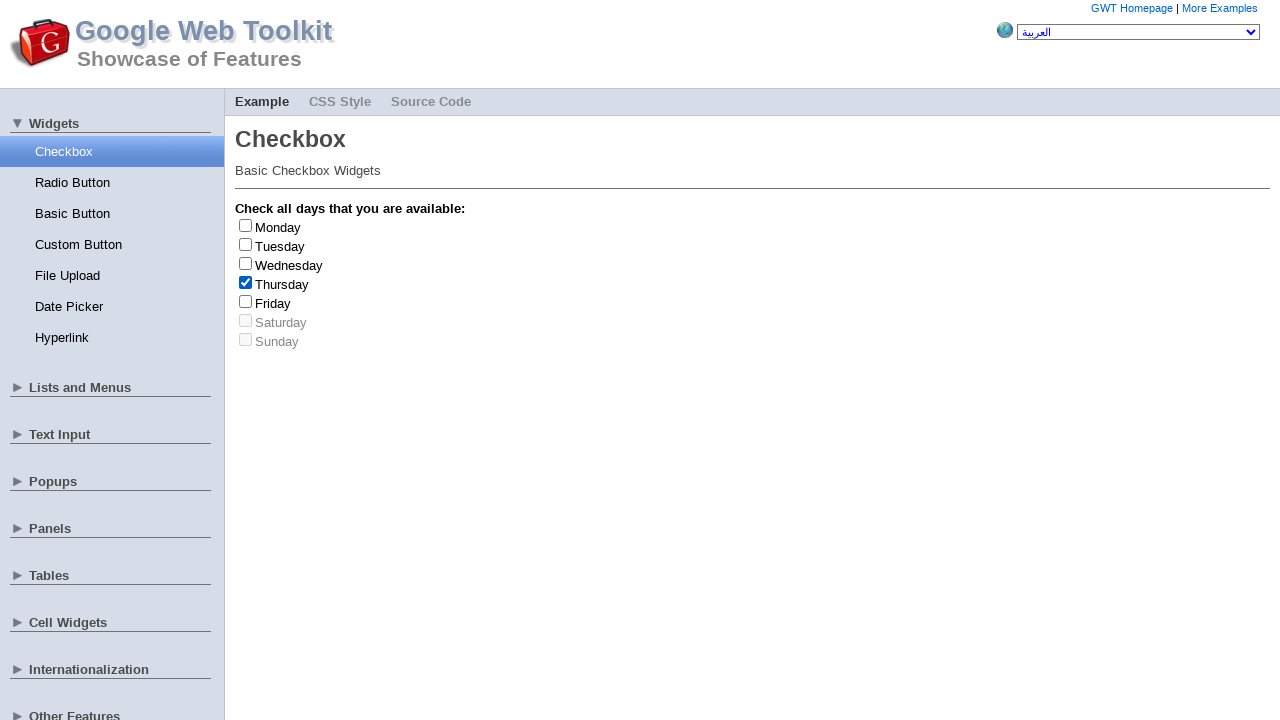

Retrieved label text: 'Thursday'
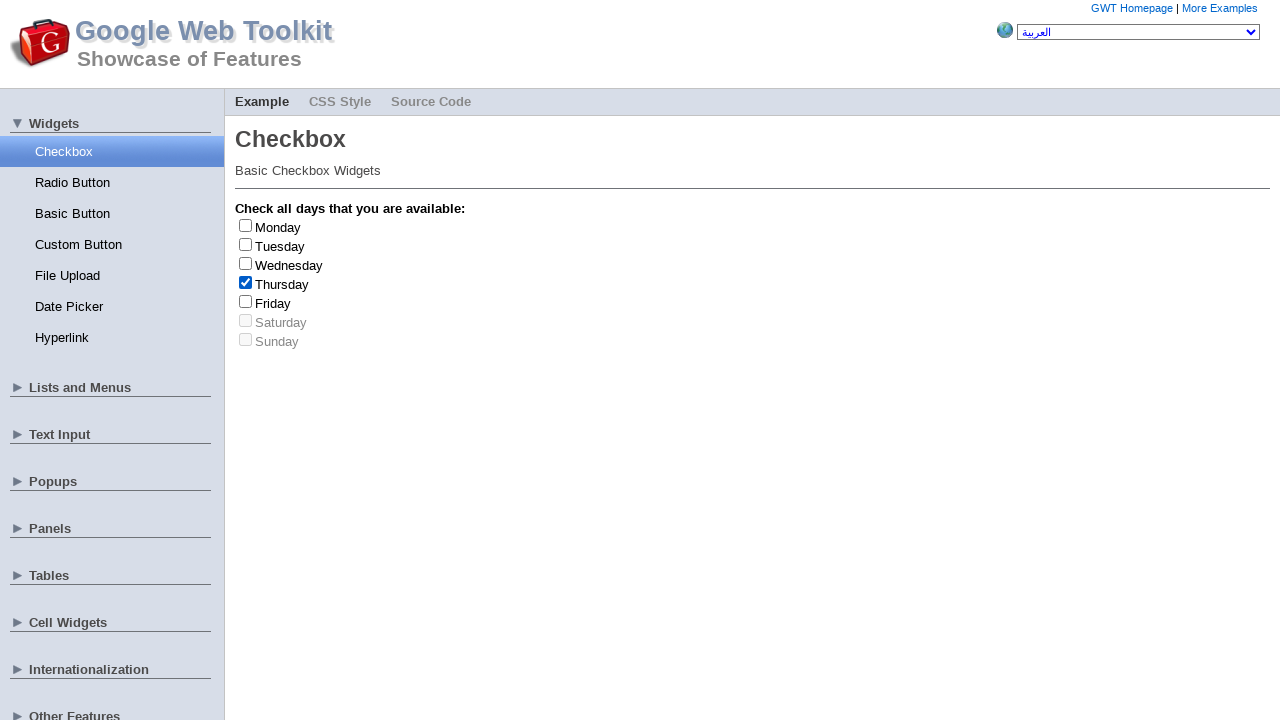

Clicked to uncheck checkbox at index 3 at (246, 282) on input[type='checkbox'] >> nth=3
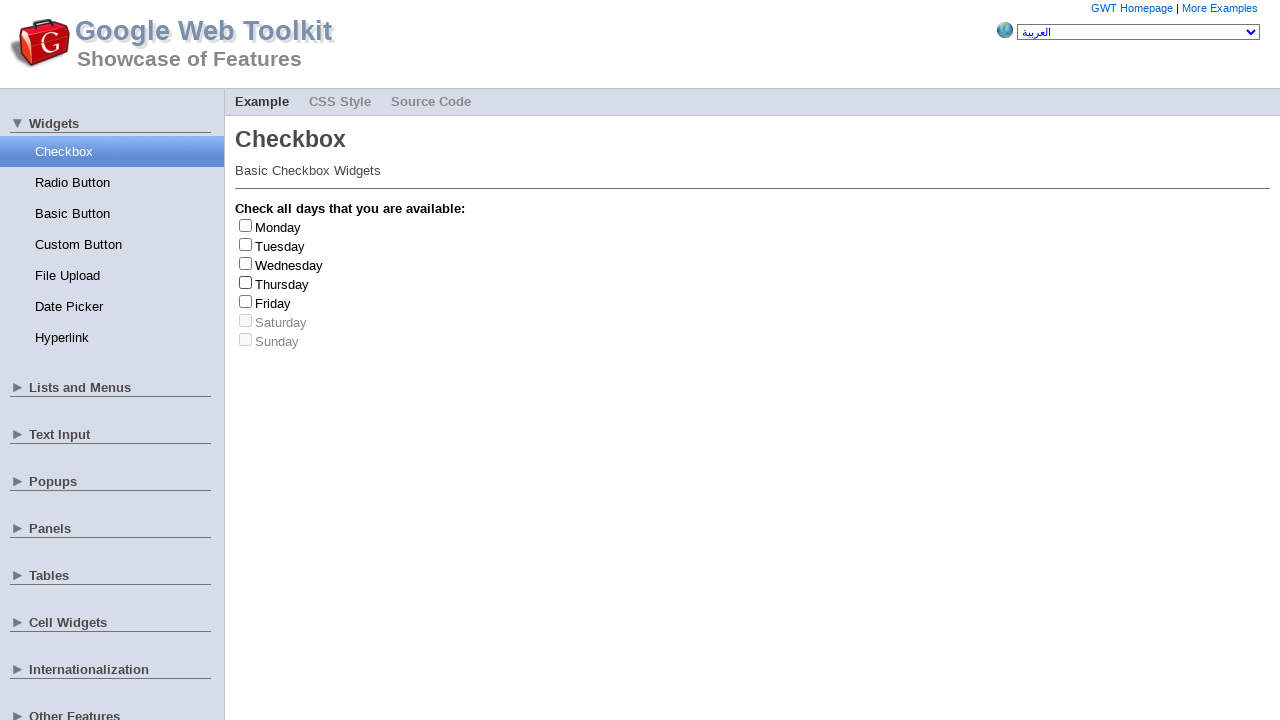

Clicked to check checkbox at index 0 at (246, 225) on input[type='checkbox'] >> nth=0
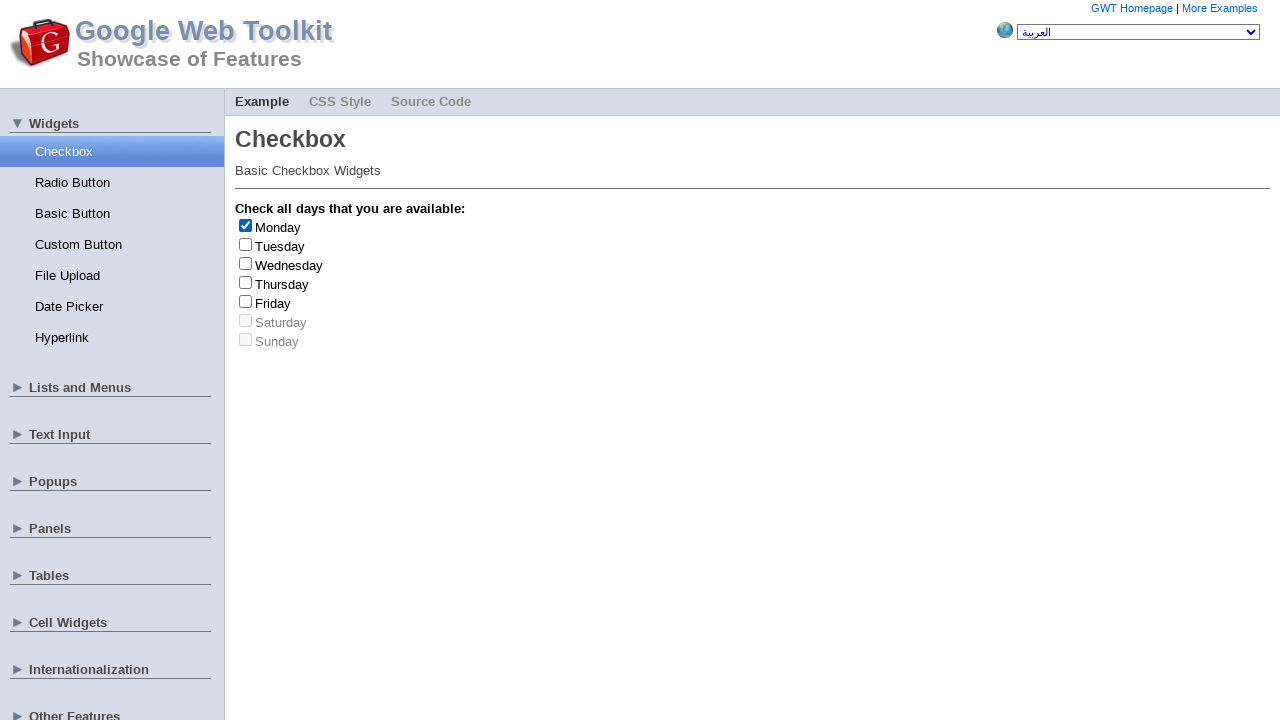

Retrieved label text: 'Monday'
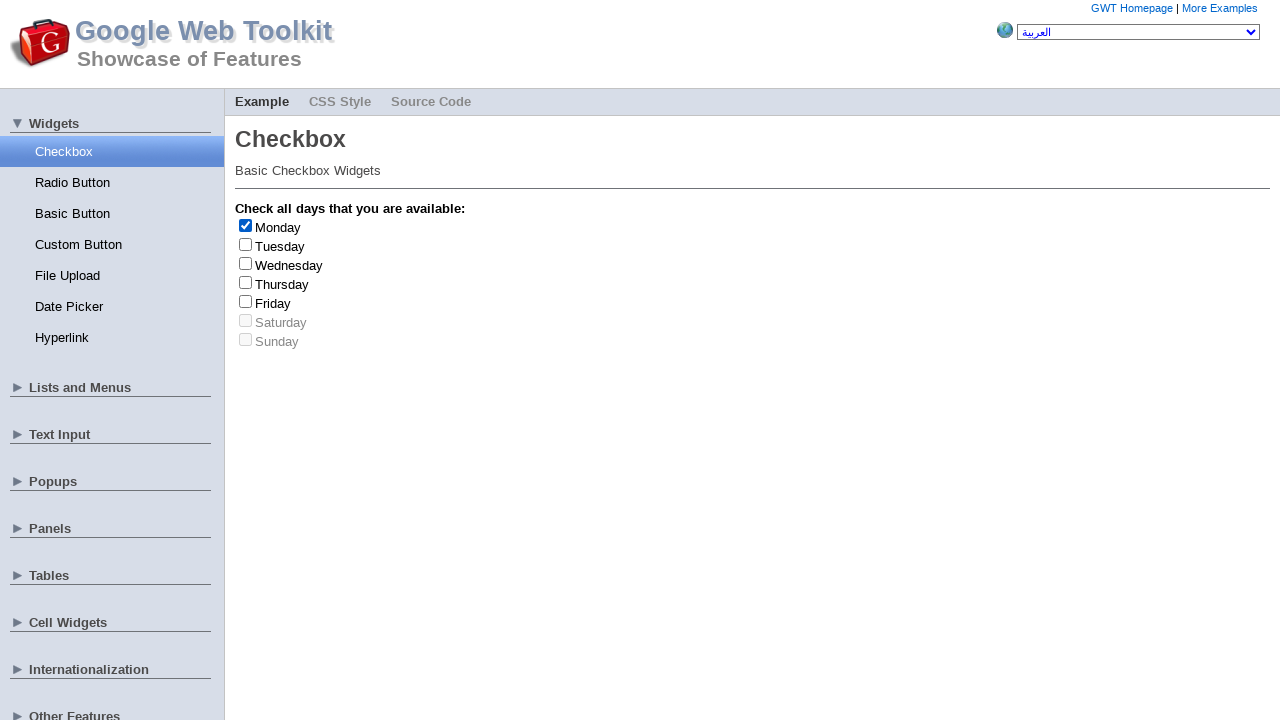

Clicked to uncheck checkbox at index 0 at (246, 225) on input[type='checkbox'] >> nth=0
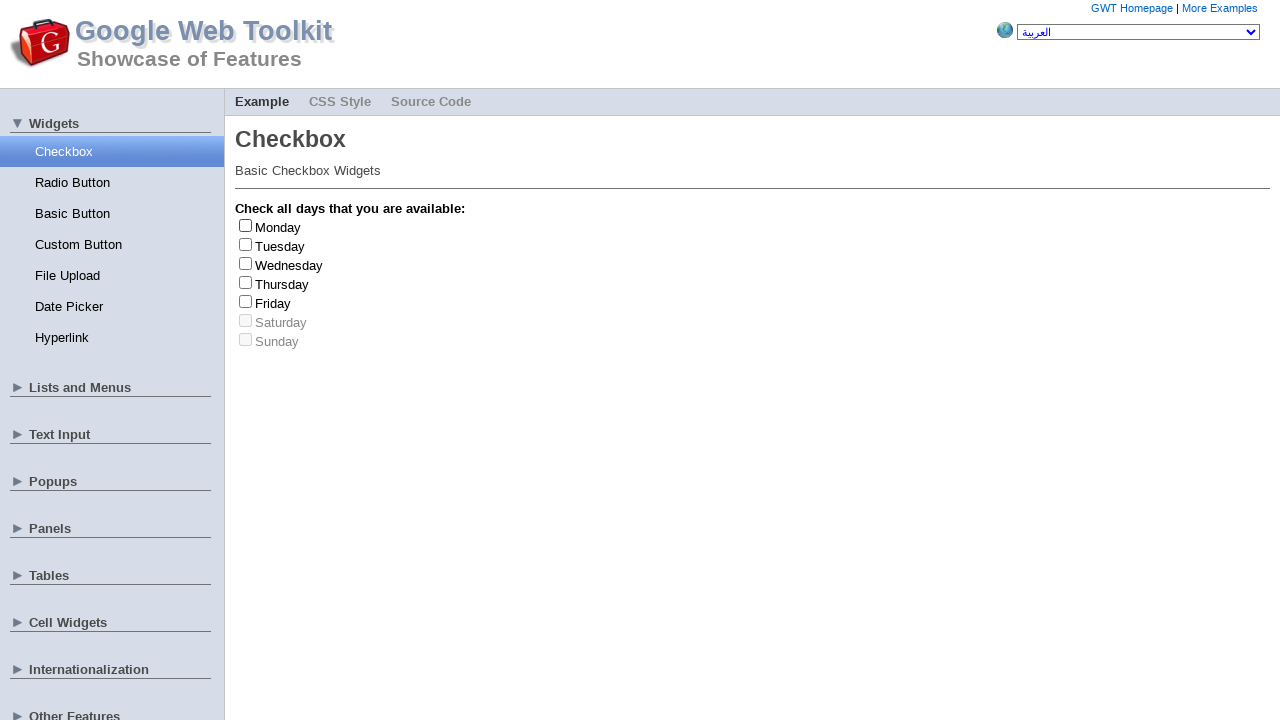

Clicked to check checkbox at index 0 at (246, 225) on input[type='checkbox'] >> nth=0
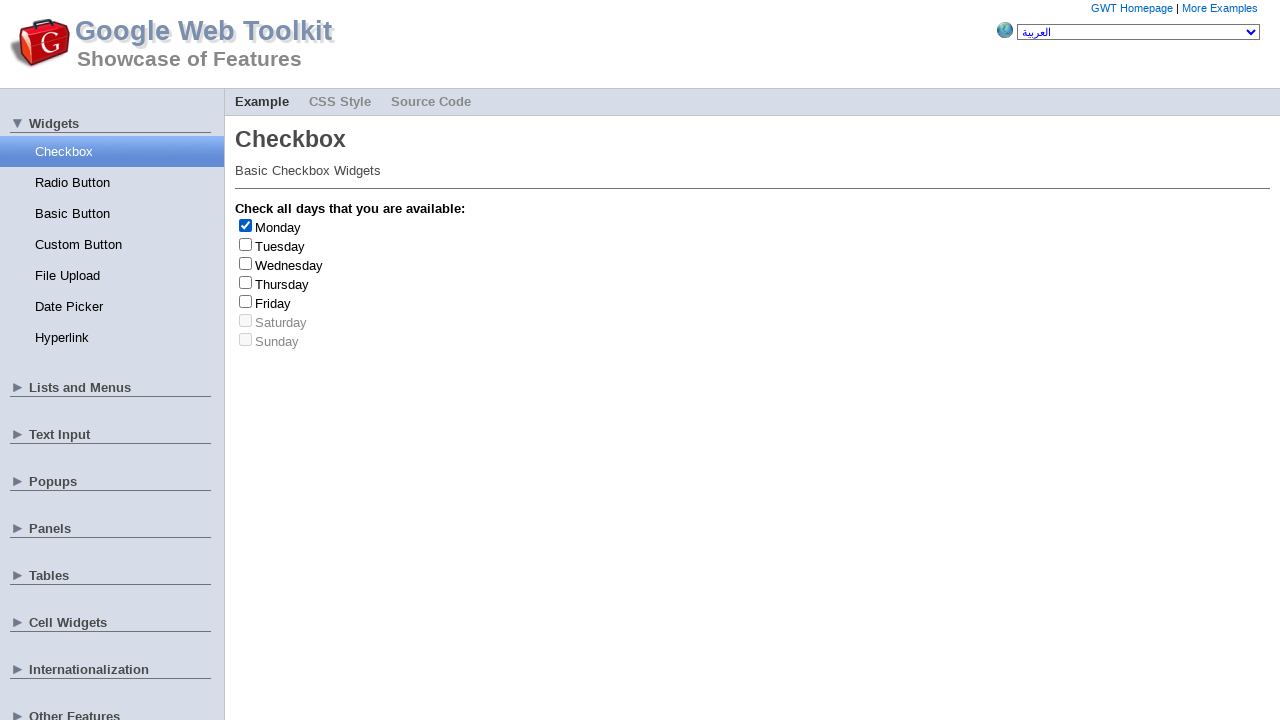

Retrieved label text: 'Monday'
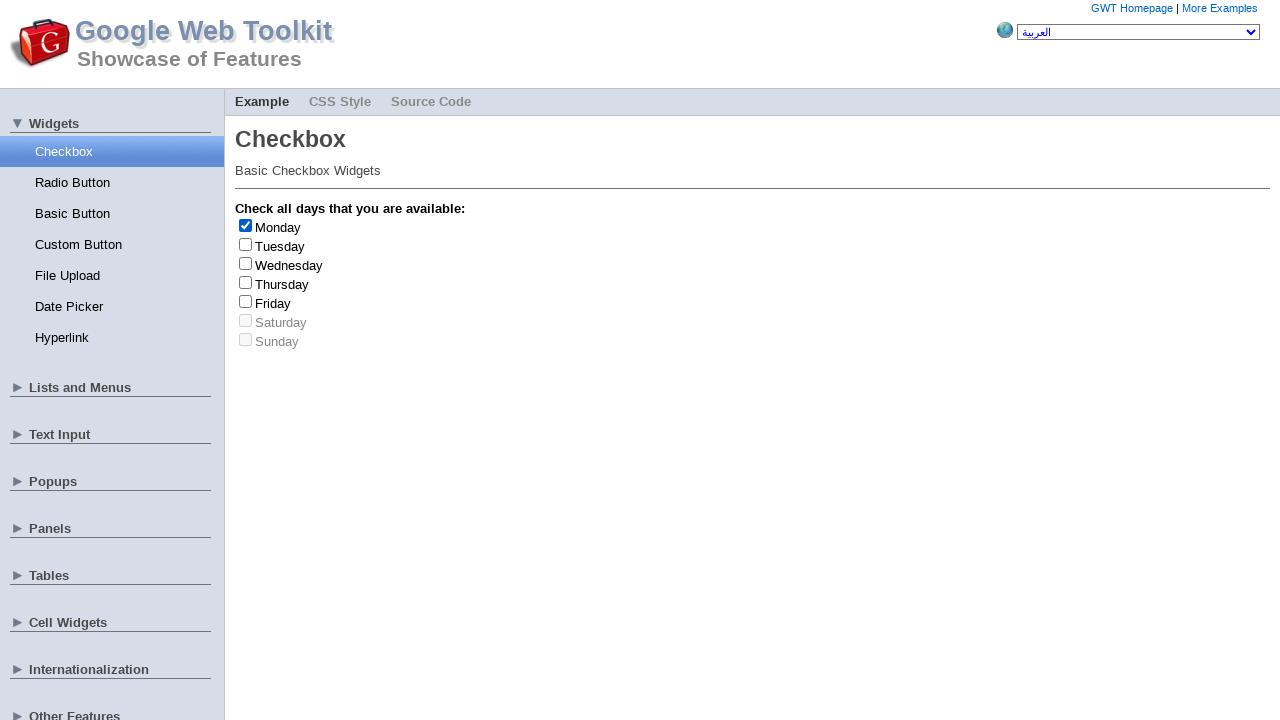

Clicked to uncheck checkbox at index 0 at (246, 225) on input[type='checkbox'] >> nth=0
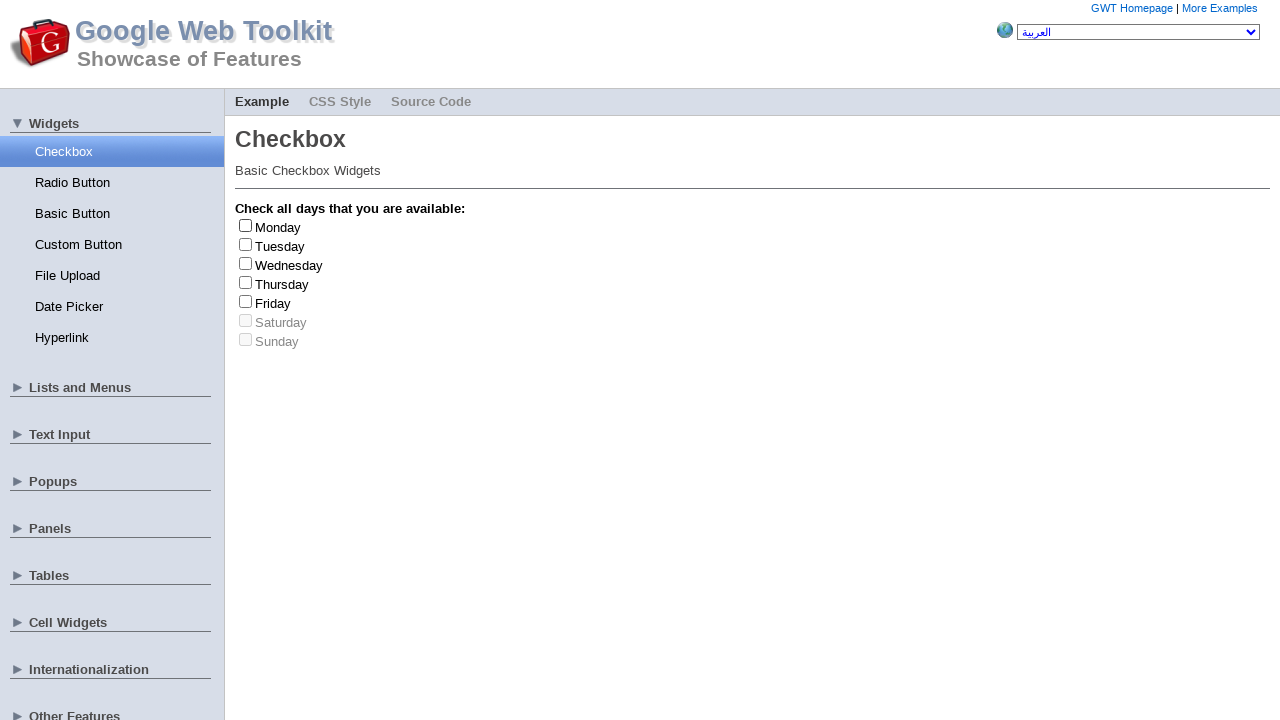

Clicked to check checkbox at index 3 at (246, 282) on input[type='checkbox'] >> nth=3
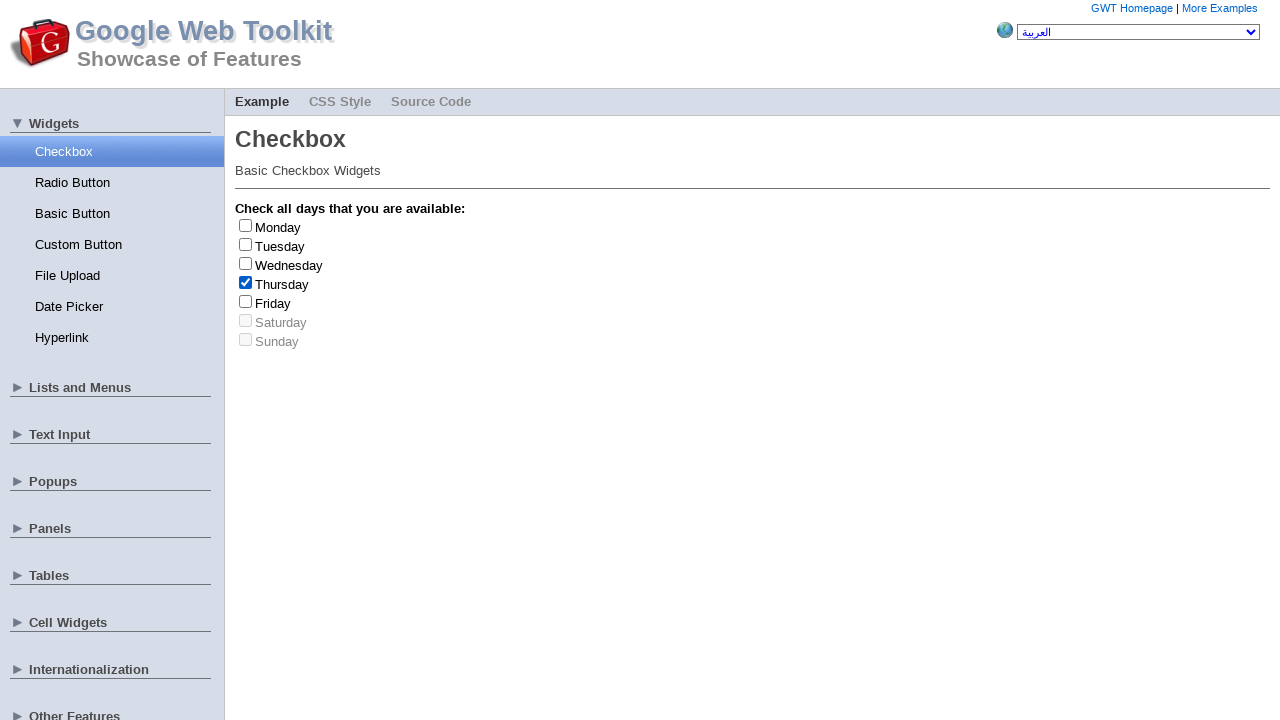

Retrieved label text: 'Thursday'
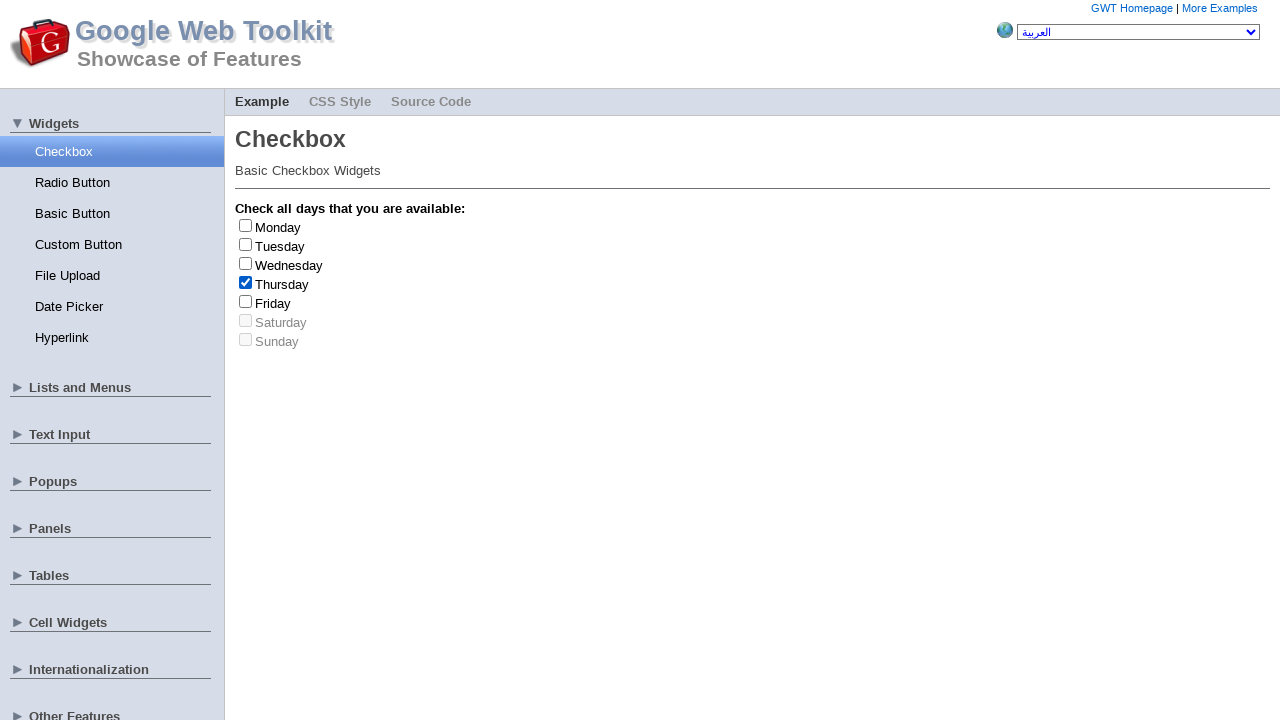

Clicked to uncheck checkbox at index 3 at (246, 282) on input[type='checkbox'] >> nth=3
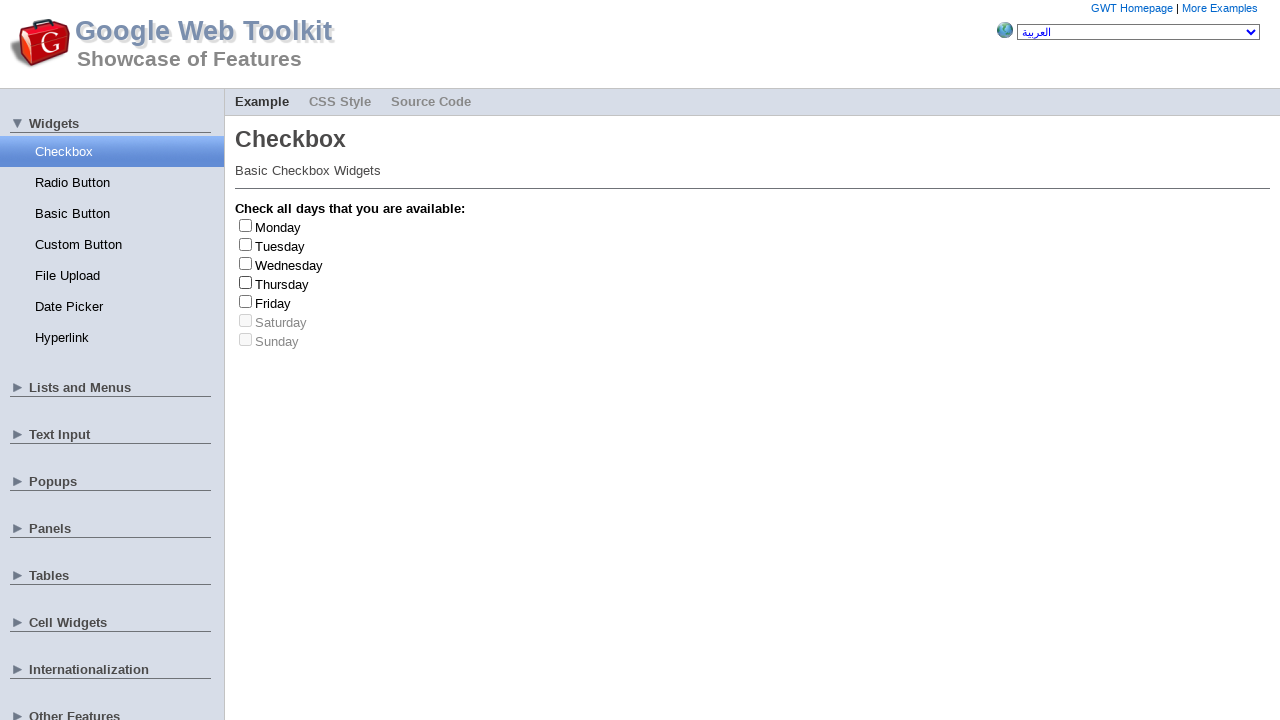

Clicked to check checkbox at index 4 at (246, 301) on input[type='checkbox'] >> nth=4
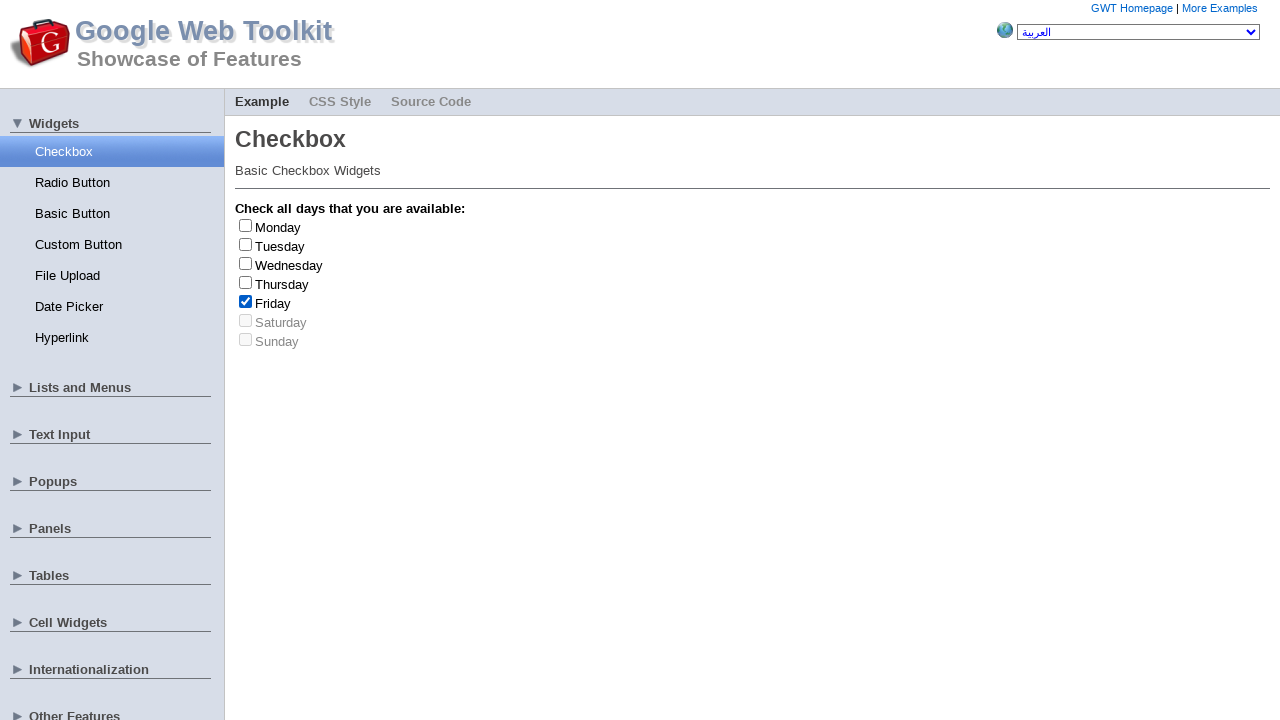

Retrieved label text: 'Friday'
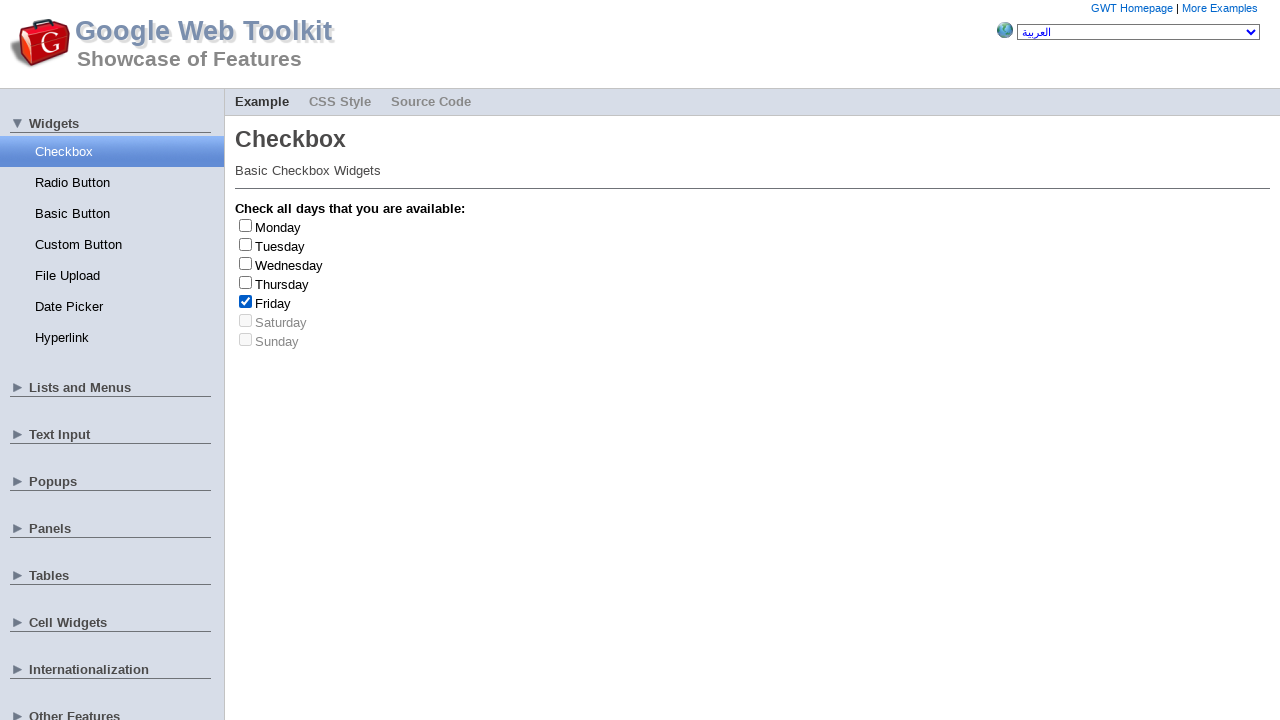

Friday checkbox checked (count: 1/3)
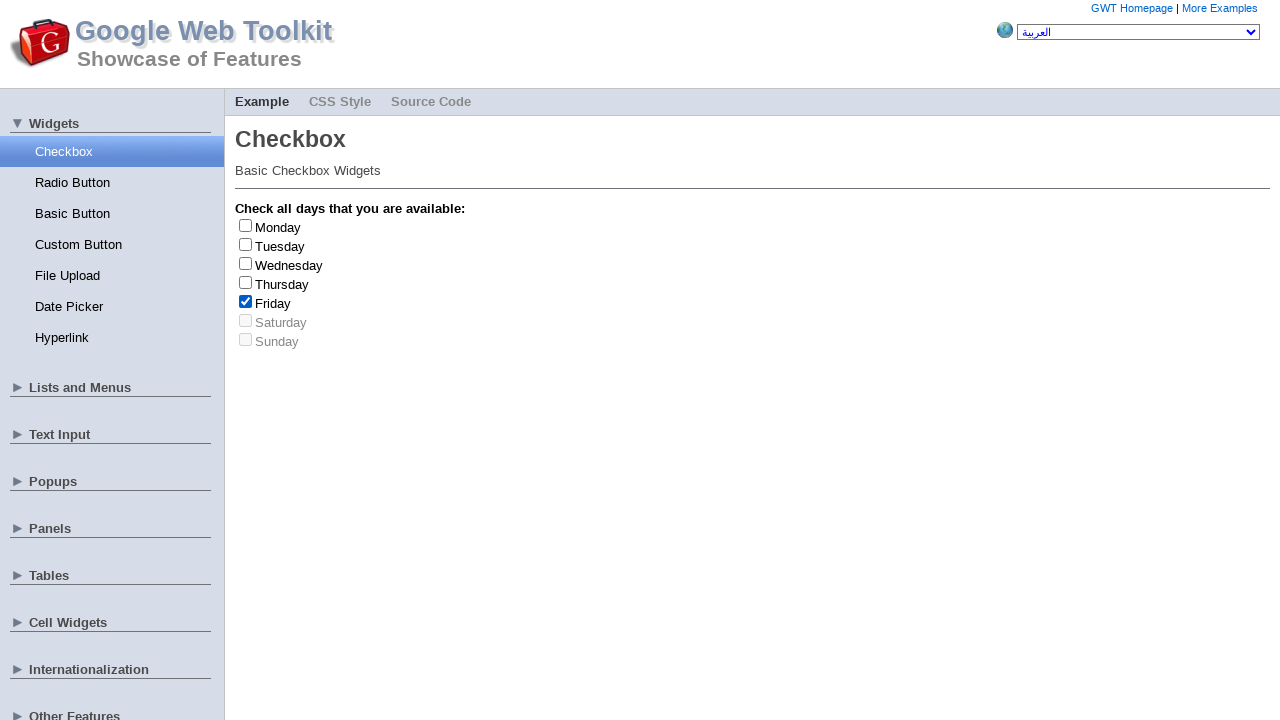

Clicked to uncheck checkbox at index 4 at (246, 301) on input[type='checkbox'] >> nth=4
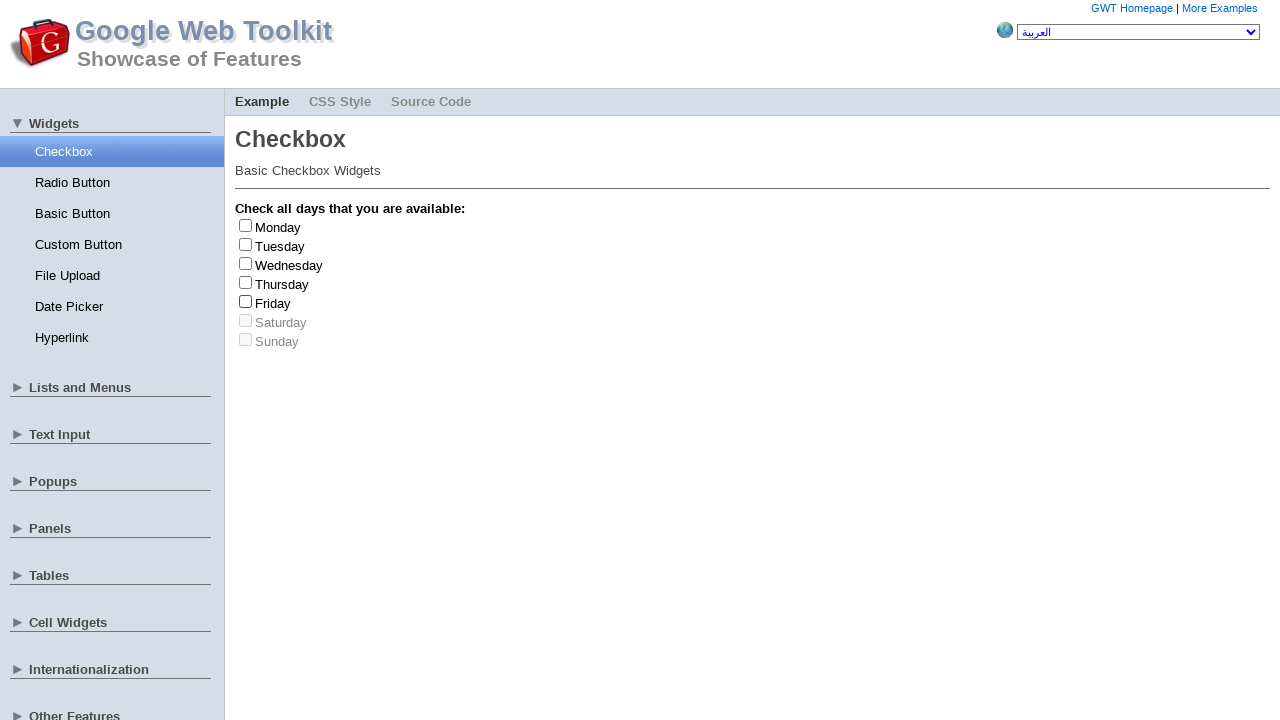

Friday checkbox unchecked (count: 1/3)
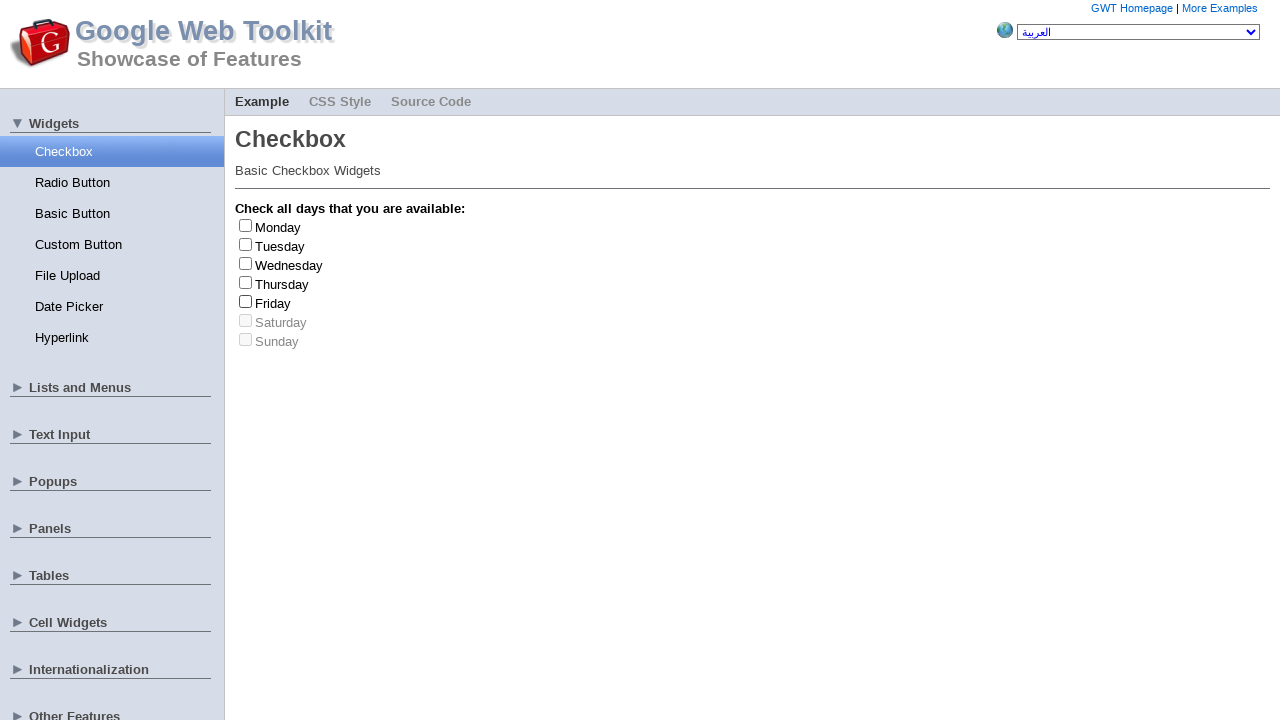

Clicked to check checkbox at index 3 at (246, 282) on input[type='checkbox'] >> nth=3
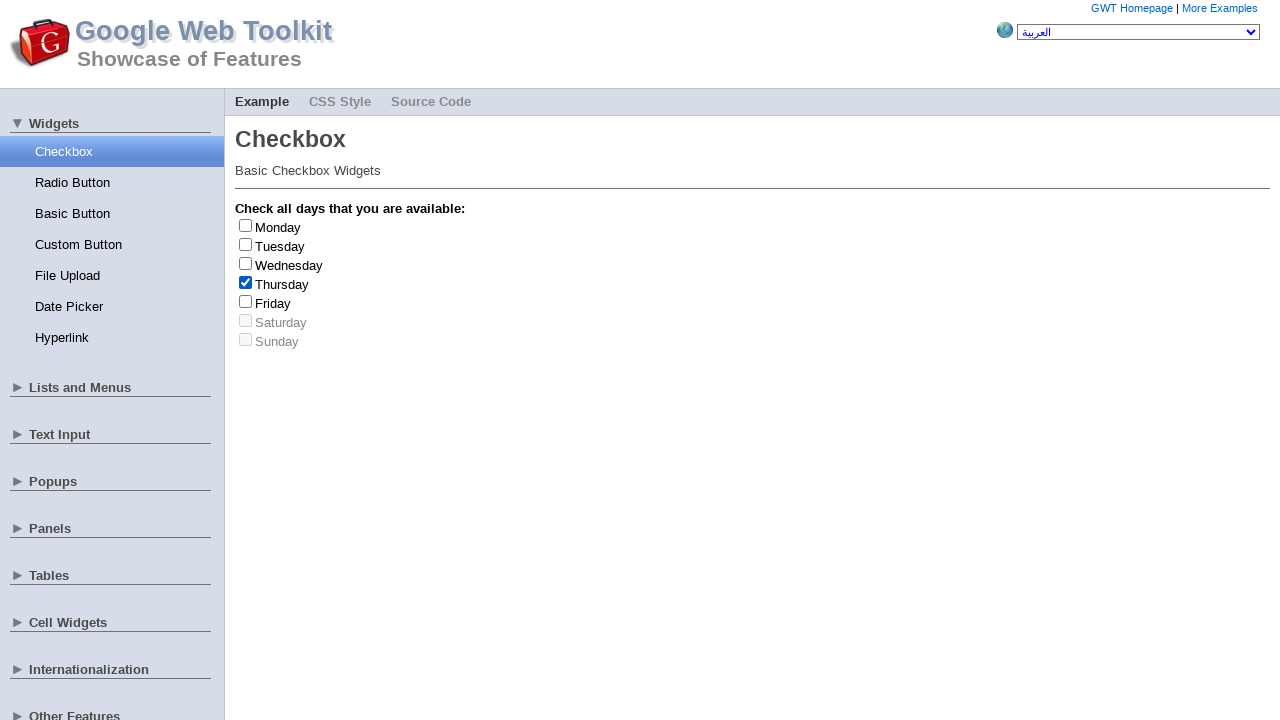

Retrieved label text: 'Thursday'
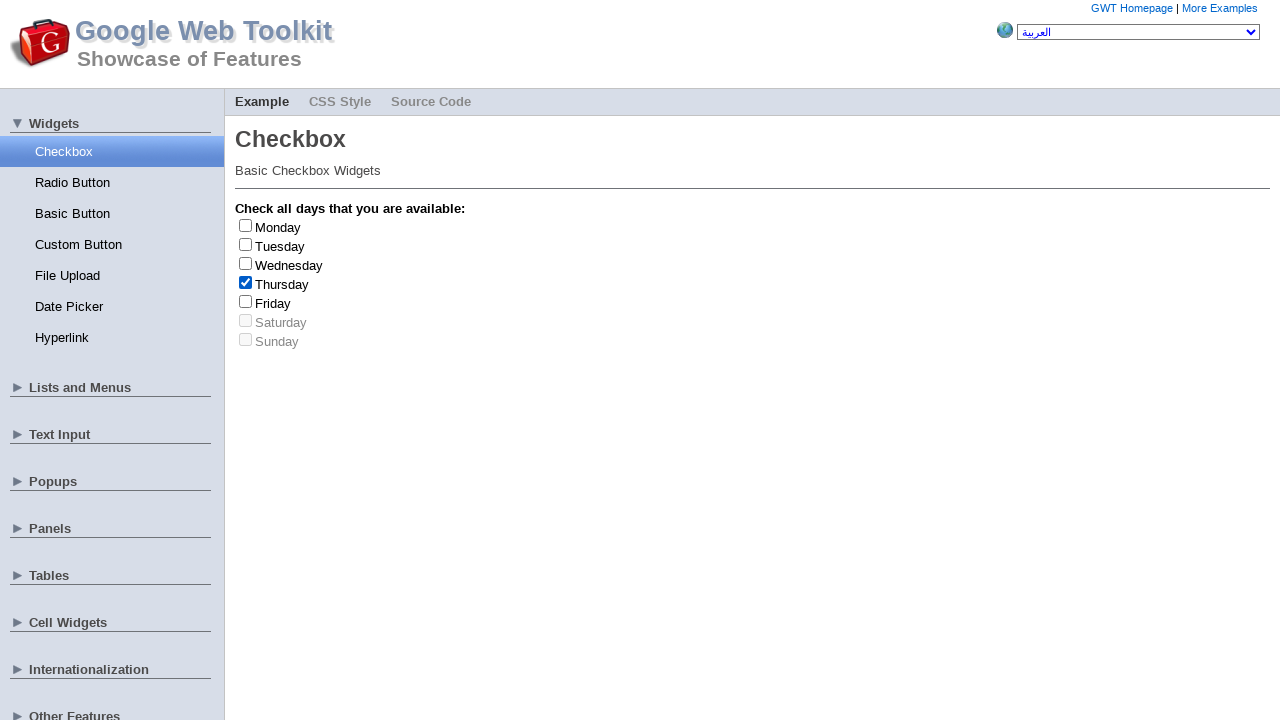

Clicked to uncheck checkbox at index 3 at (246, 282) on input[type='checkbox'] >> nth=3
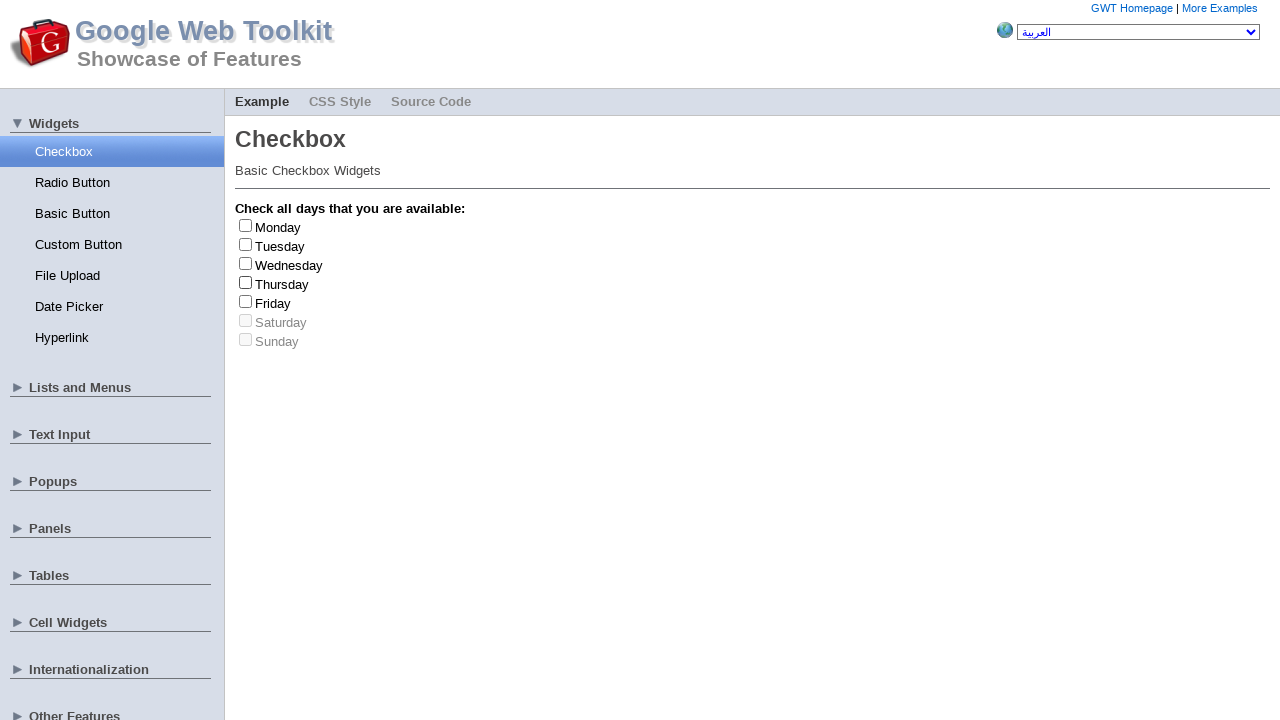

Clicked to check checkbox at index 3 at (246, 282) on input[type='checkbox'] >> nth=3
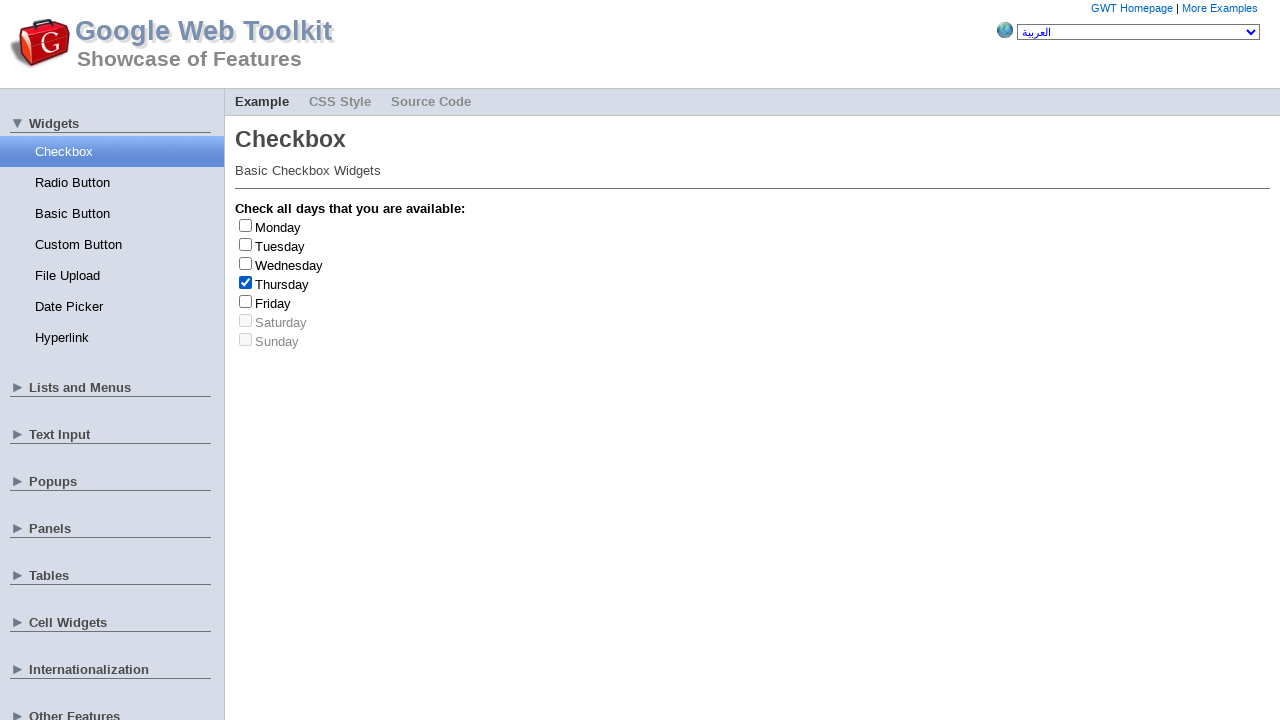

Retrieved label text: 'Thursday'
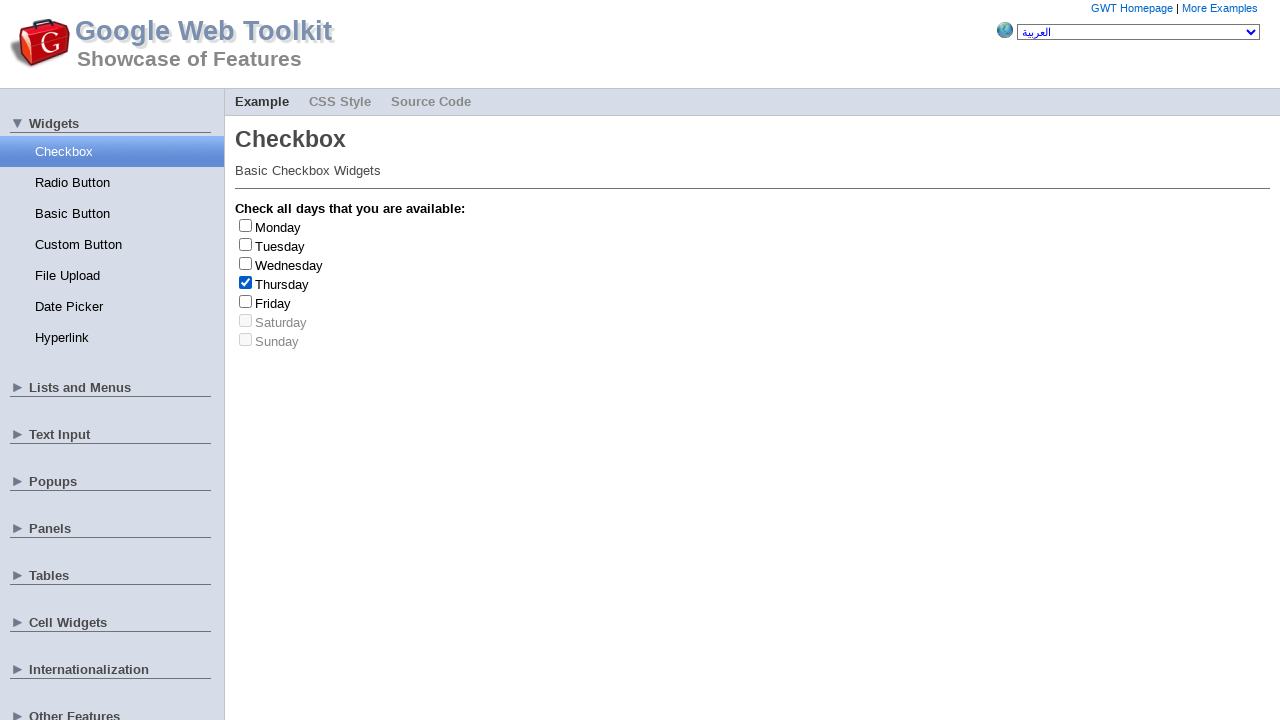

Clicked to uncheck checkbox at index 3 at (246, 282) on input[type='checkbox'] >> nth=3
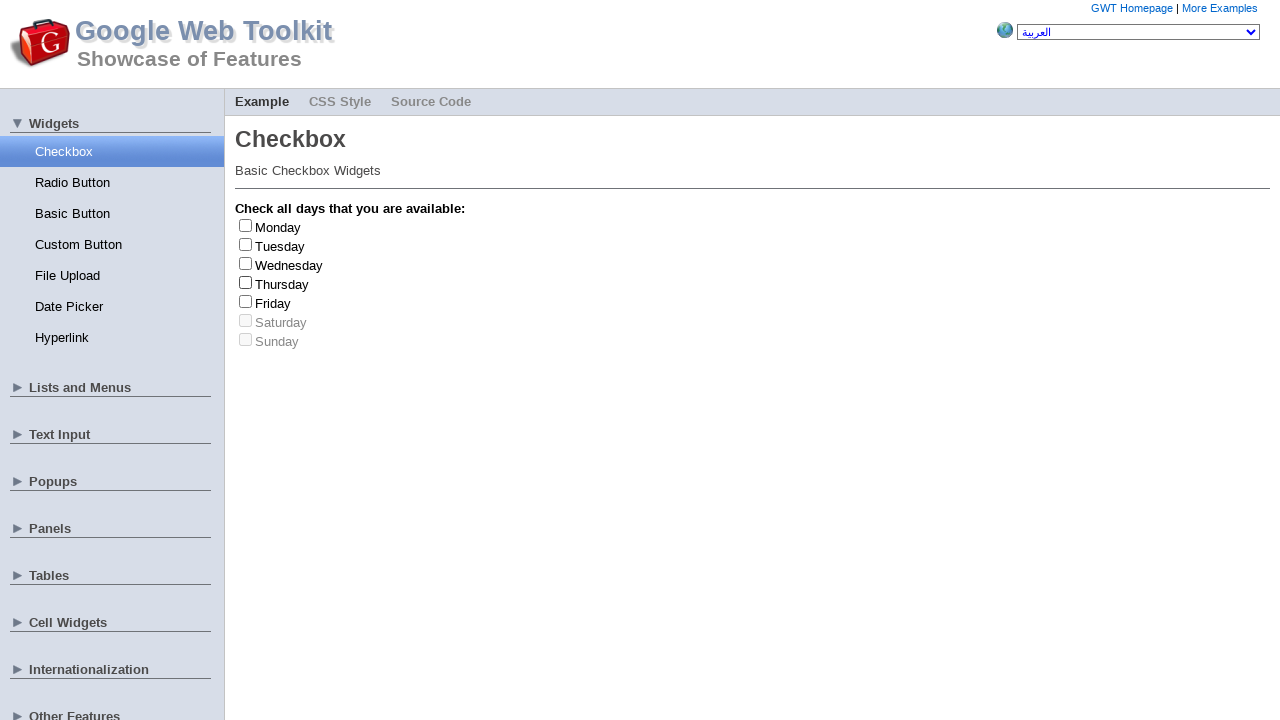

Clicked to check checkbox at index 3 at (246, 282) on input[type='checkbox'] >> nth=3
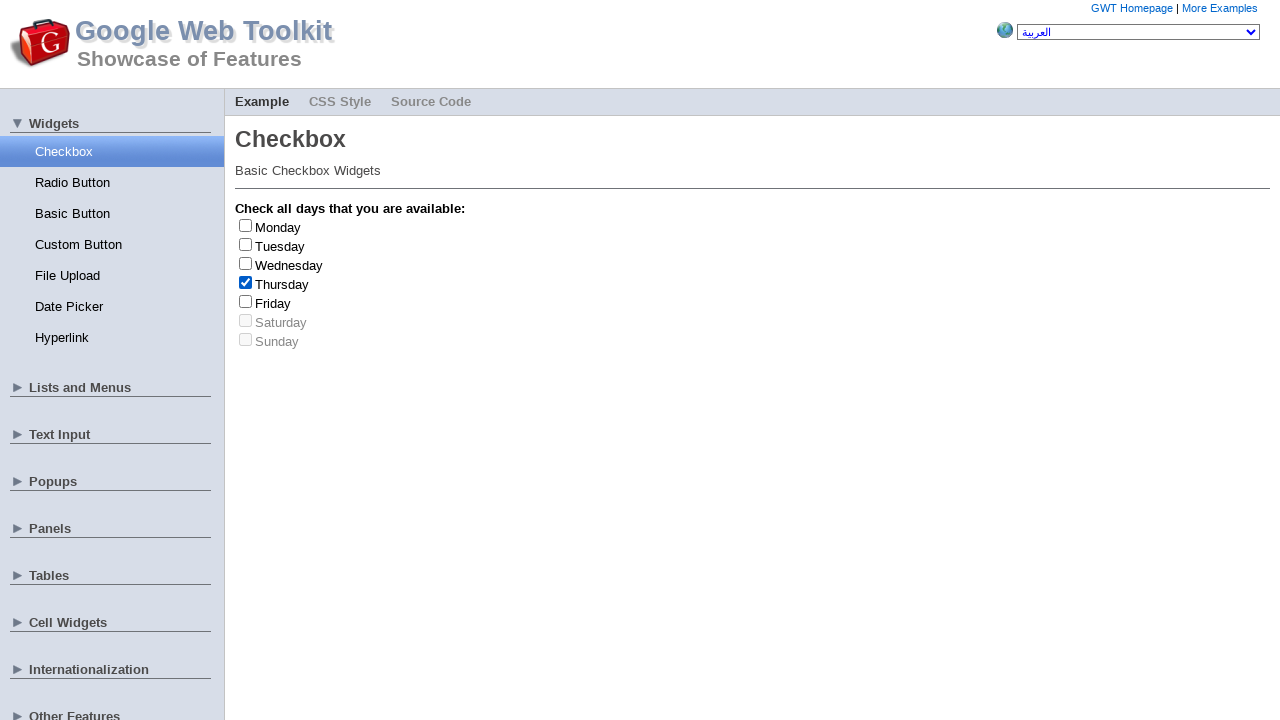

Retrieved label text: 'Thursday'
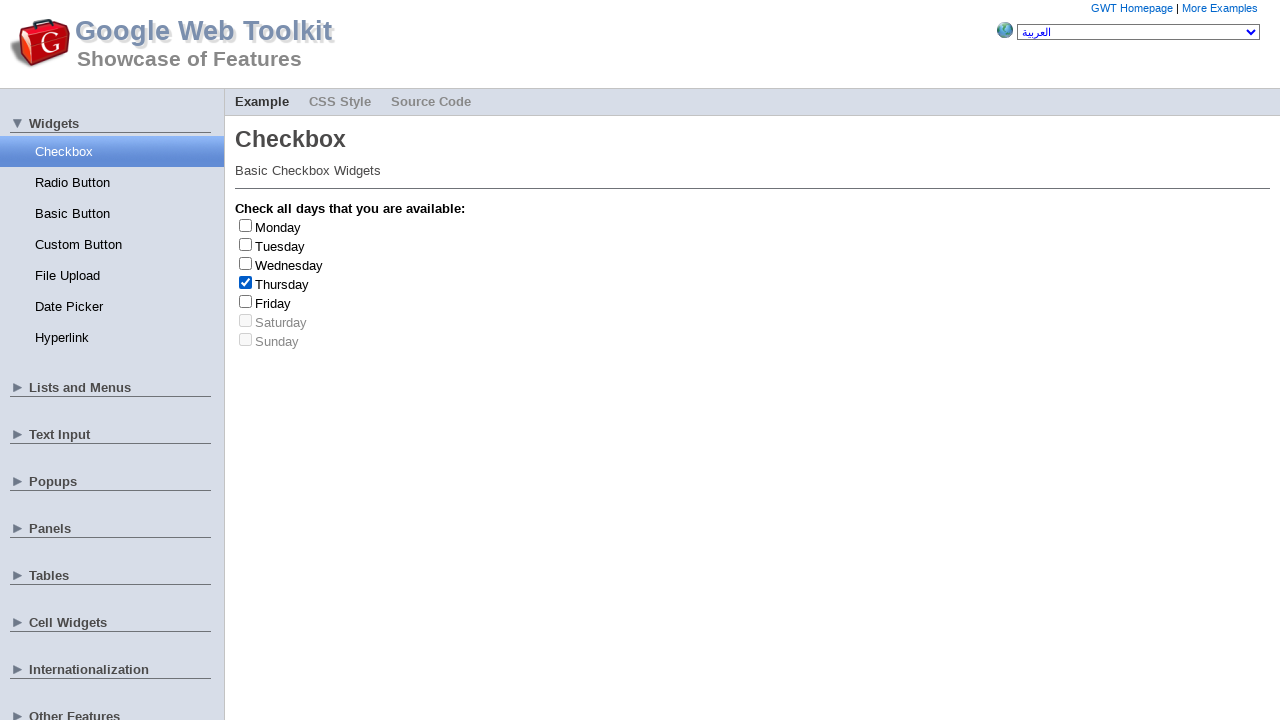

Clicked to uncheck checkbox at index 3 at (246, 282) on input[type='checkbox'] >> nth=3
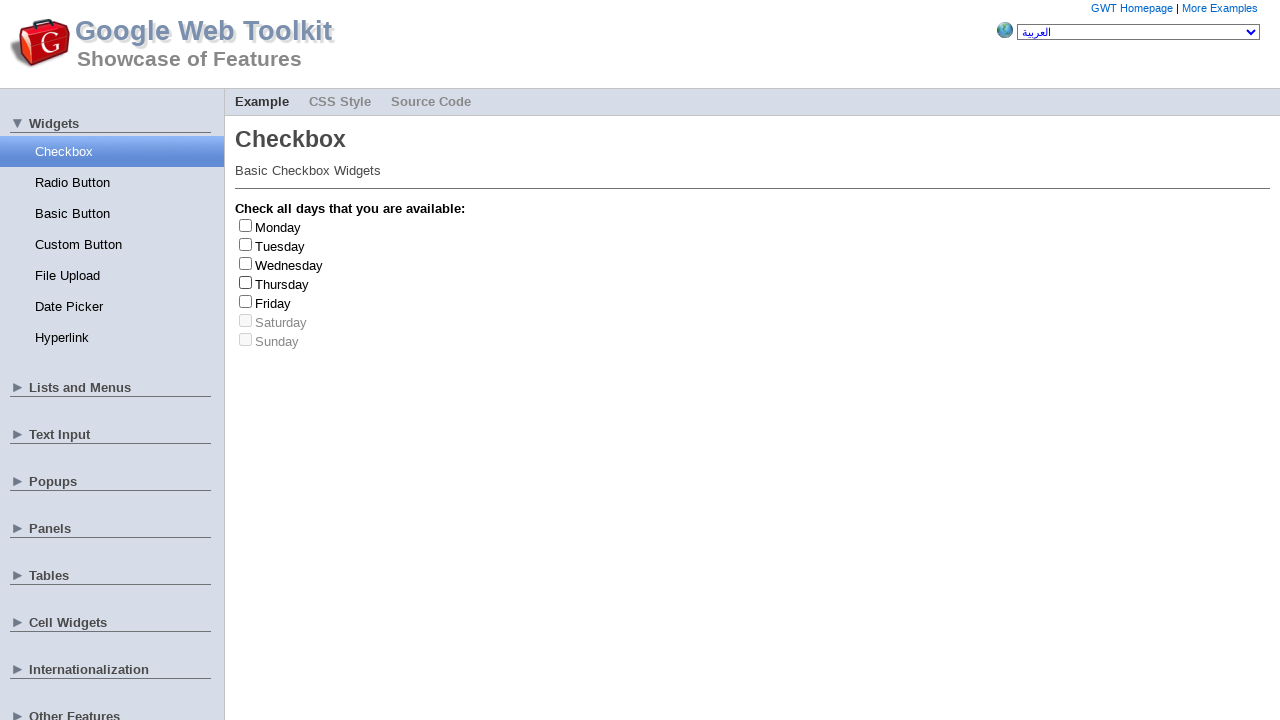

Clicked to check checkbox at index 4 at (246, 301) on input[type='checkbox'] >> nth=4
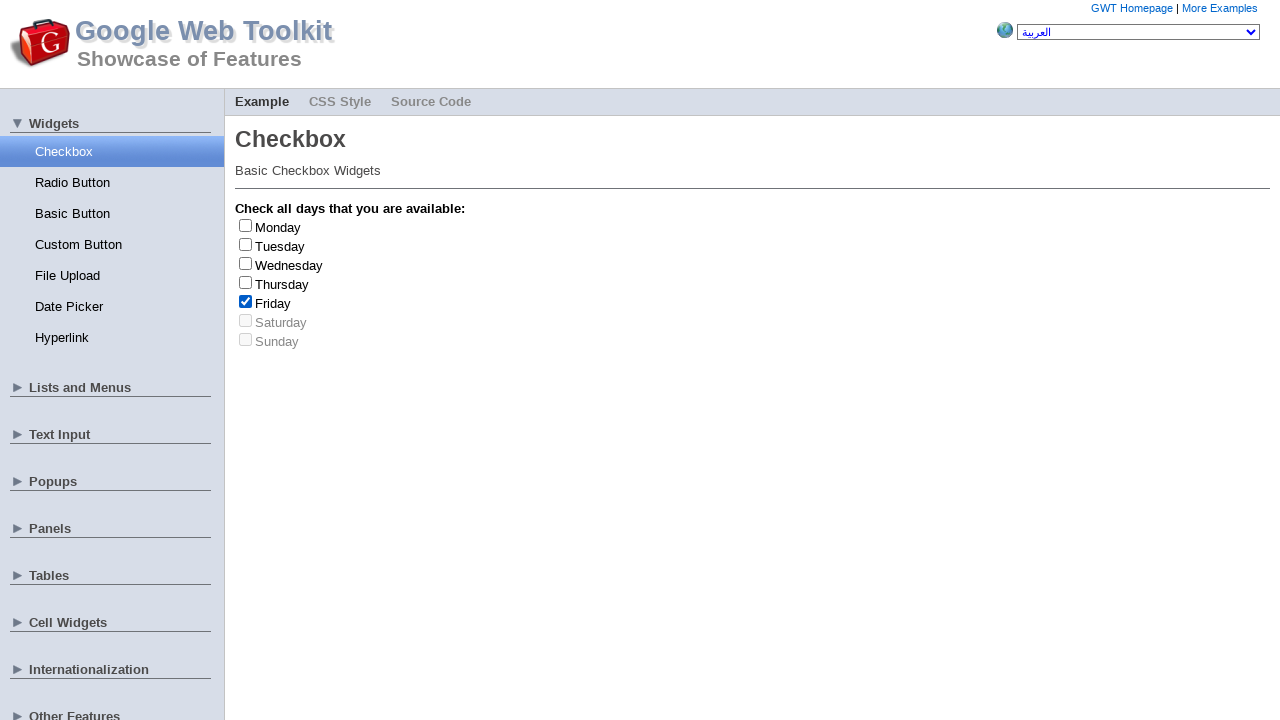

Retrieved label text: 'Friday'
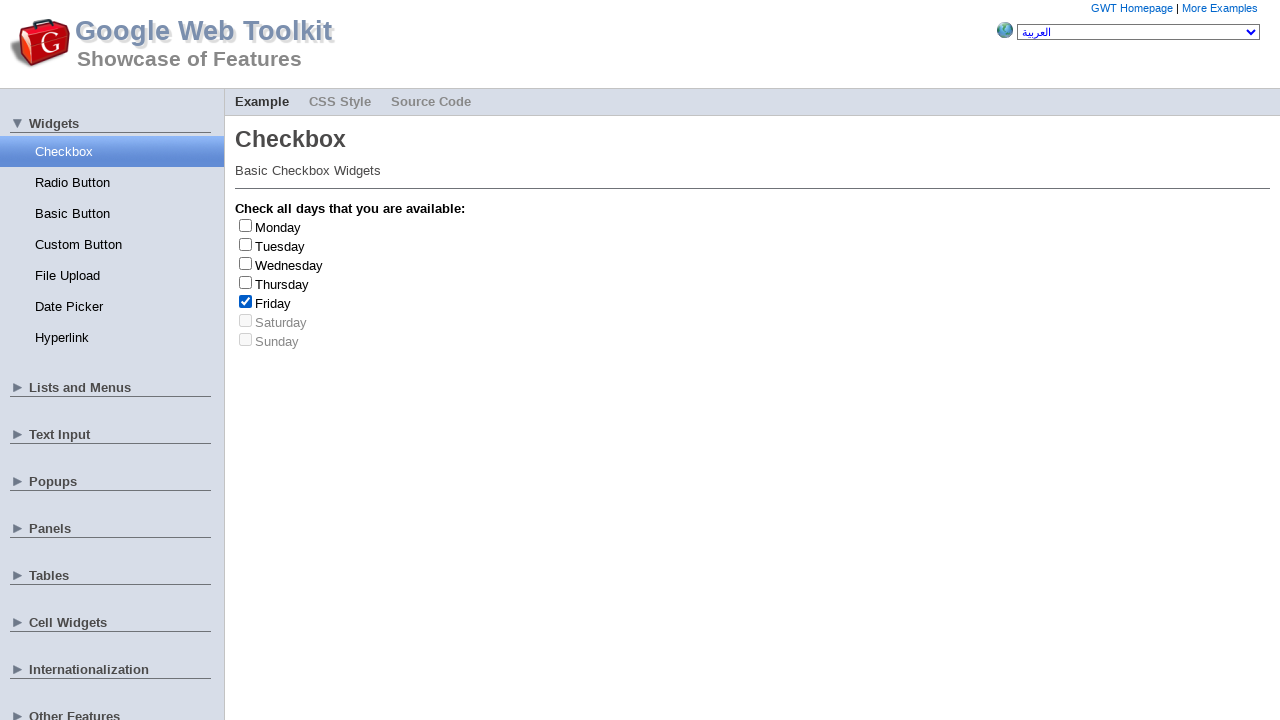

Friday checkbox checked (count: 2/3)
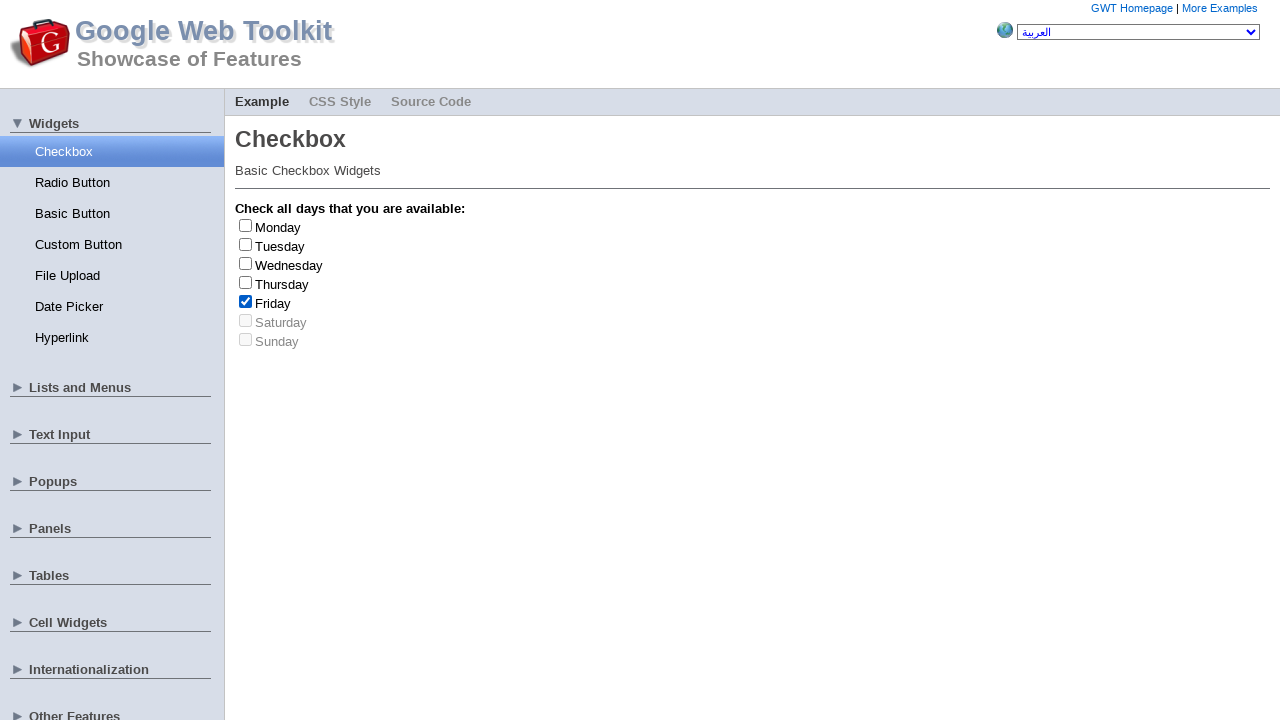

Clicked to uncheck checkbox at index 4 at (246, 301) on input[type='checkbox'] >> nth=4
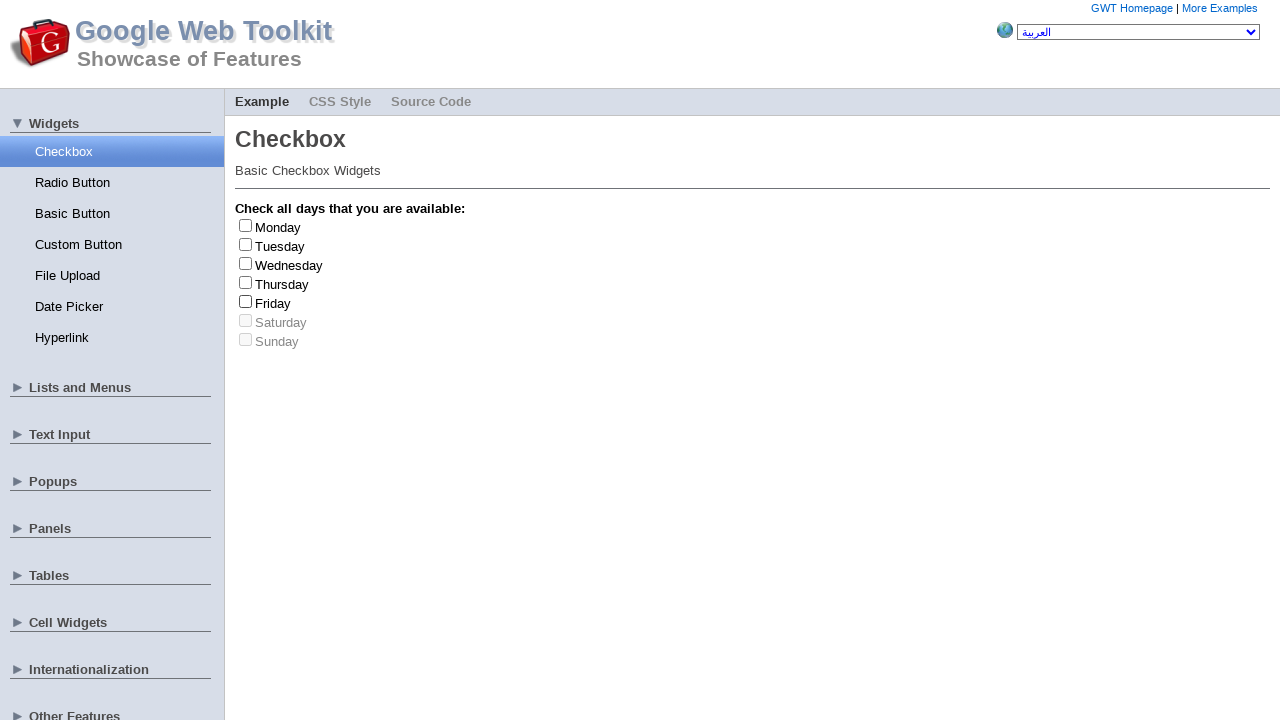

Friday checkbox unchecked (count: 2/3)
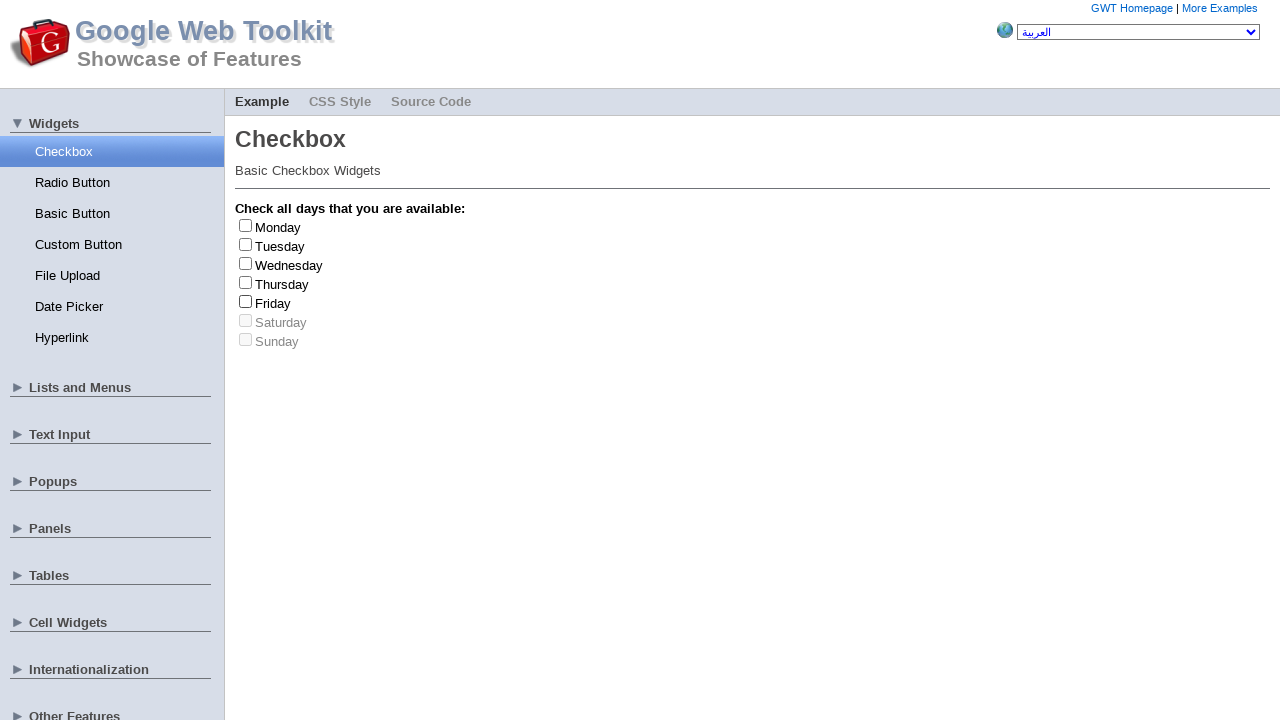

Clicked to check checkbox at index 3 at (246, 282) on input[type='checkbox'] >> nth=3
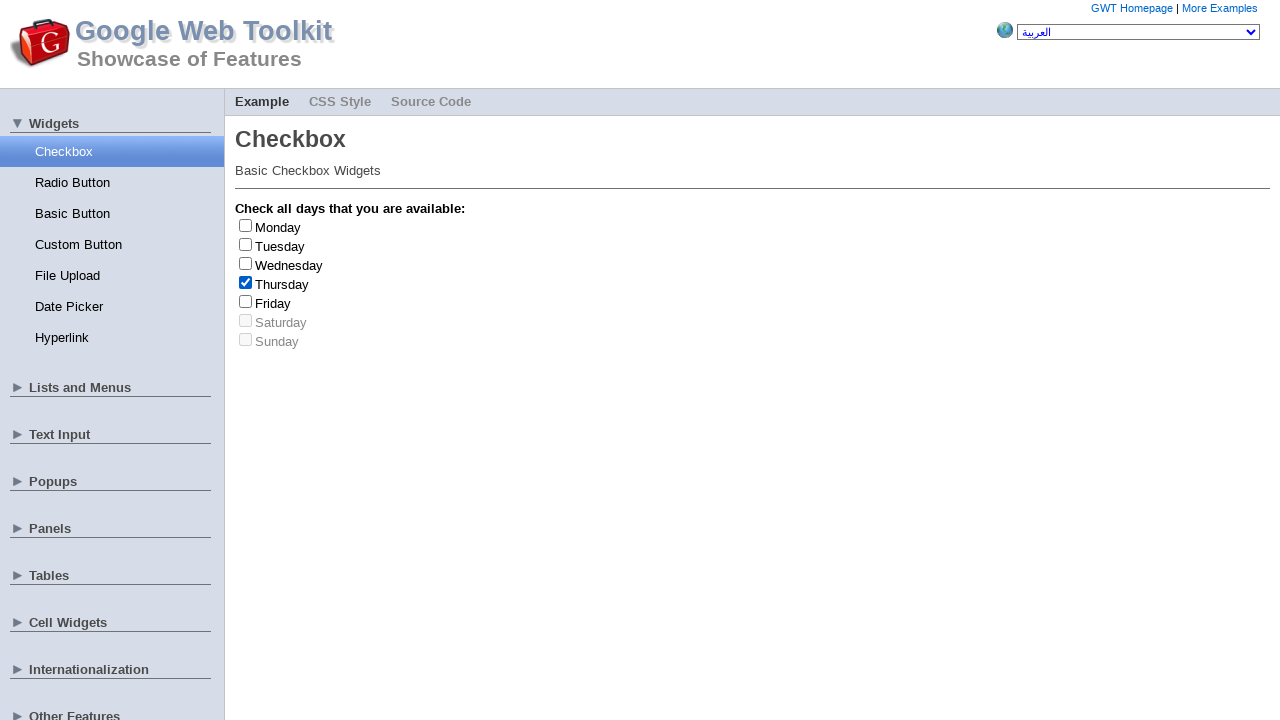

Retrieved label text: 'Thursday'
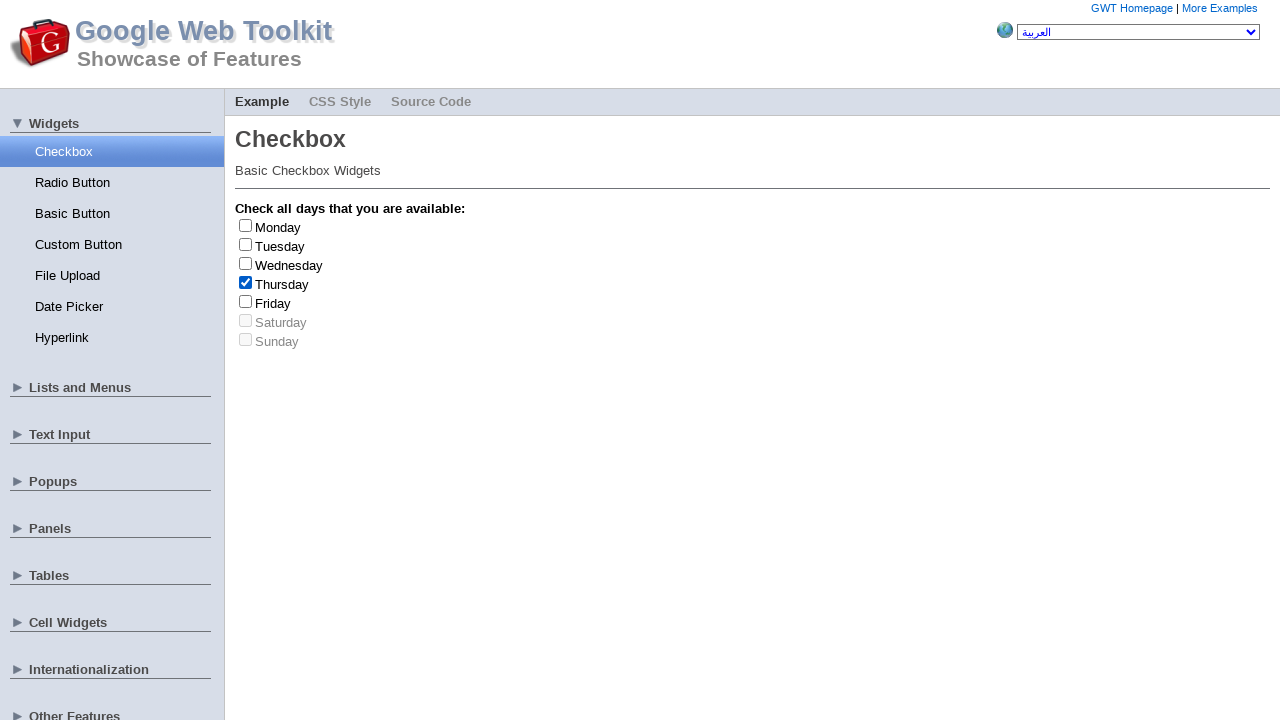

Clicked to uncheck checkbox at index 3 at (246, 282) on input[type='checkbox'] >> nth=3
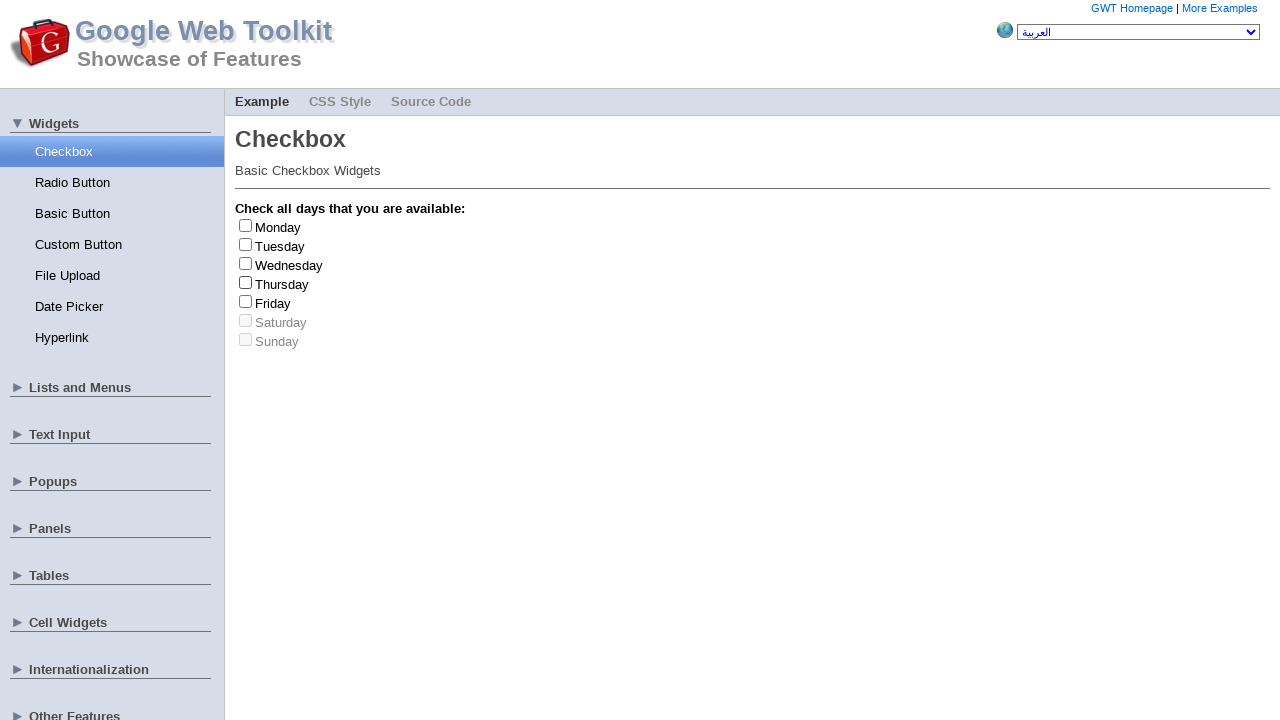

Clicked to check checkbox at index 2 at (246, 263) on input[type='checkbox'] >> nth=2
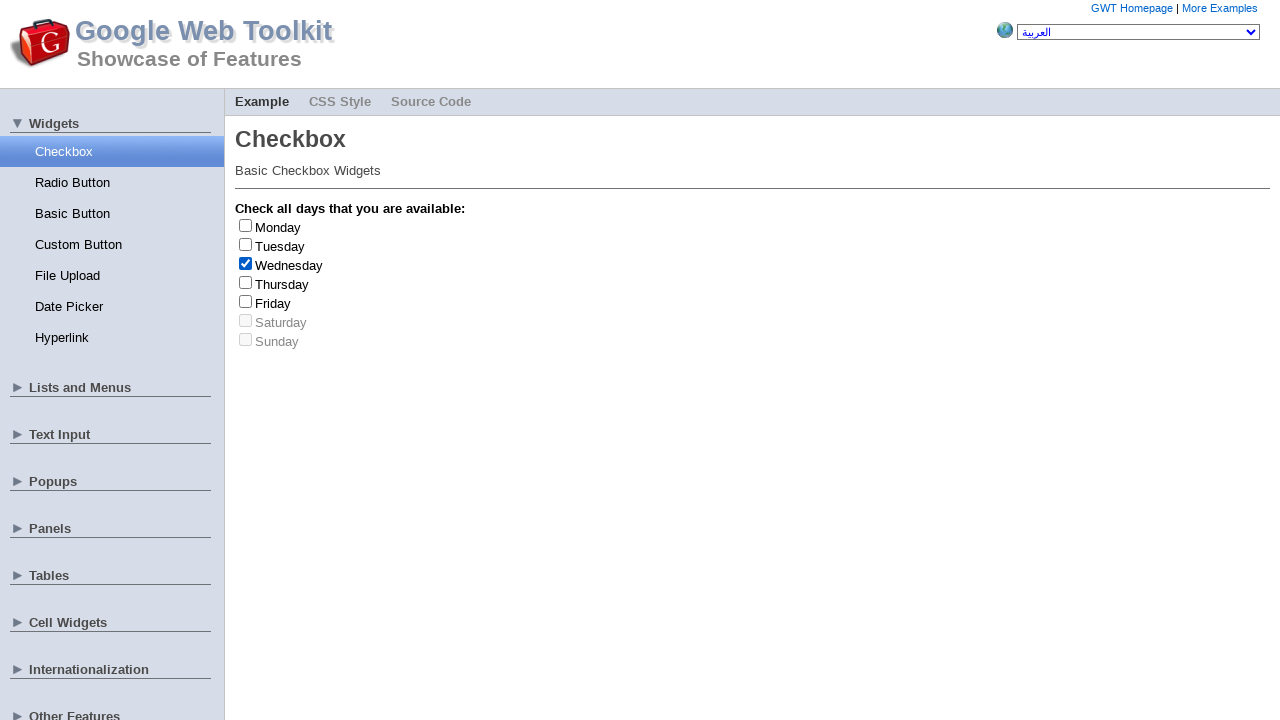

Retrieved label text: 'Wednesday'
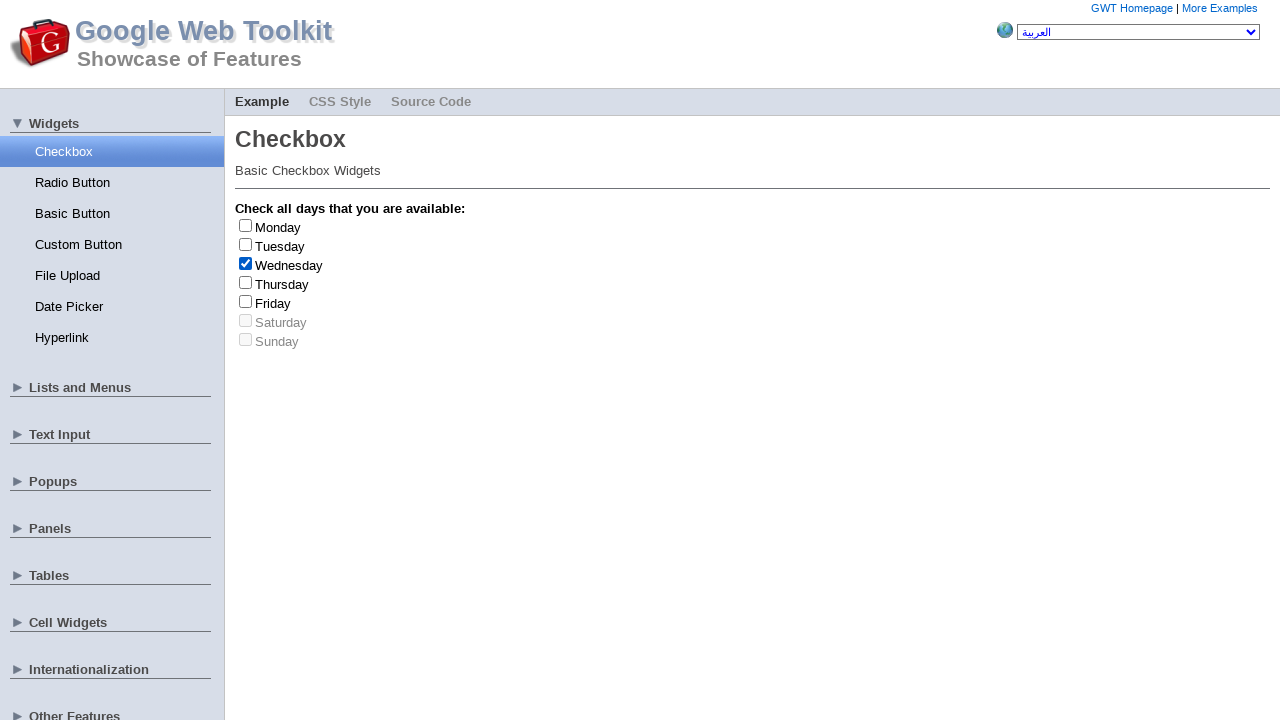

Clicked to uncheck checkbox at index 2 at (246, 263) on input[type='checkbox'] >> nth=2
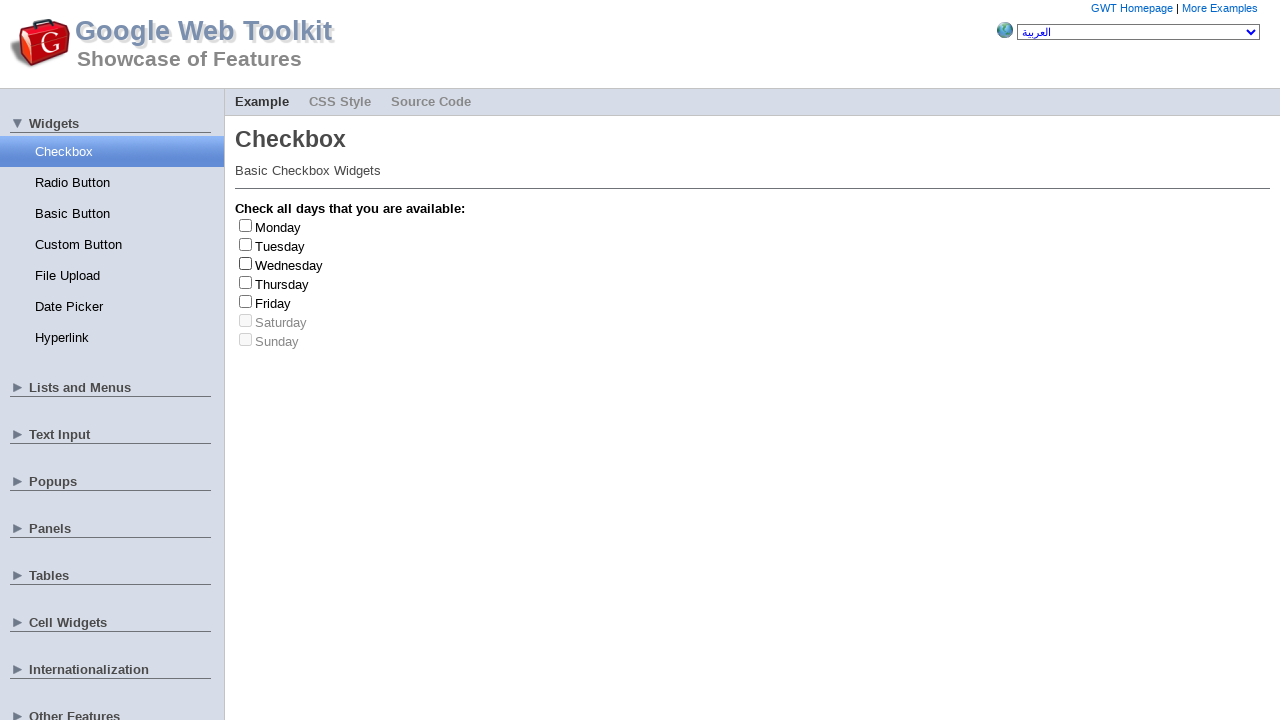

Clicked to check checkbox at index 1 at (246, 244) on input[type='checkbox'] >> nth=1
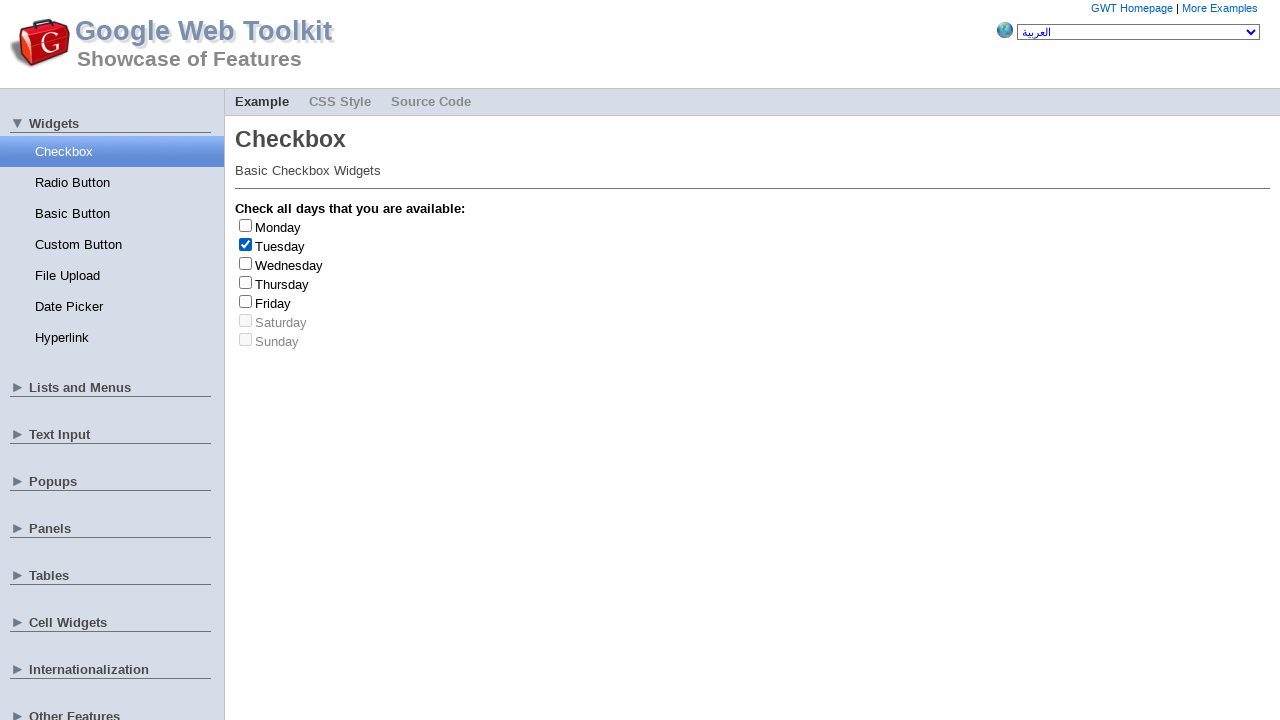

Retrieved label text: 'Tuesday'
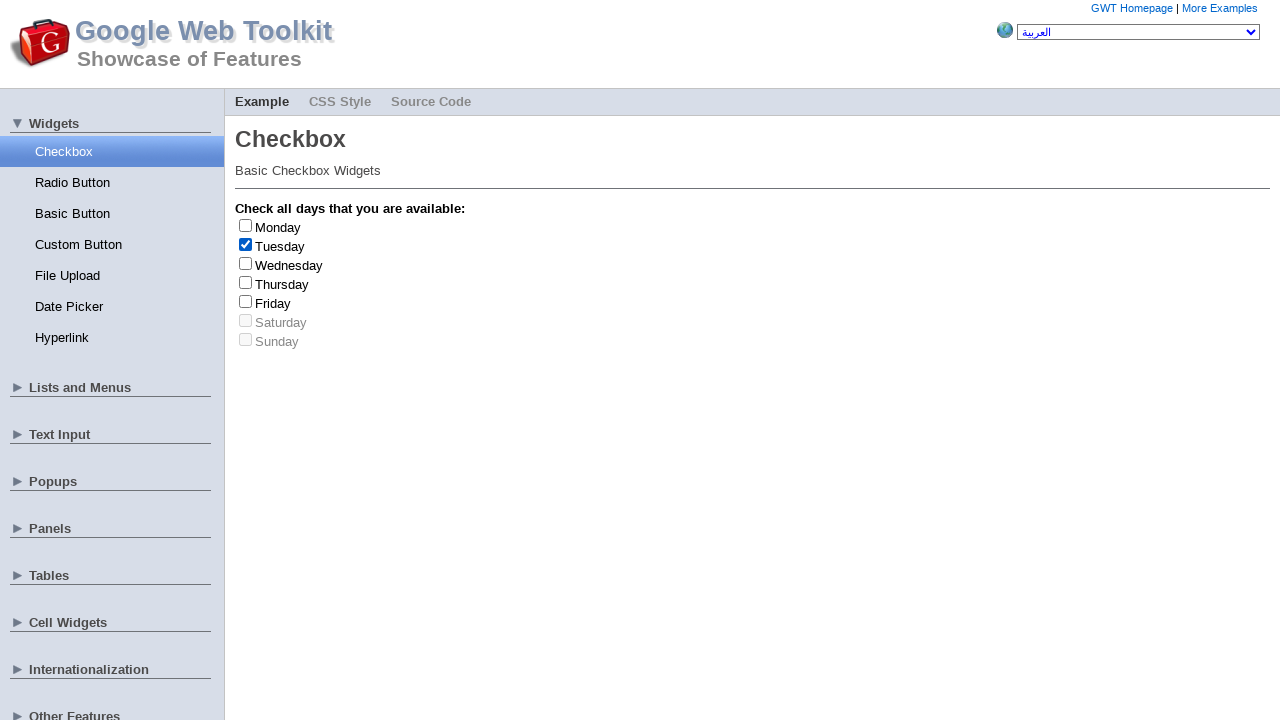

Clicked to uncheck checkbox at index 1 at (246, 244) on input[type='checkbox'] >> nth=1
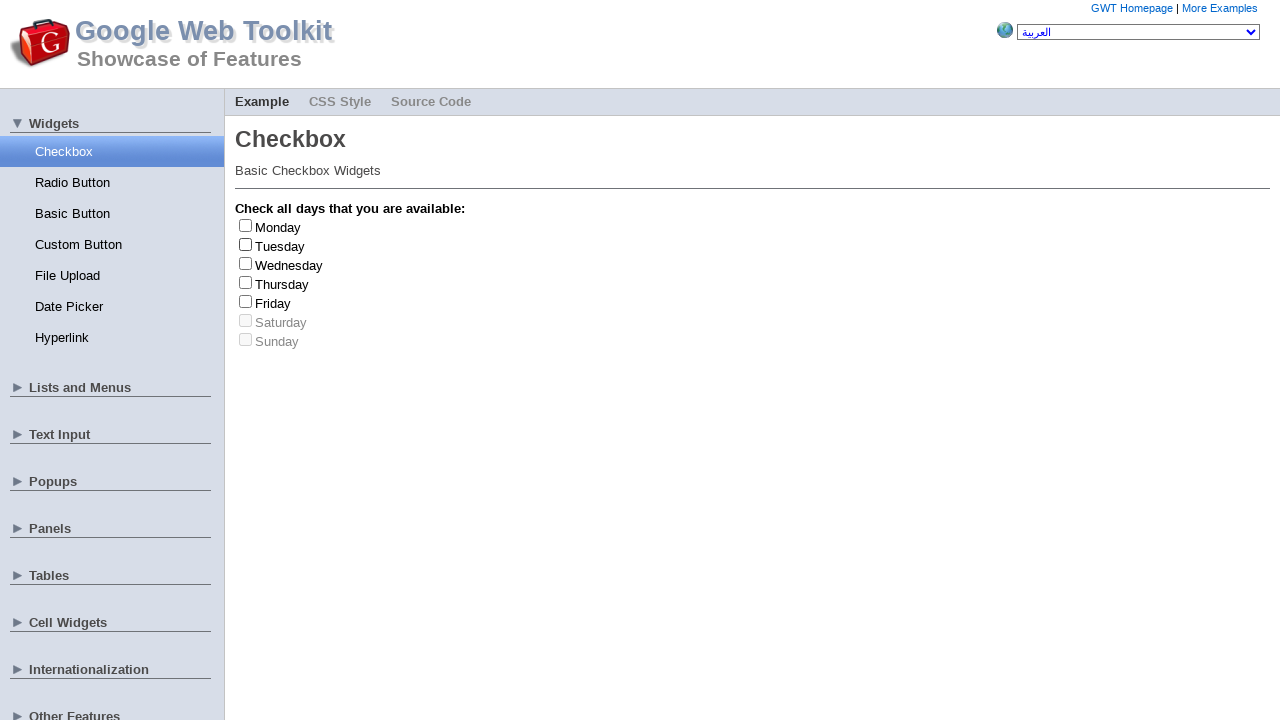

Clicked to check checkbox at index 0 at (246, 225) on input[type='checkbox'] >> nth=0
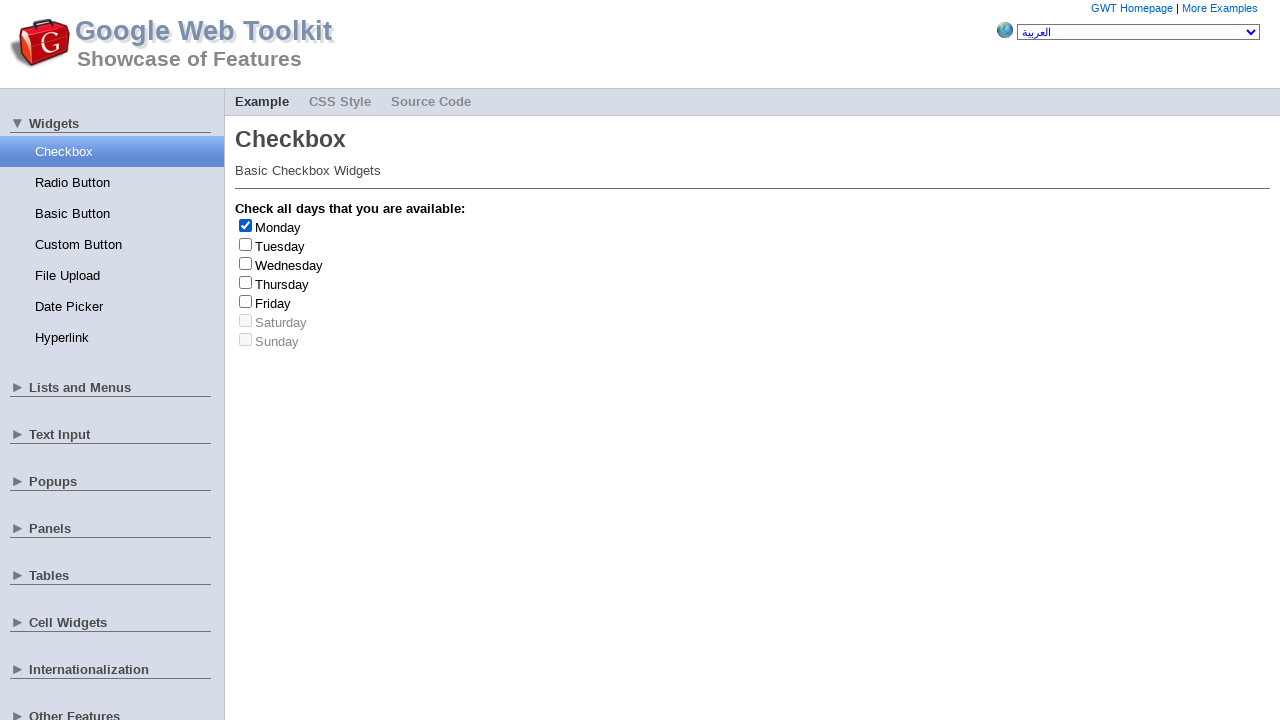

Retrieved label text: 'Monday'
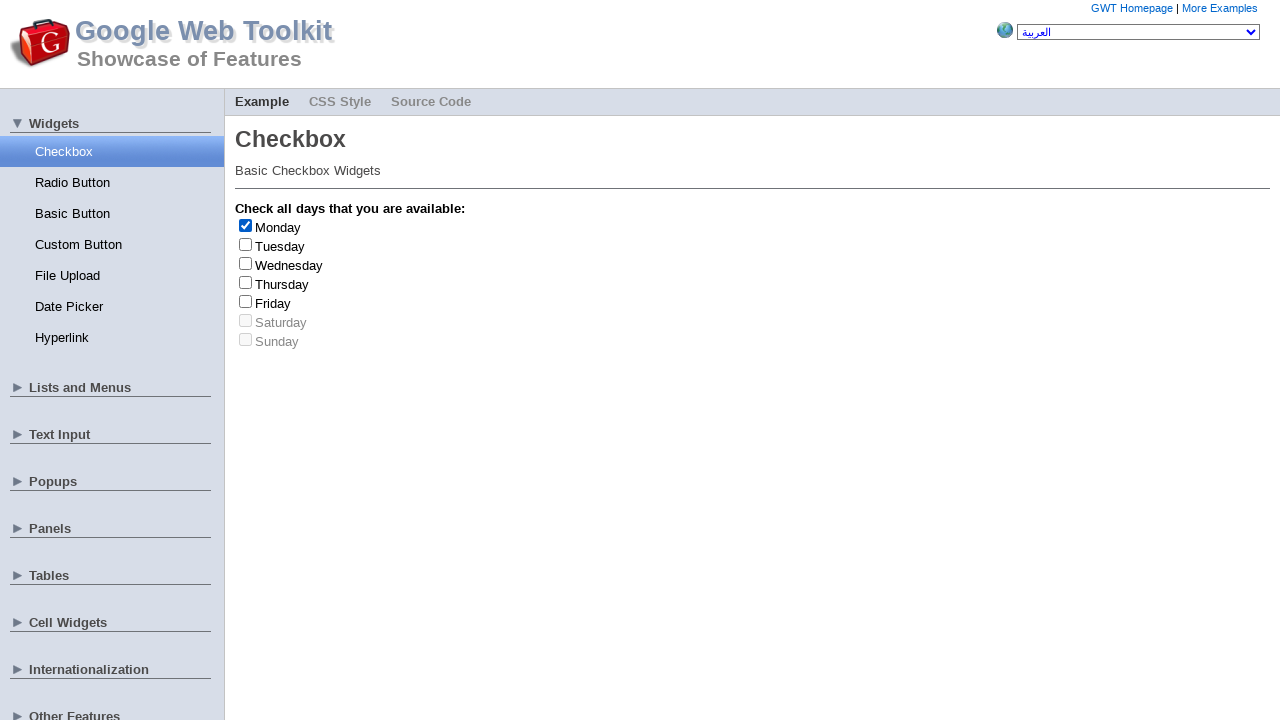

Clicked to uncheck checkbox at index 0 at (246, 225) on input[type='checkbox'] >> nth=0
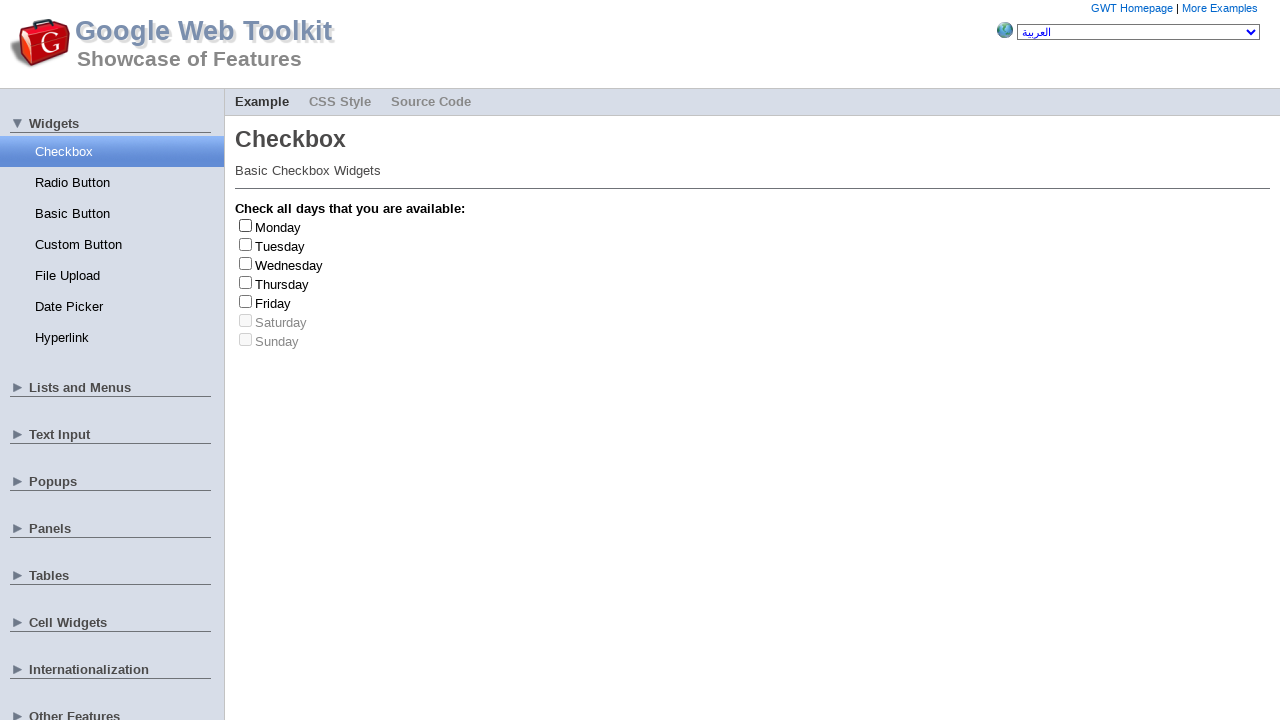

Clicked to check checkbox at index 3 at (246, 282) on input[type='checkbox'] >> nth=3
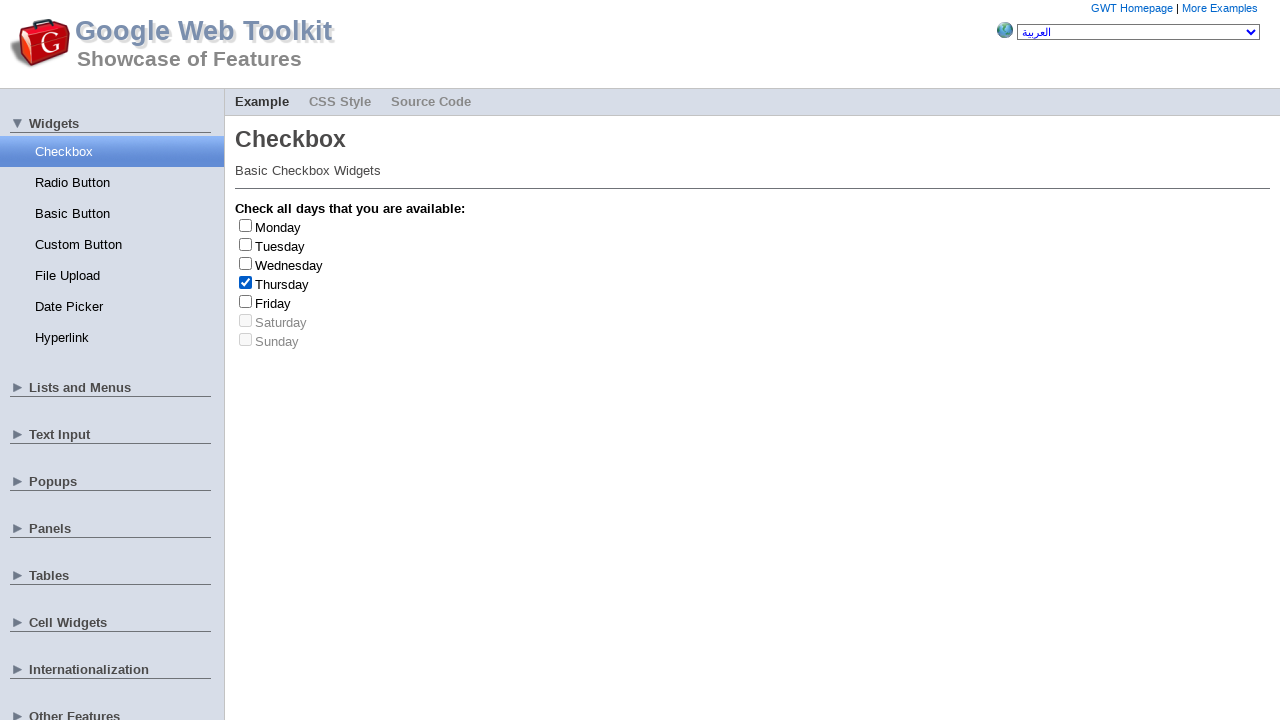

Retrieved label text: 'Thursday'
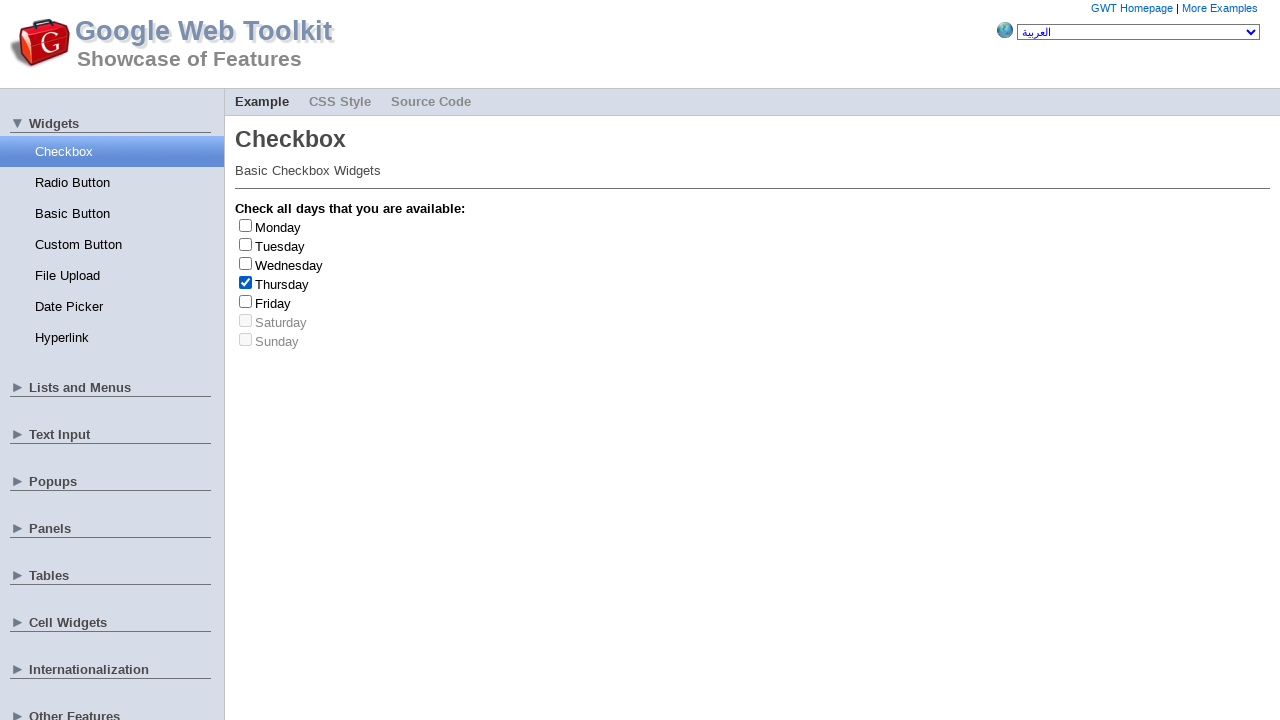

Clicked to uncheck checkbox at index 3 at (246, 282) on input[type='checkbox'] >> nth=3
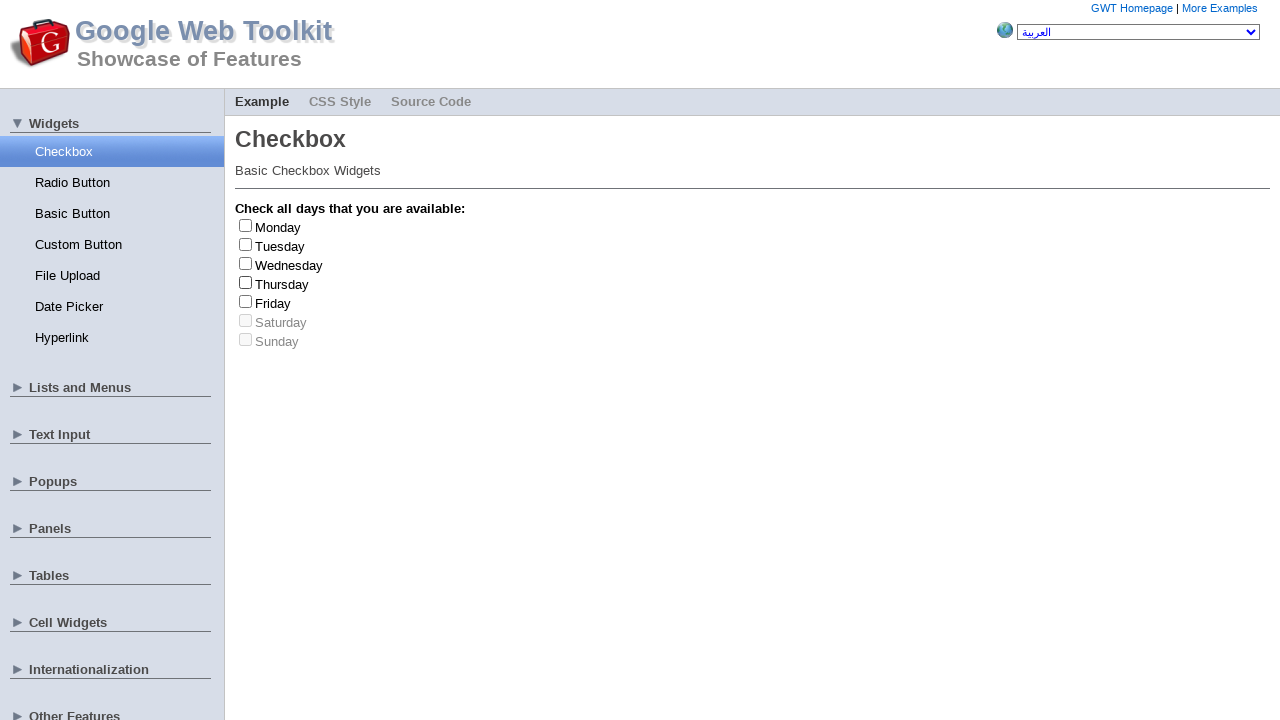

Clicked to check checkbox at index 1 at (246, 244) on input[type='checkbox'] >> nth=1
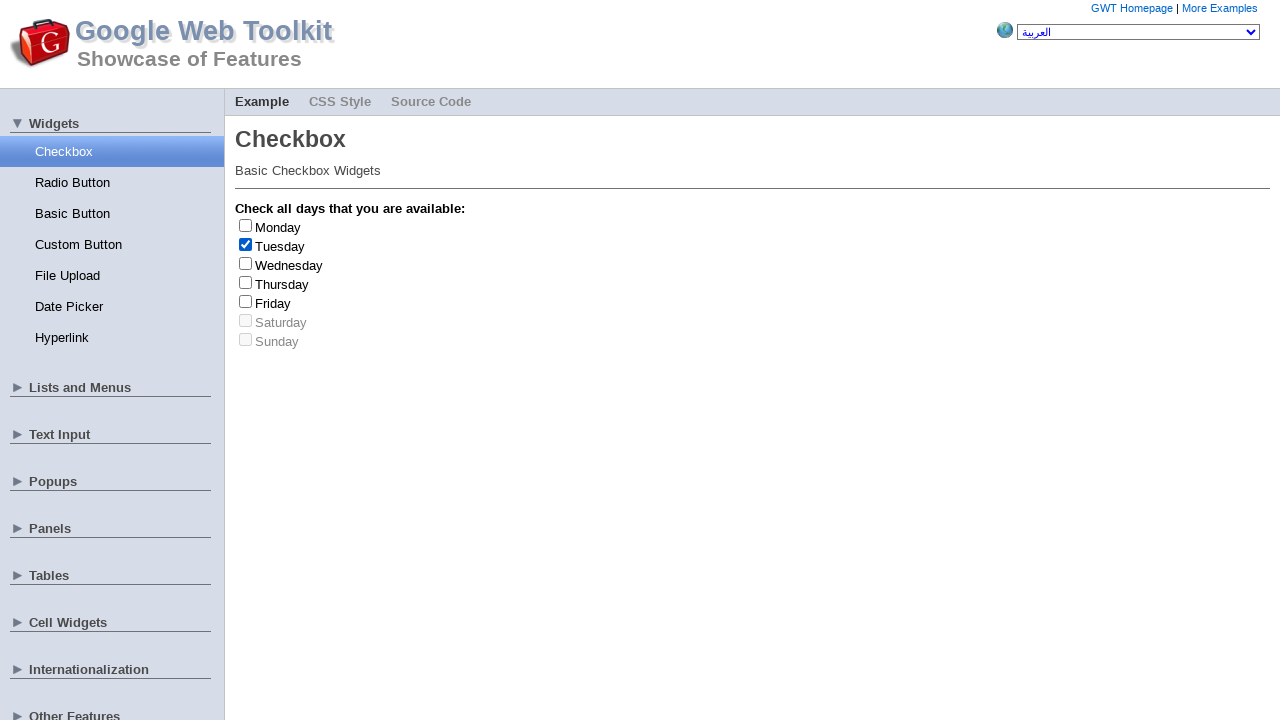

Retrieved label text: 'Tuesday'
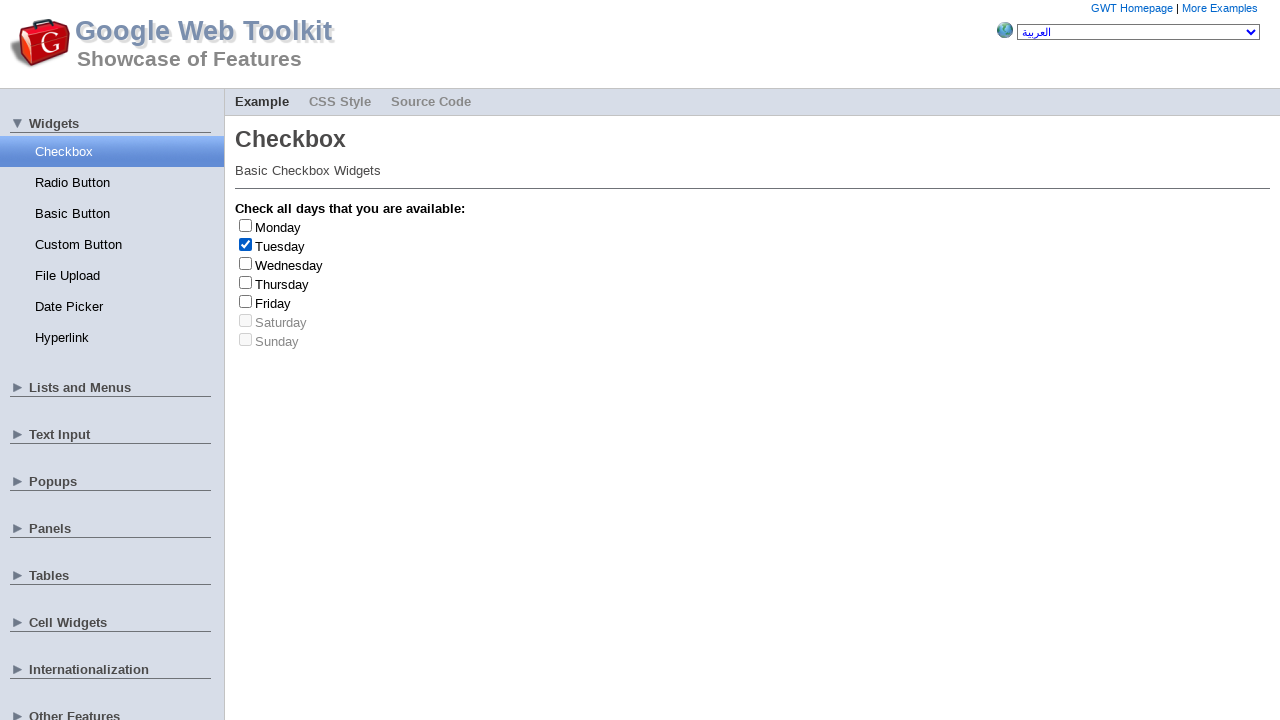

Clicked to uncheck checkbox at index 1 at (246, 244) on input[type='checkbox'] >> nth=1
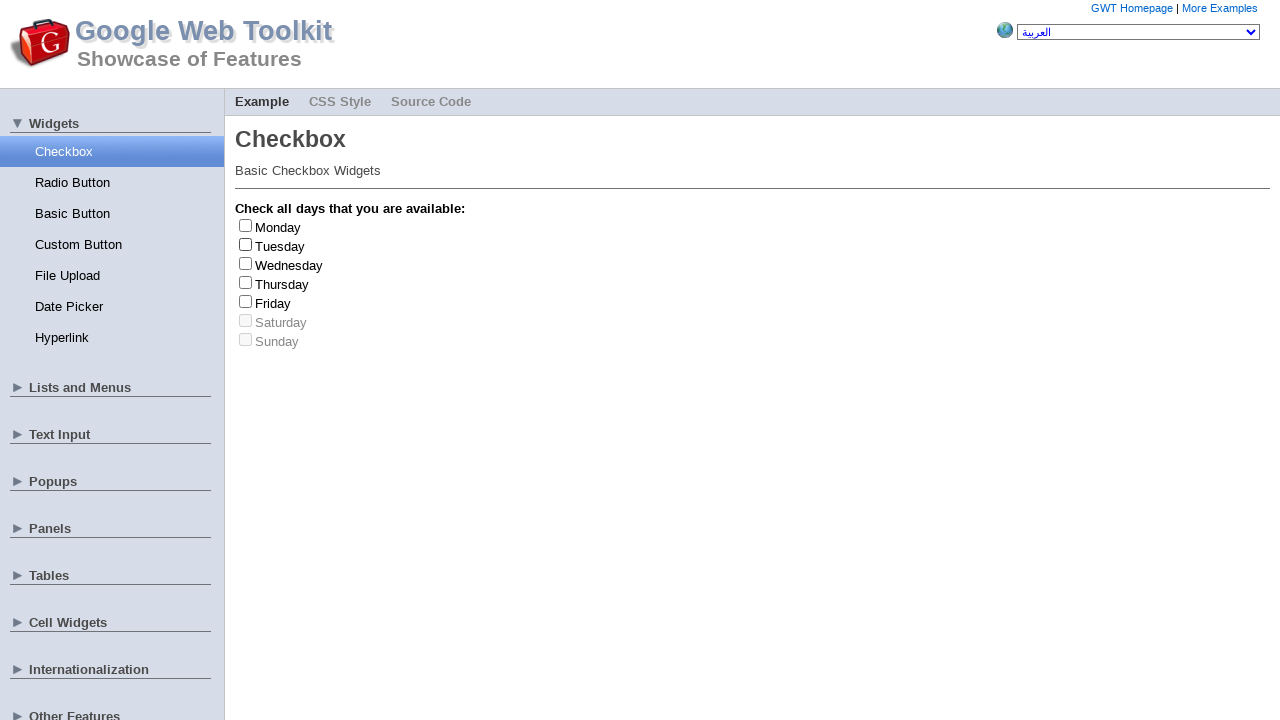

Clicked to check checkbox at index 0 at (246, 225) on input[type='checkbox'] >> nth=0
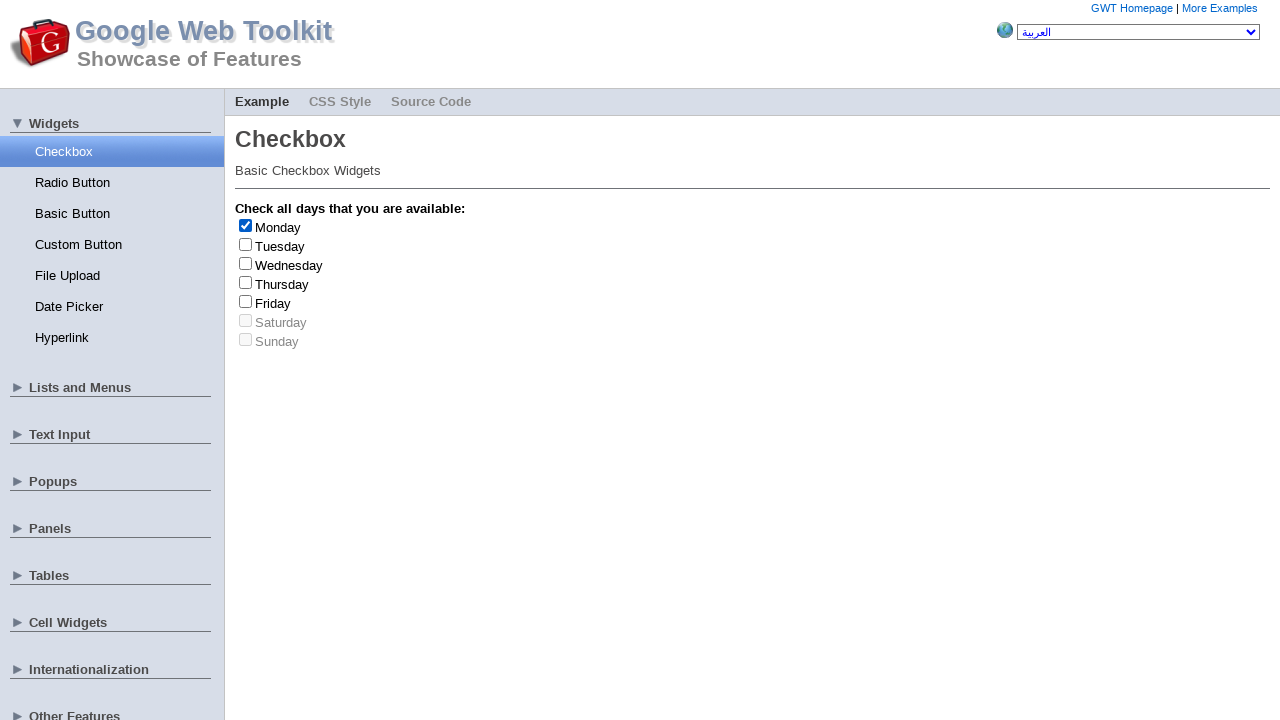

Retrieved label text: 'Monday'
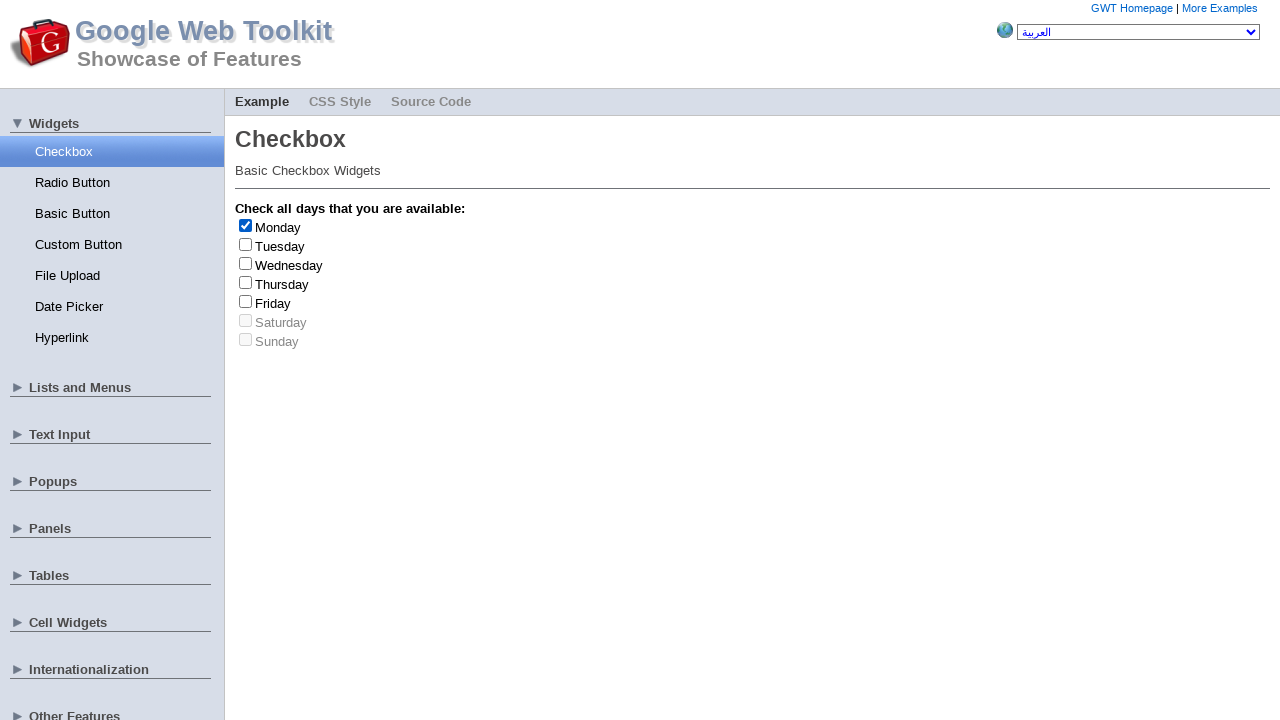

Clicked to uncheck checkbox at index 0 at (246, 225) on input[type='checkbox'] >> nth=0
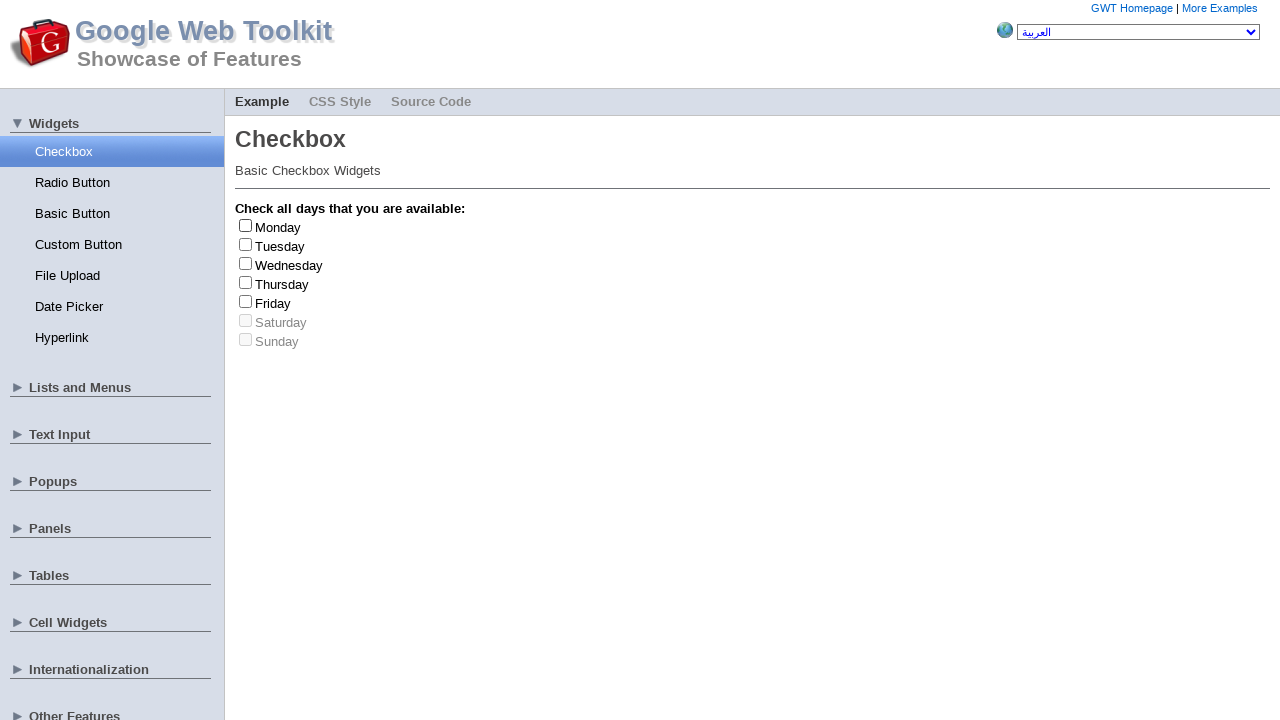

Clicked to check checkbox at index 1 at (246, 244) on input[type='checkbox'] >> nth=1
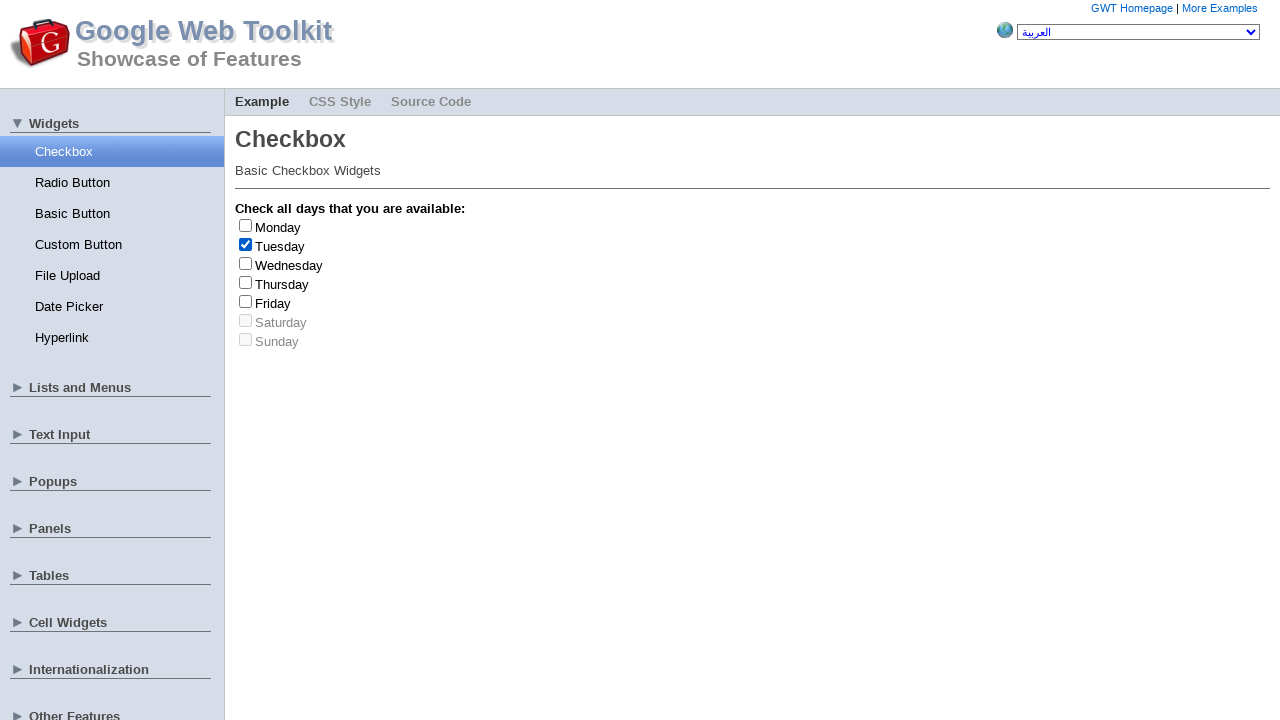

Retrieved label text: 'Tuesday'
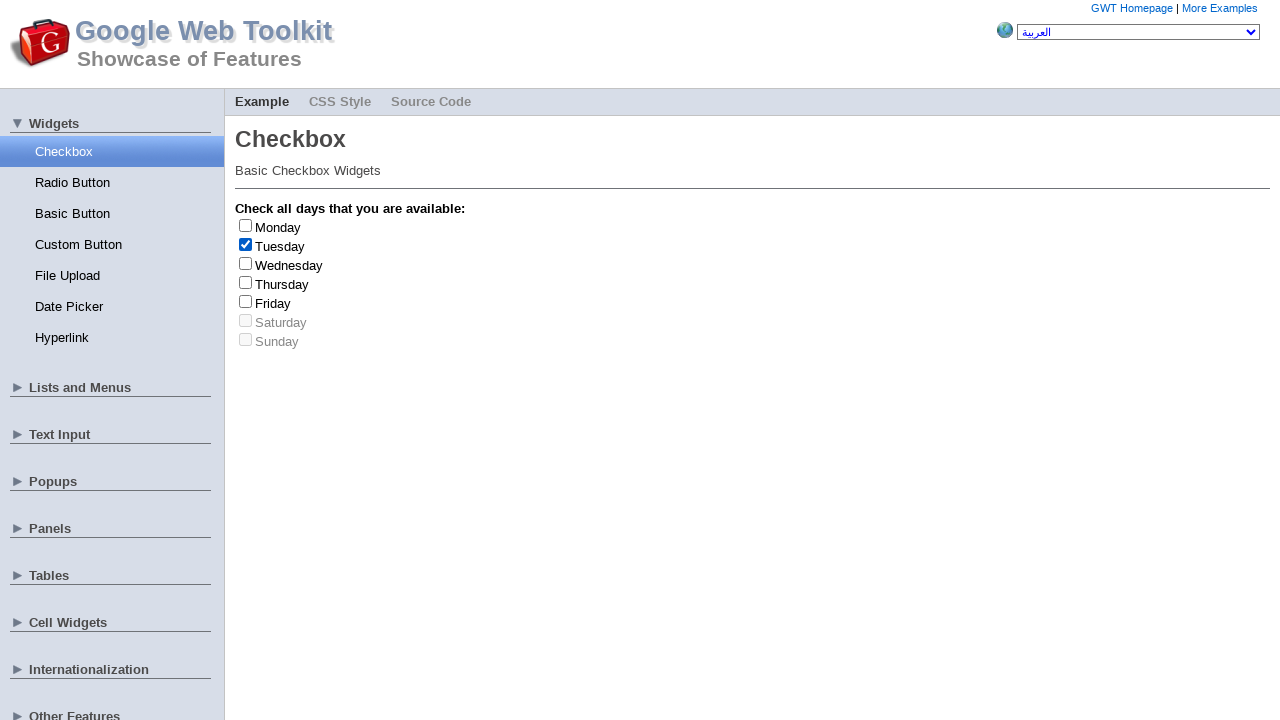

Clicked to uncheck checkbox at index 1 at (246, 244) on input[type='checkbox'] >> nth=1
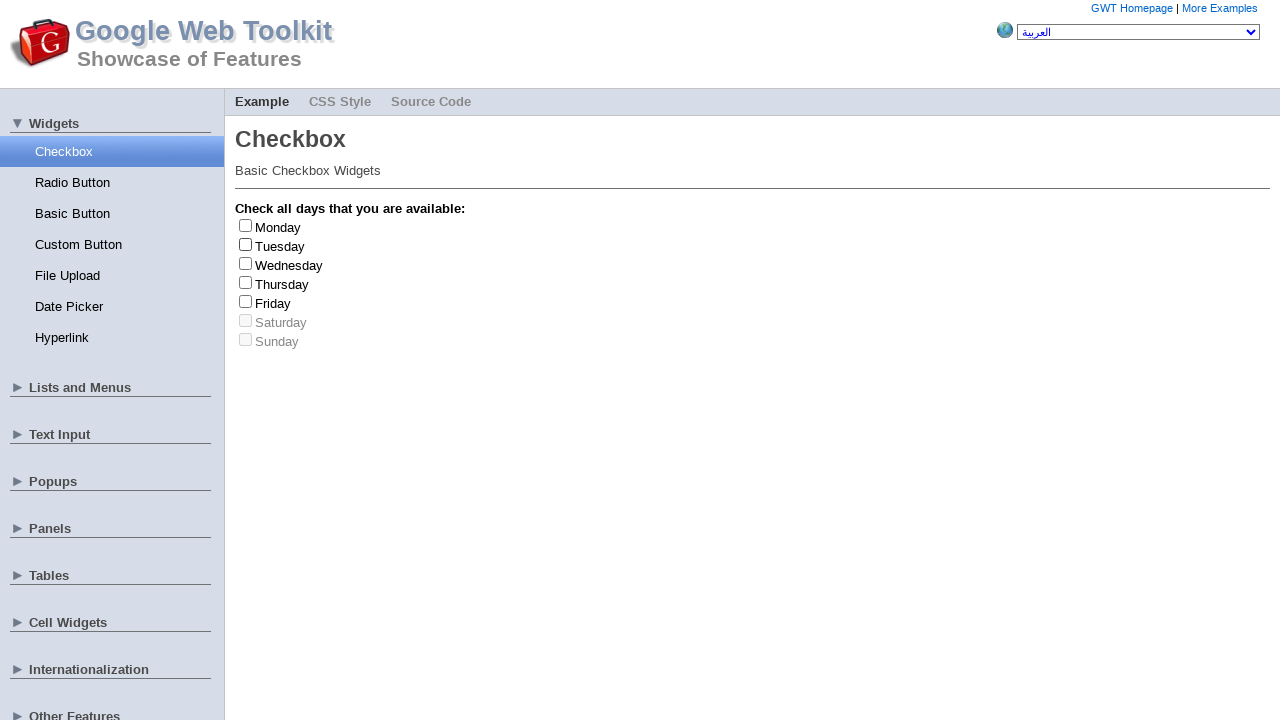

Clicked to check checkbox at index 1 at (246, 244) on input[type='checkbox'] >> nth=1
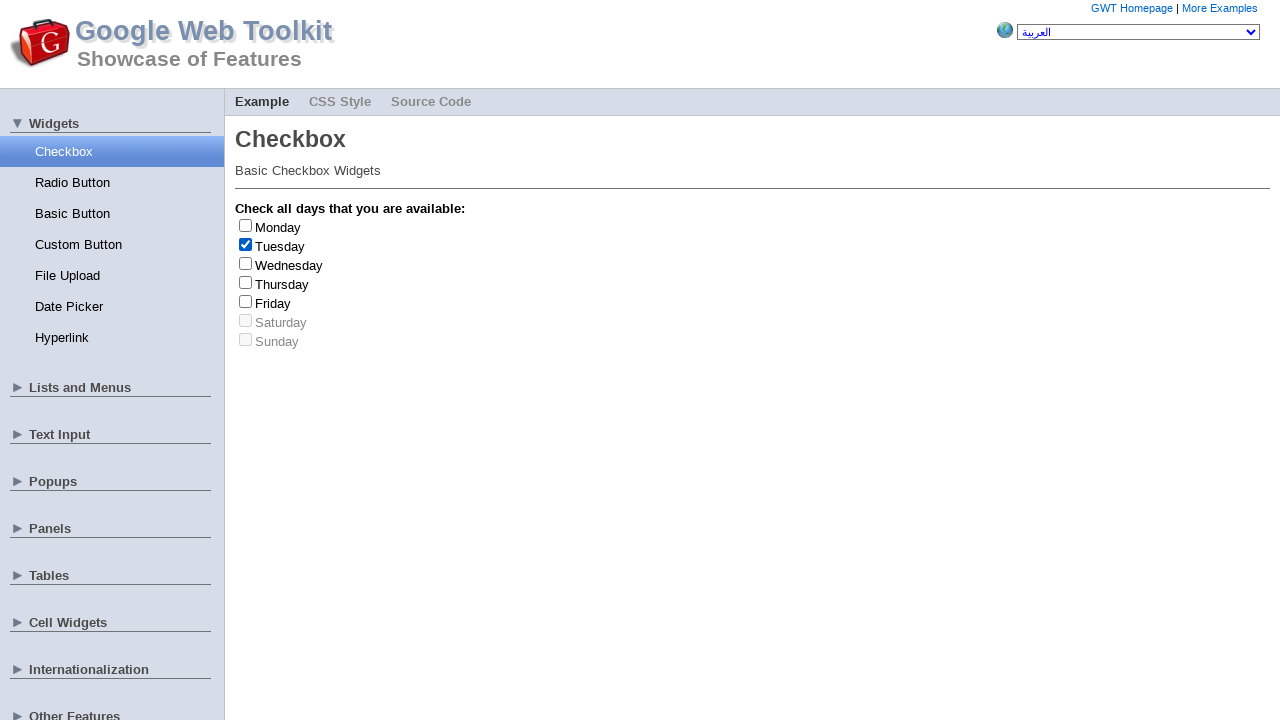

Retrieved label text: 'Tuesday'
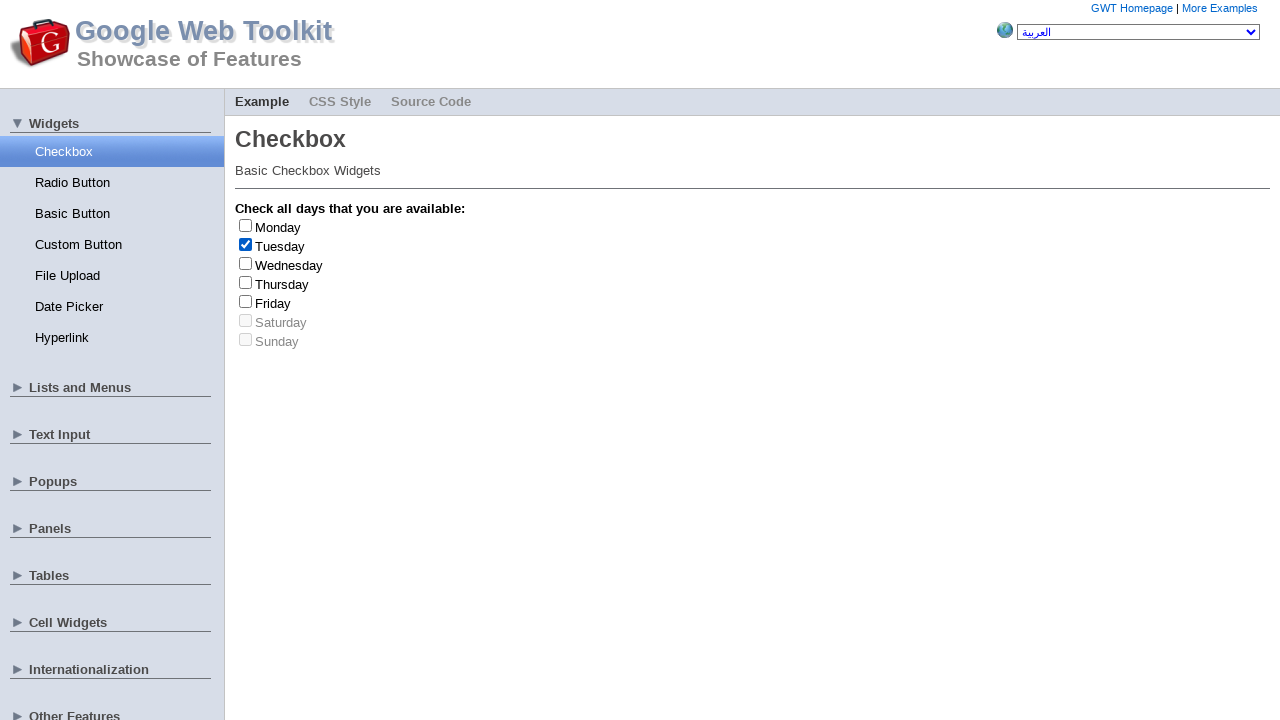

Clicked to uncheck checkbox at index 1 at (246, 244) on input[type='checkbox'] >> nth=1
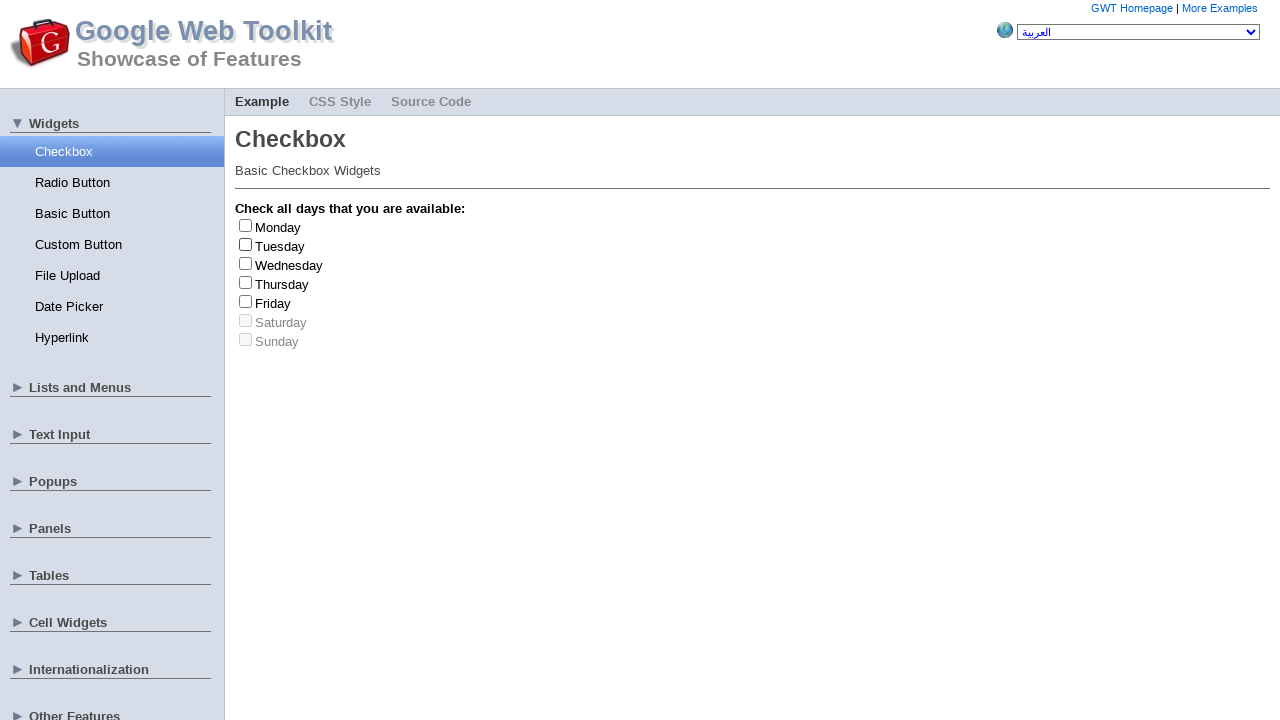

Clicked to check checkbox at index 1 at (246, 244) on input[type='checkbox'] >> nth=1
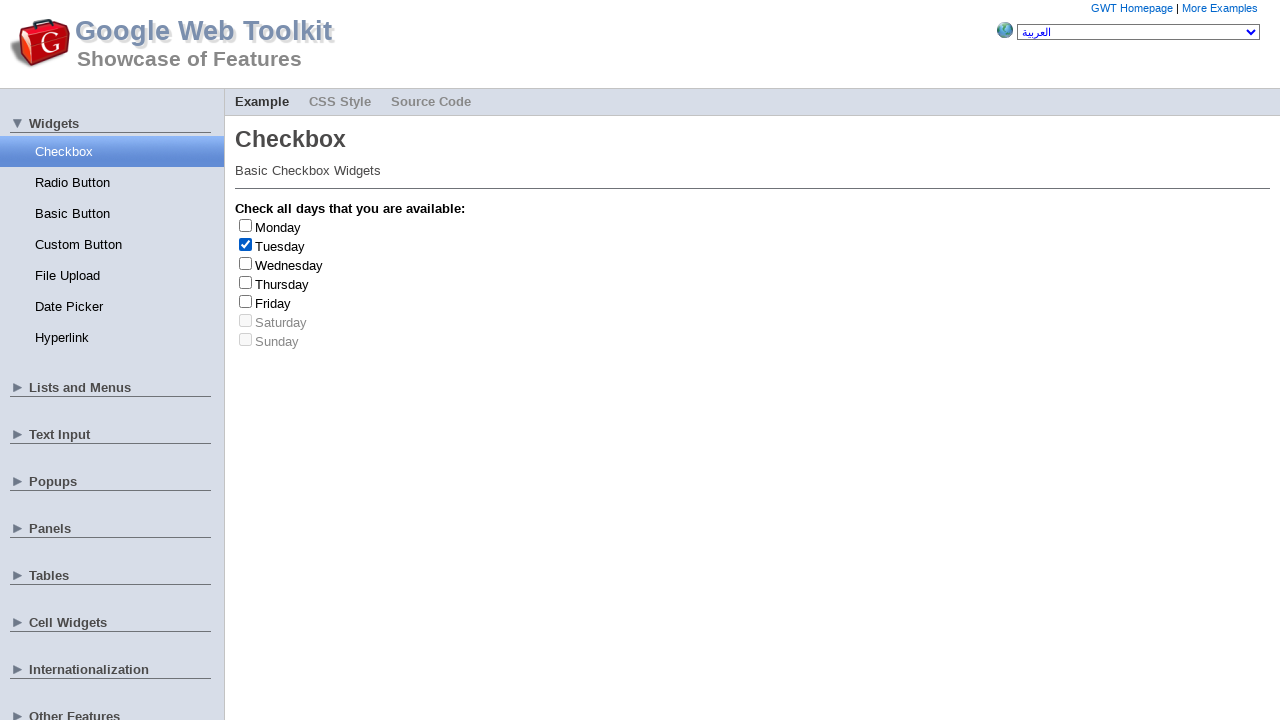

Retrieved label text: 'Tuesday'
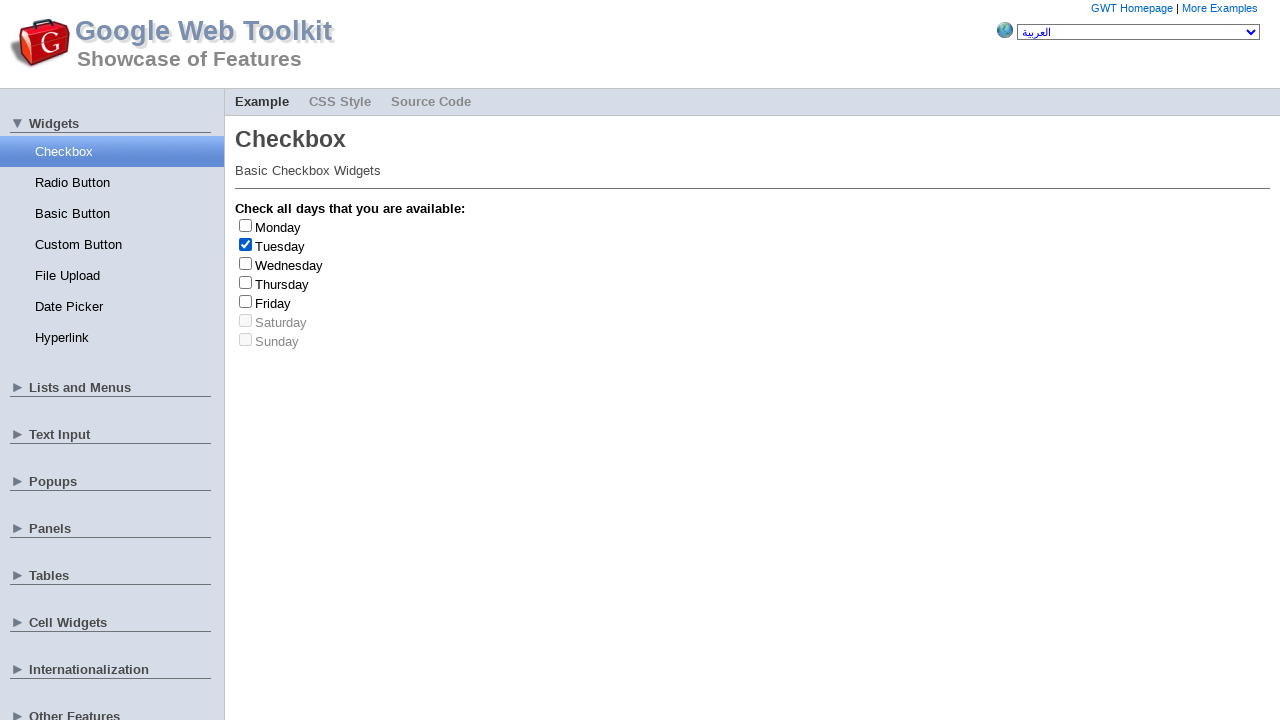

Clicked to uncheck checkbox at index 1 at (246, 244) on input[type='checkbox'] >> nth=1
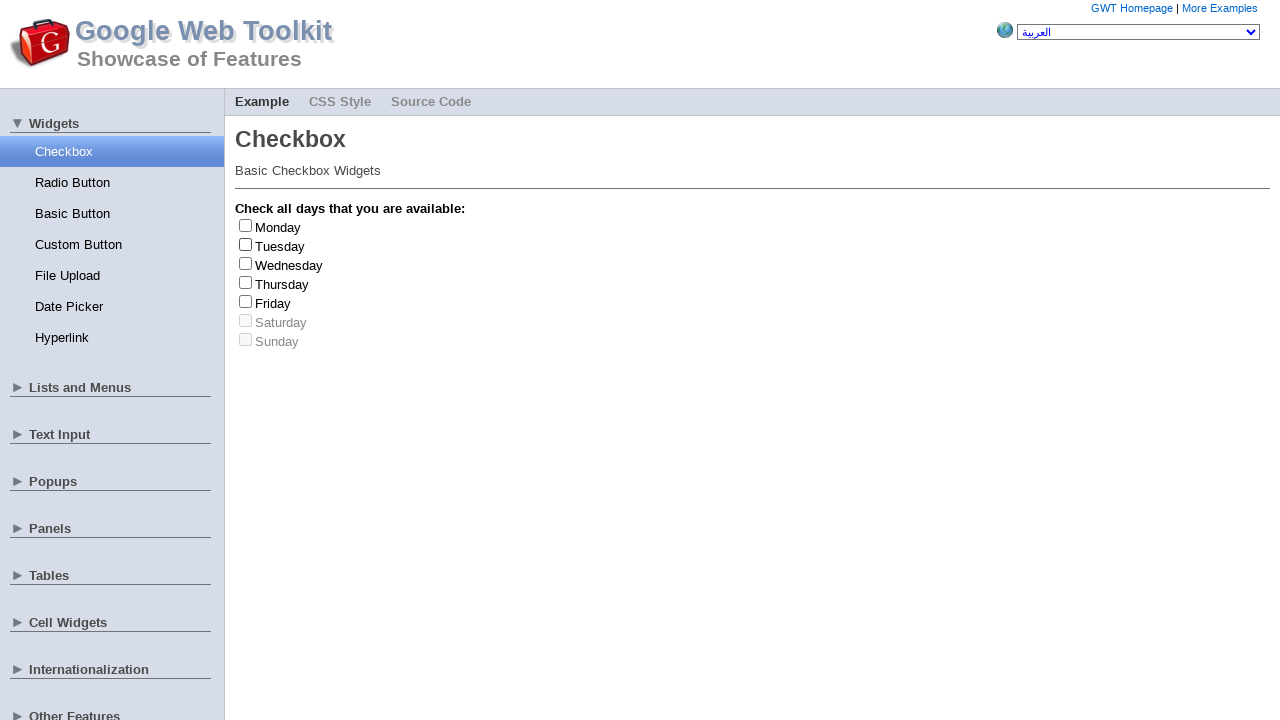

Clicked to check checkbox at index 3 at (246, 282) on input[type='checkbox'] >> nth=3
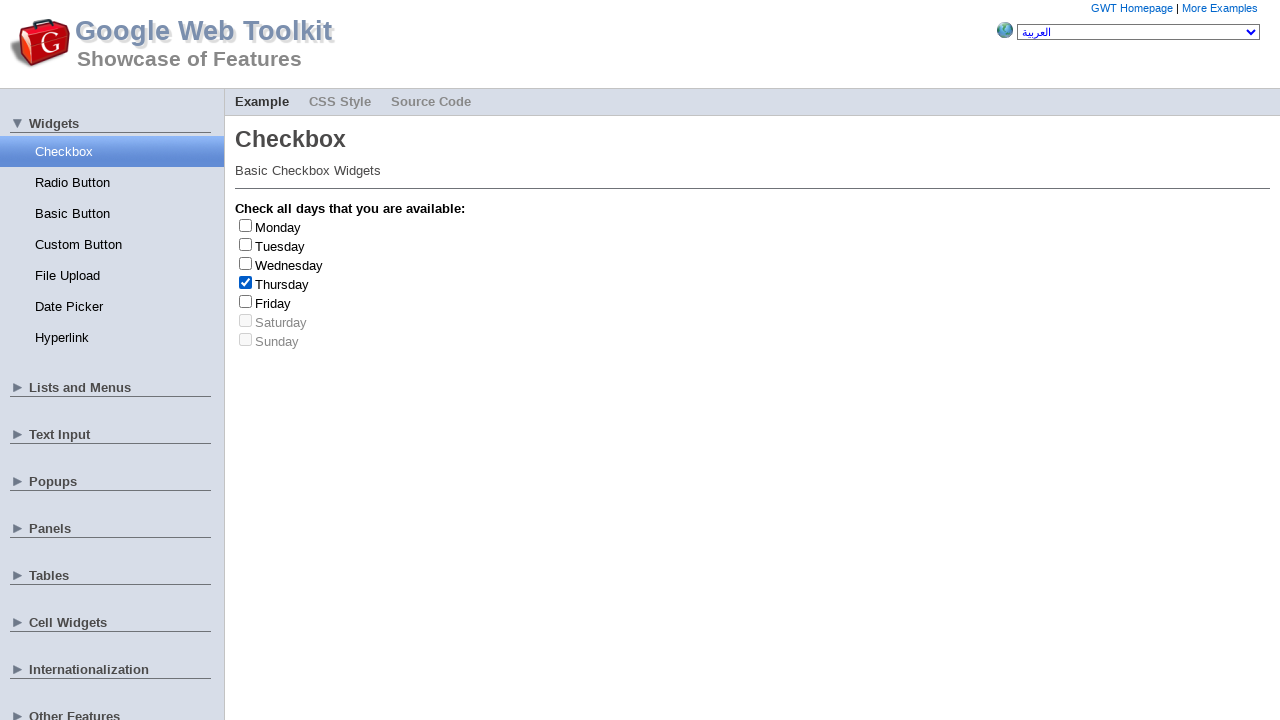

Retrieved label text: 'Thursday'
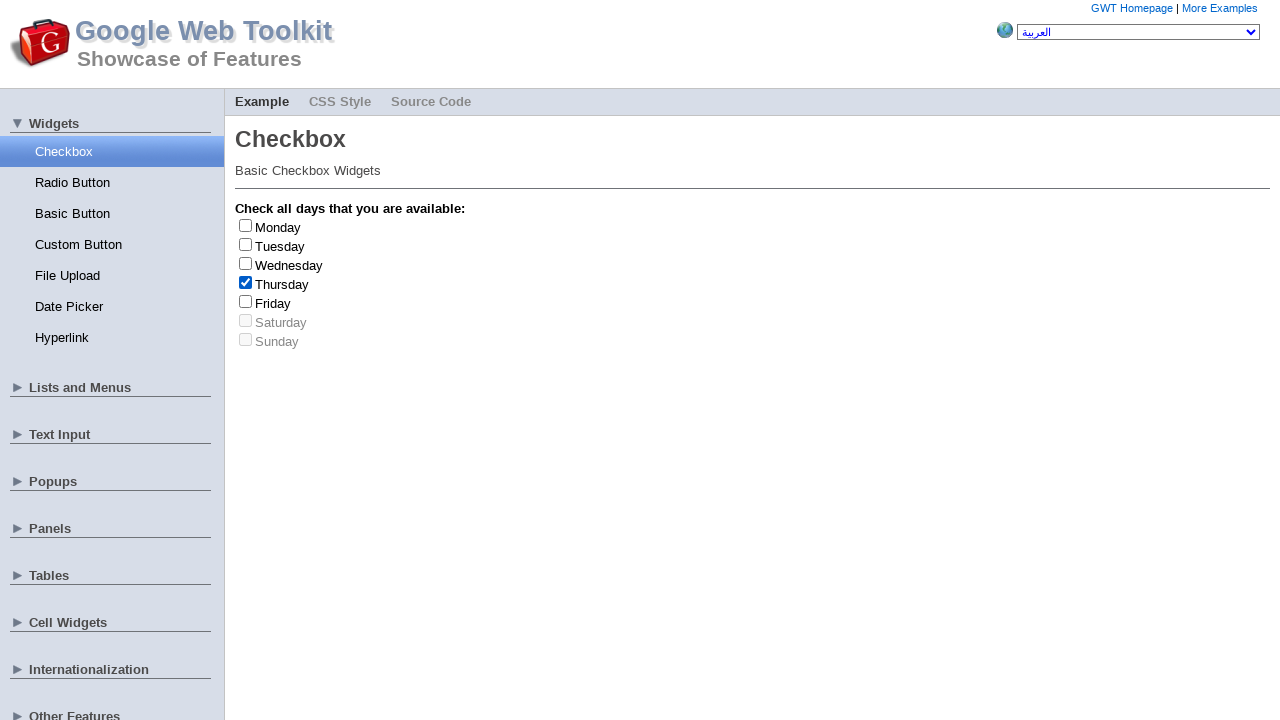

Clicked to uncheck checkbox at index 3 at (246, 282) on input[type='checkbox'] >> nth=3
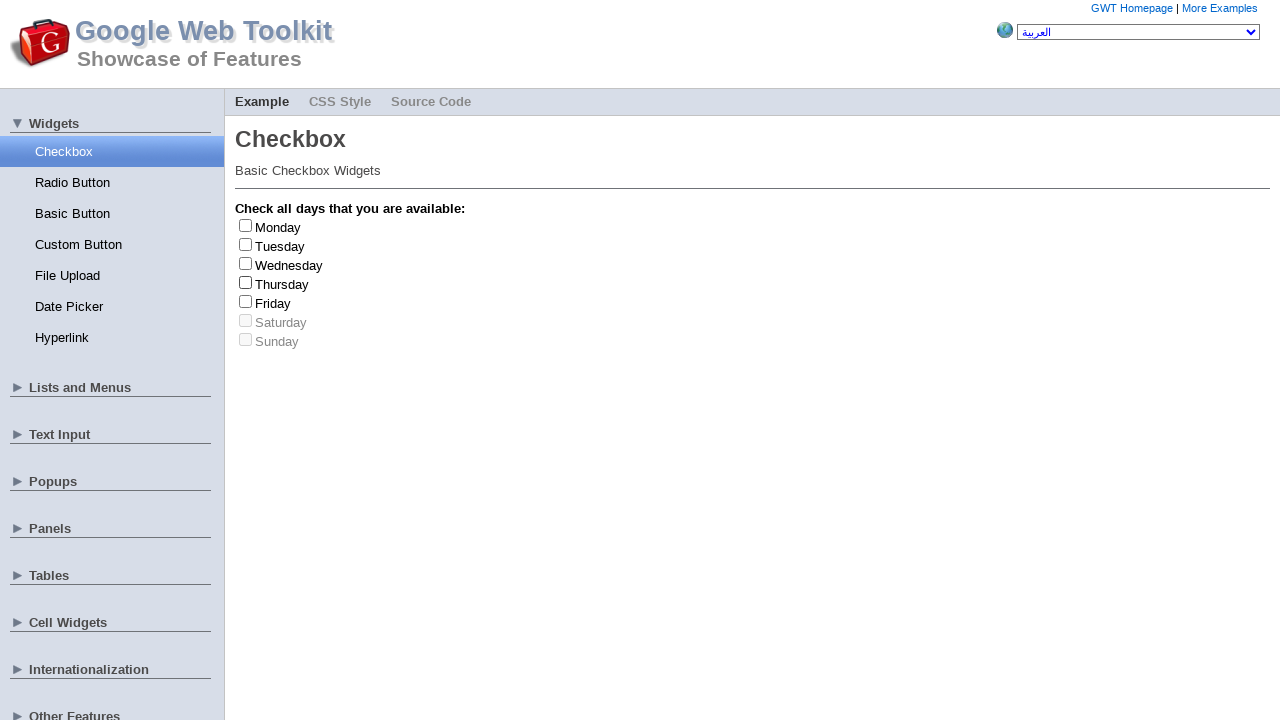

Clicked to check checkbox at index 1 at (246, 244) on input[type='checkbox'] >> nth=1
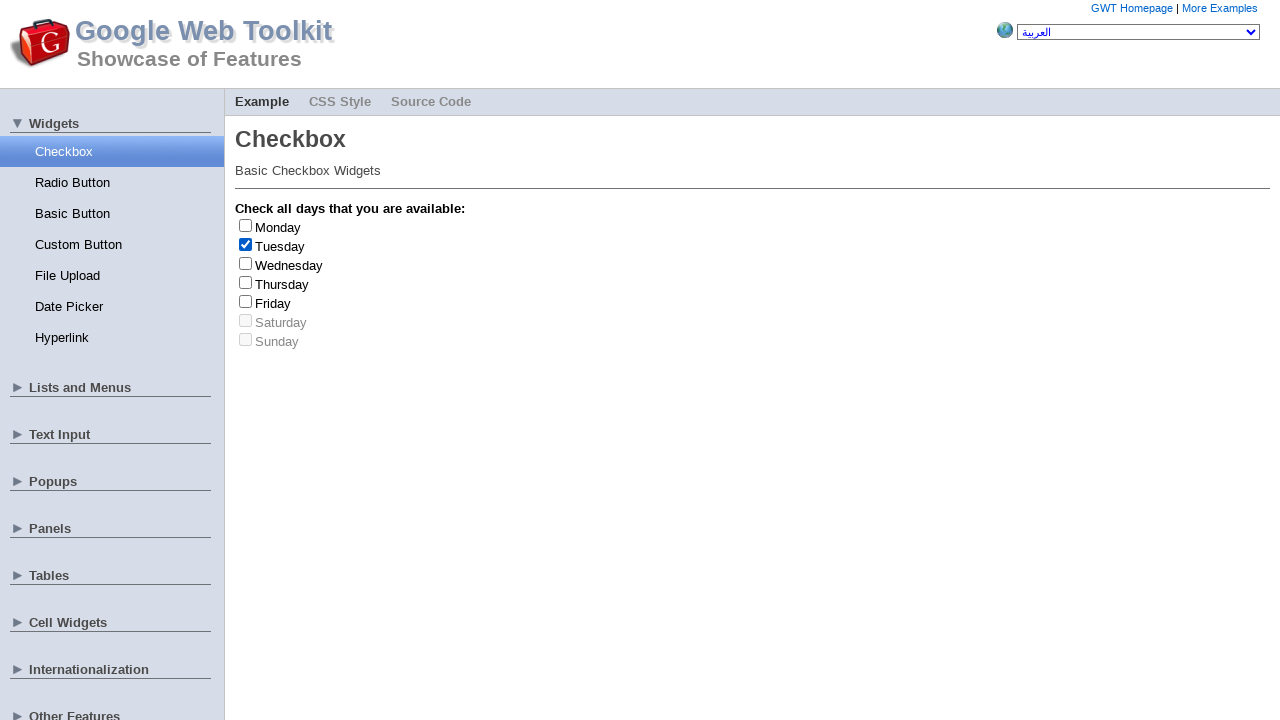

Retrieved label text: 'Tuesday'
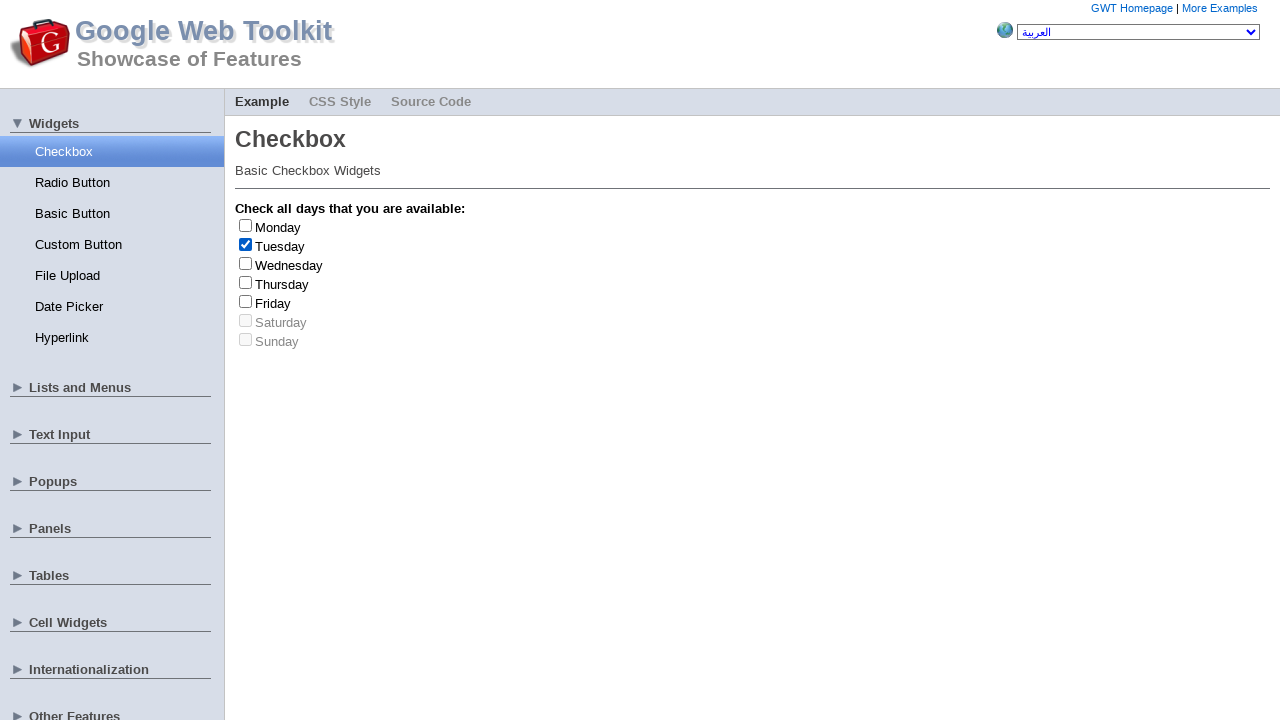

Clicked to uncheck checkbox at index 1 at (246, 244) on input[type='checkbox'] >> nth=1
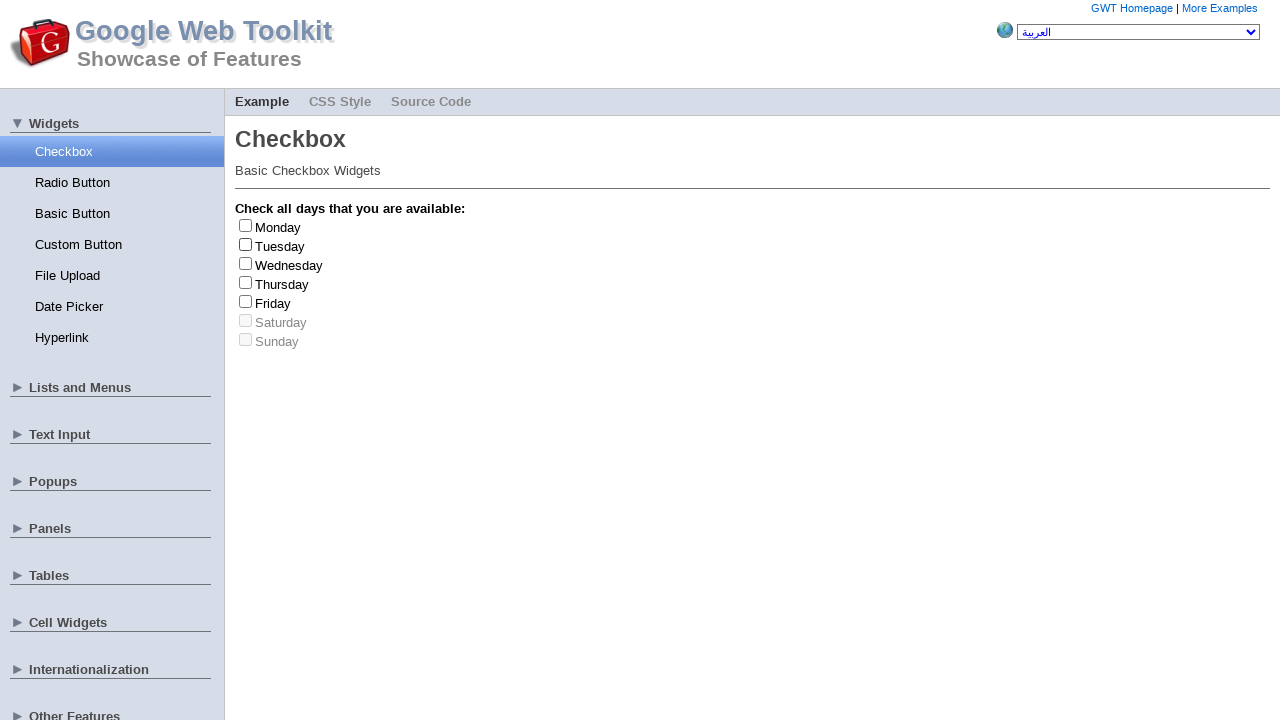

Clicked to check checkbox at index 1 at (246, 244) on input[type='checkbox'] >> nth=1
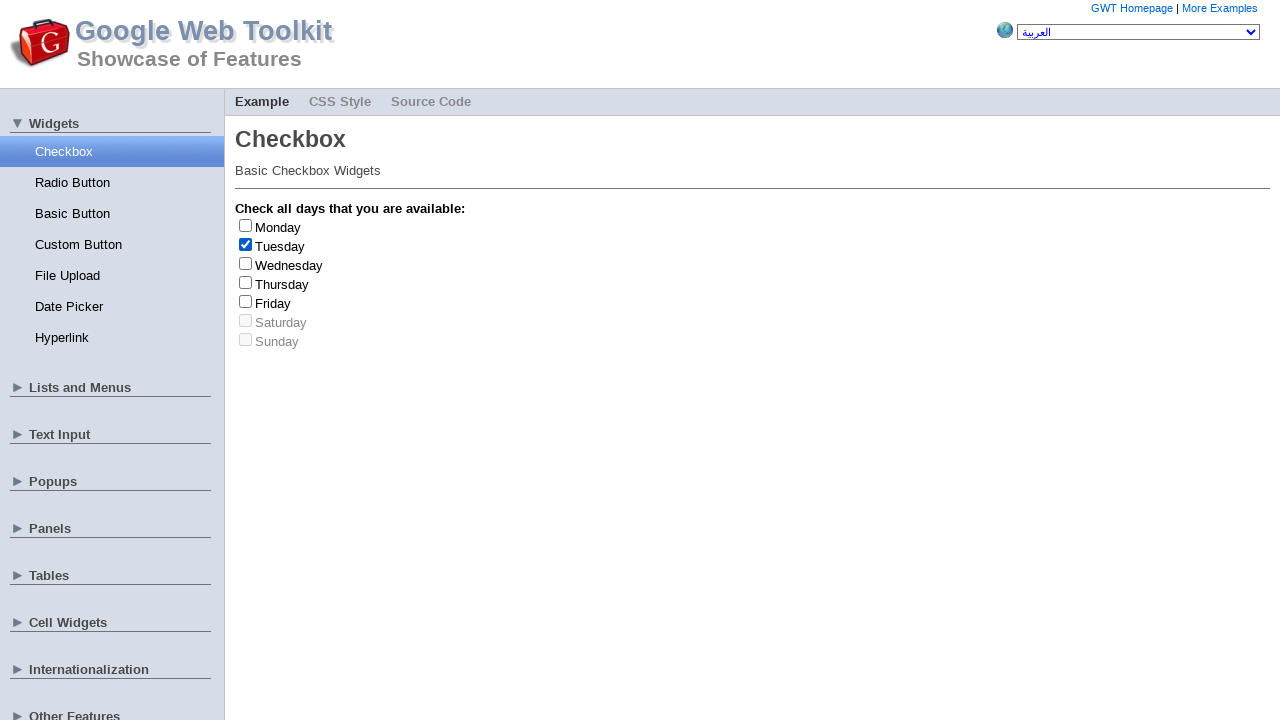

Retrieved label text: 'Tuesday'
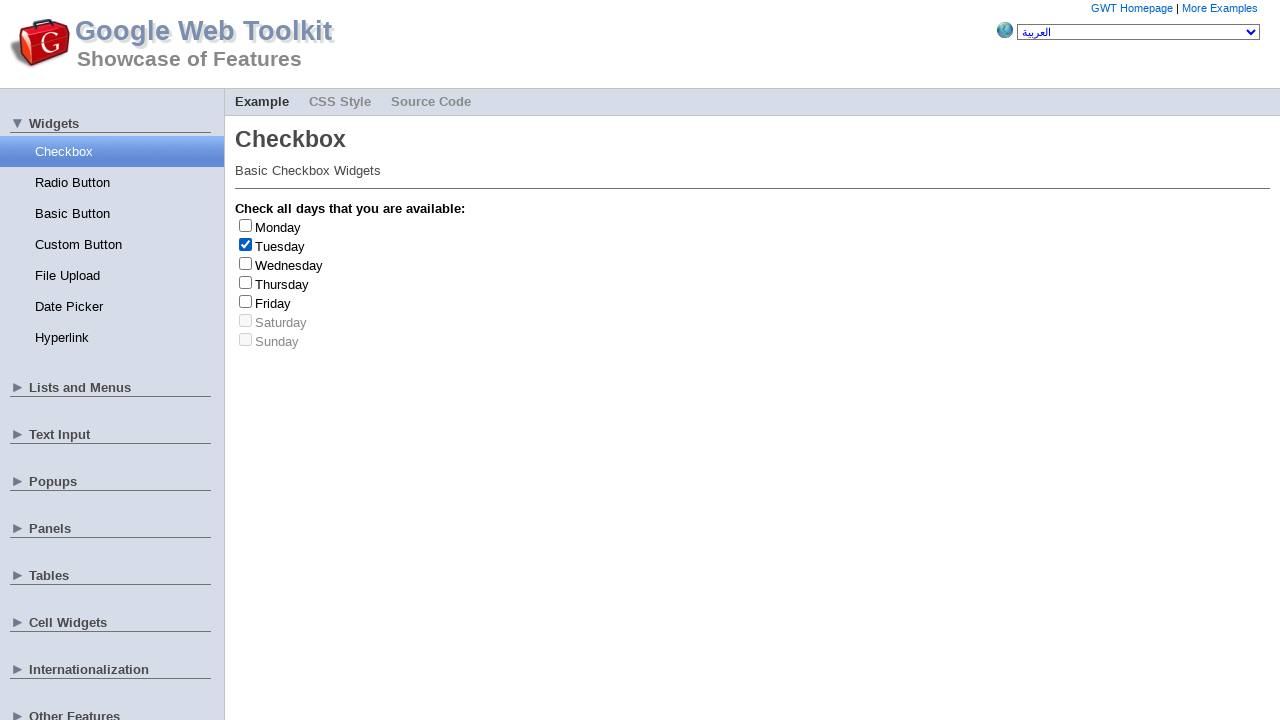

Clicked to uncheck checkbox at index 1 at (246, 244) on input[type='checkbox'] >> nth=1
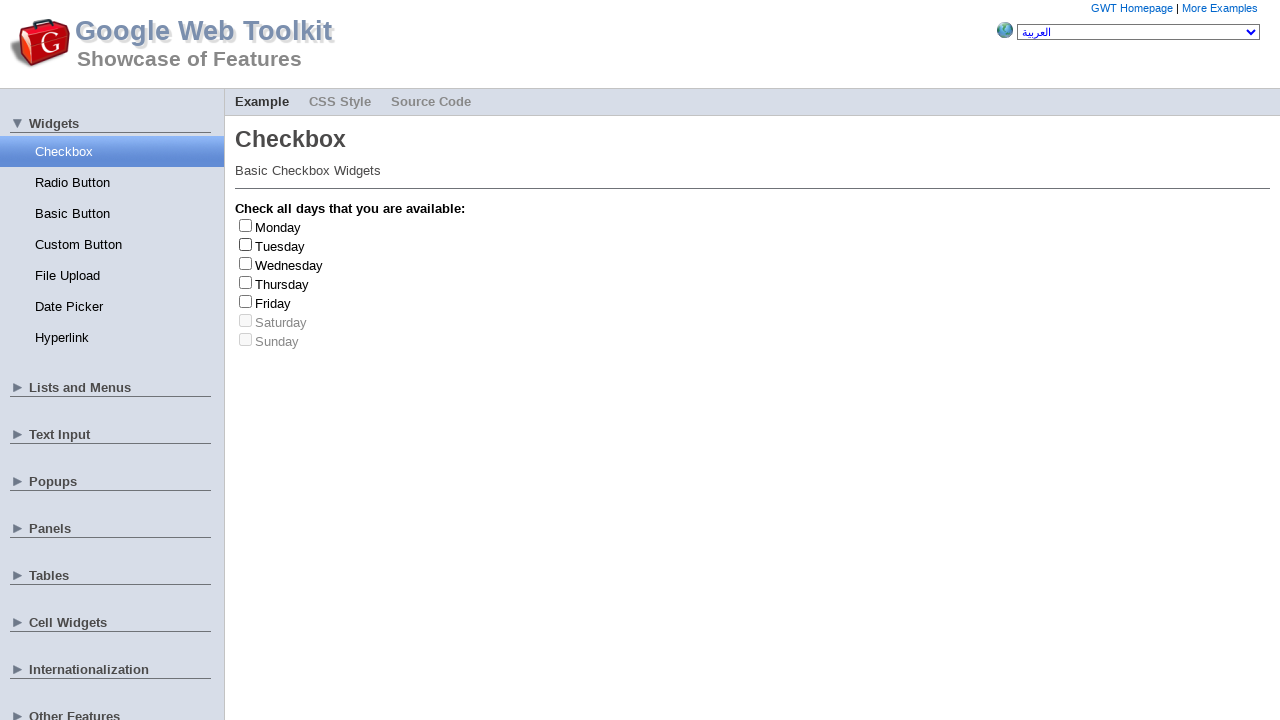

Clicked to check checkbox at index 3 at (246, 282) on input[type='checkbox'] >> nth=3
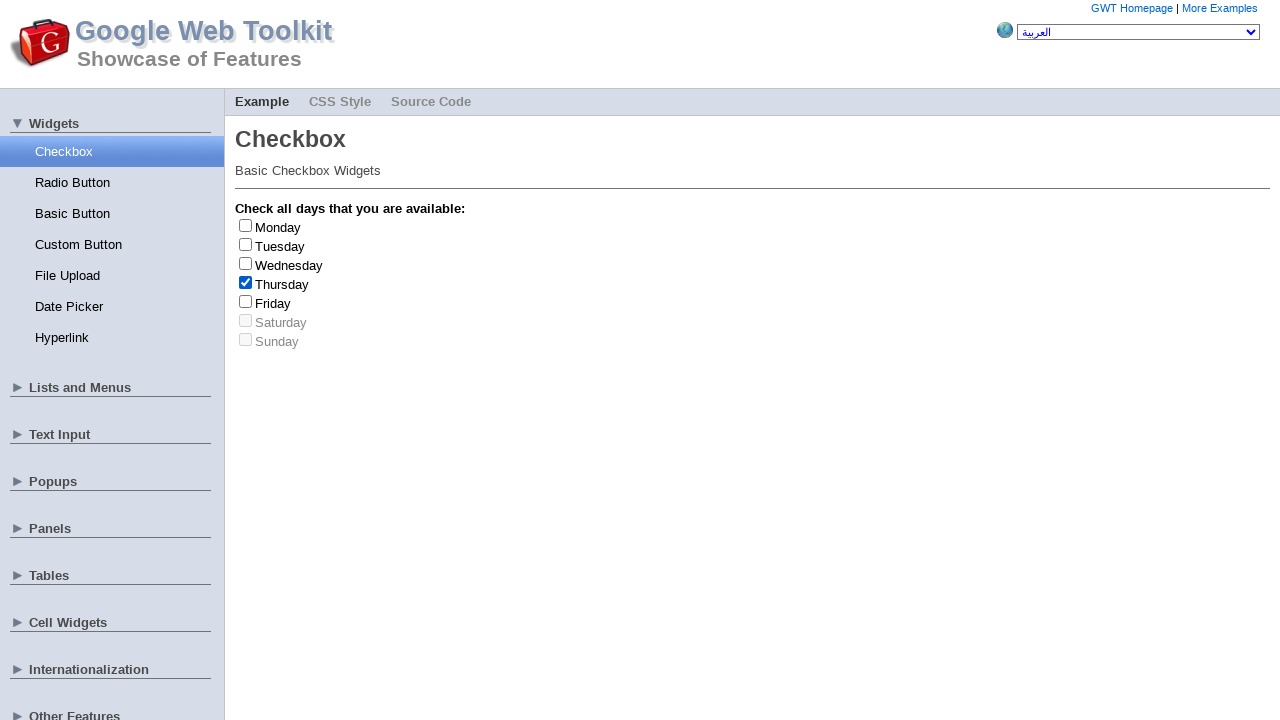

Retrieved label text: 'Thursday'
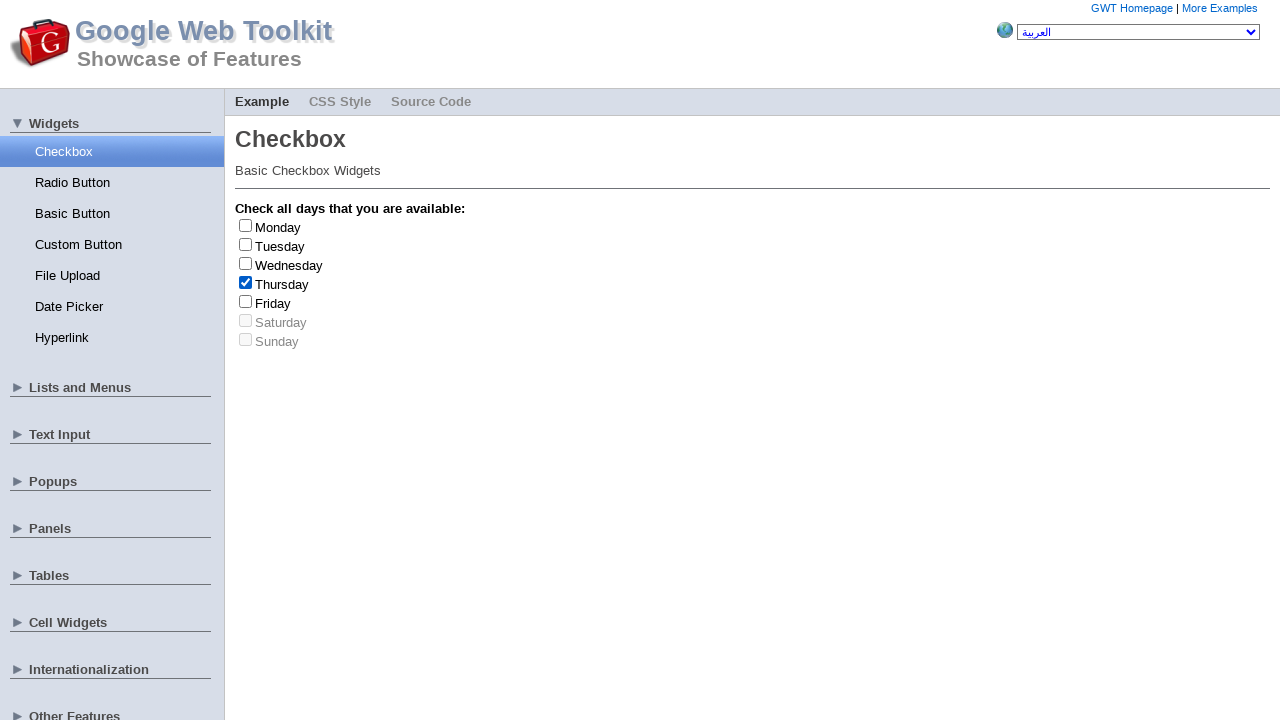

Clicked to uncheck checkbox at index 3 at (246, 282) on input[type='checkbox'] >> nth=3
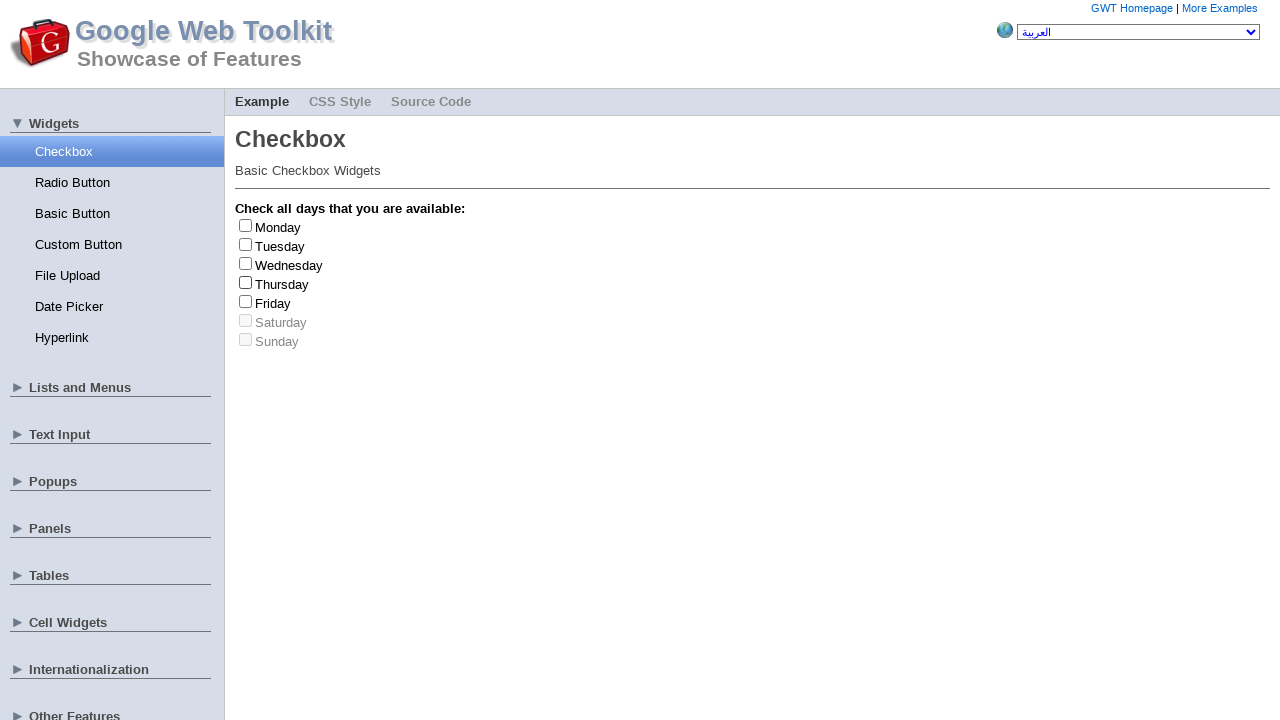

Clicked to check checkbox at index 0 at (246, 225) on input[type='checkbox'] >> nth=0
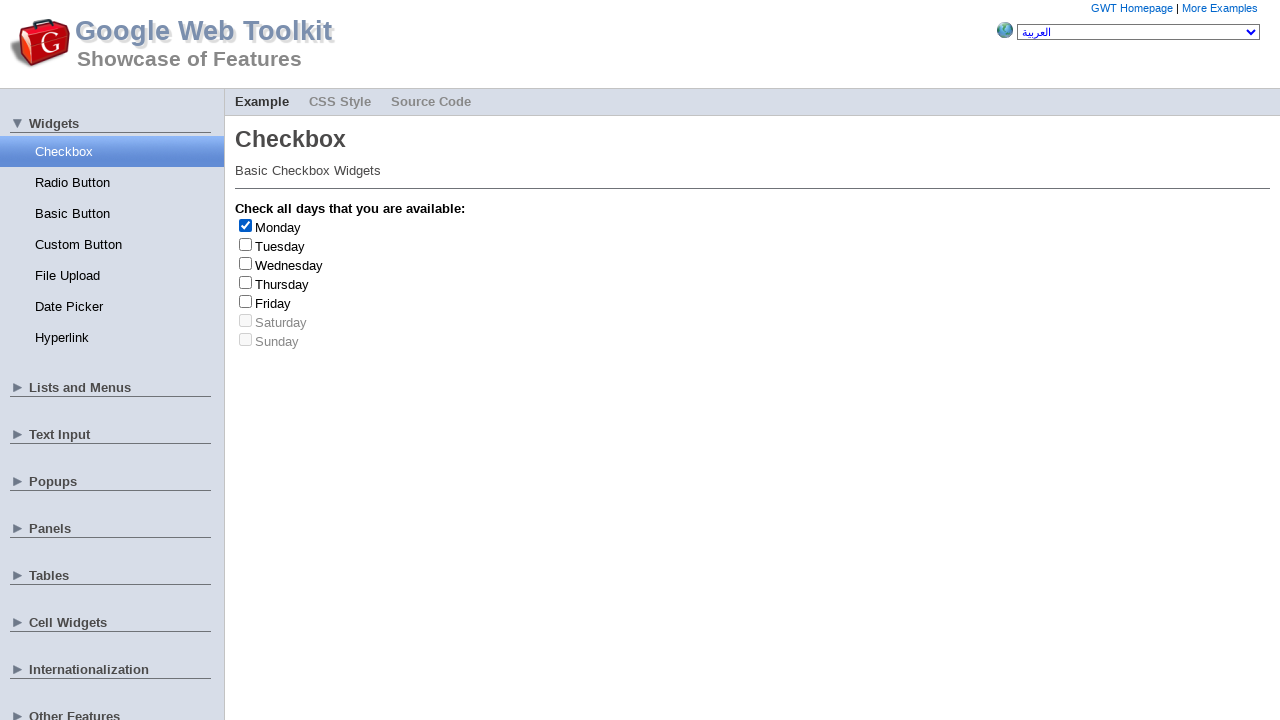

Retrieved label text: 'Monday'
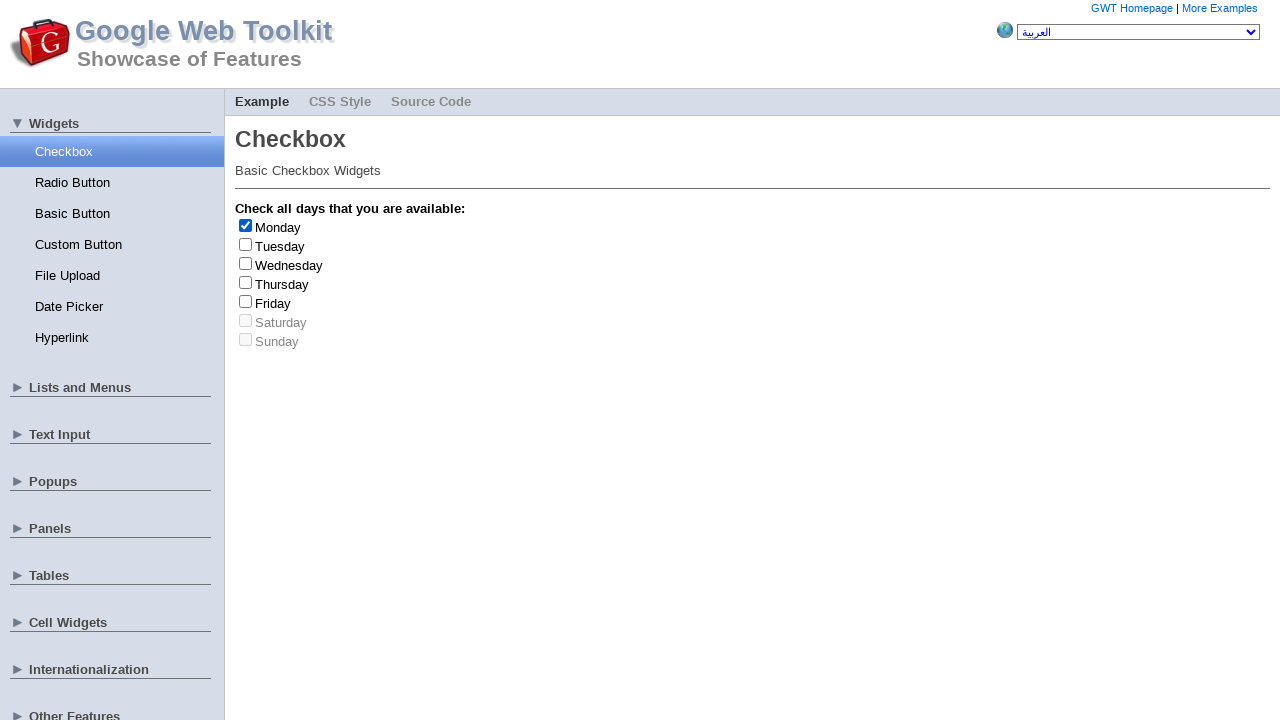

Clicked to uncheck checkbox at index 0 at (246, 225) on input[type='checkbox'] >> nth=0
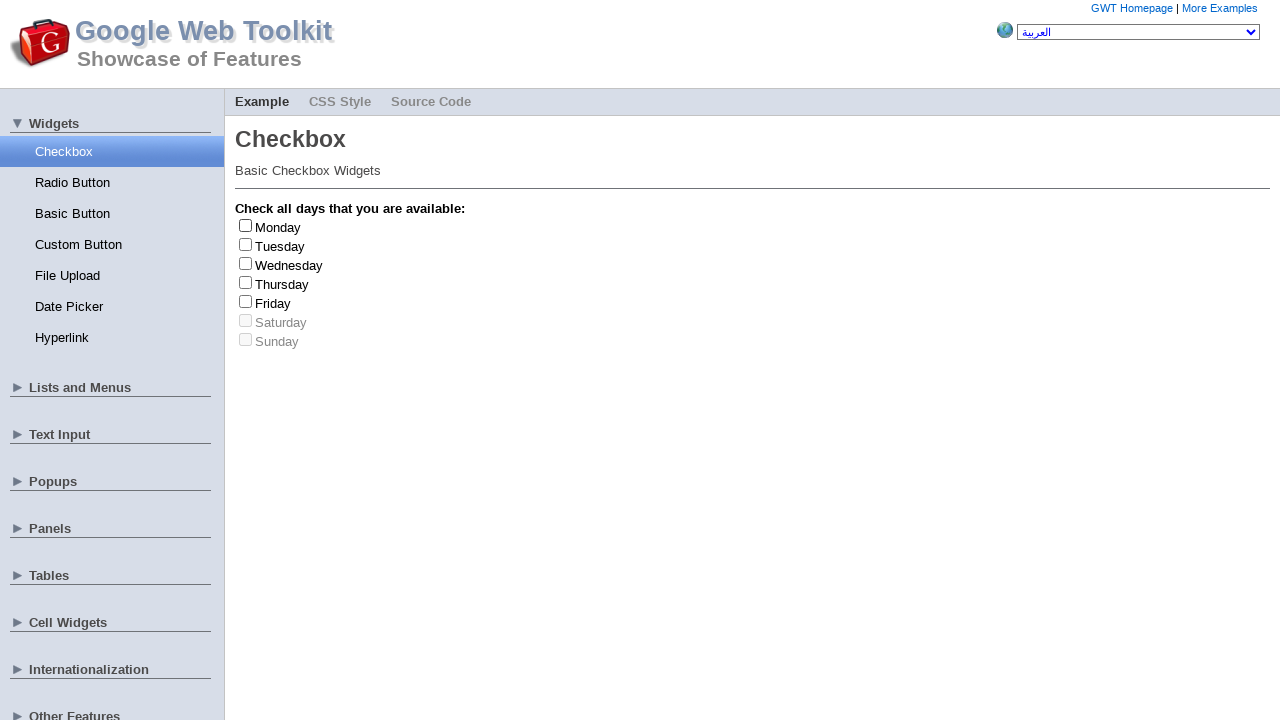

Clicked to check checkbox at index 3 at (246, 282) on input[type='checkbox'] >> nth=3
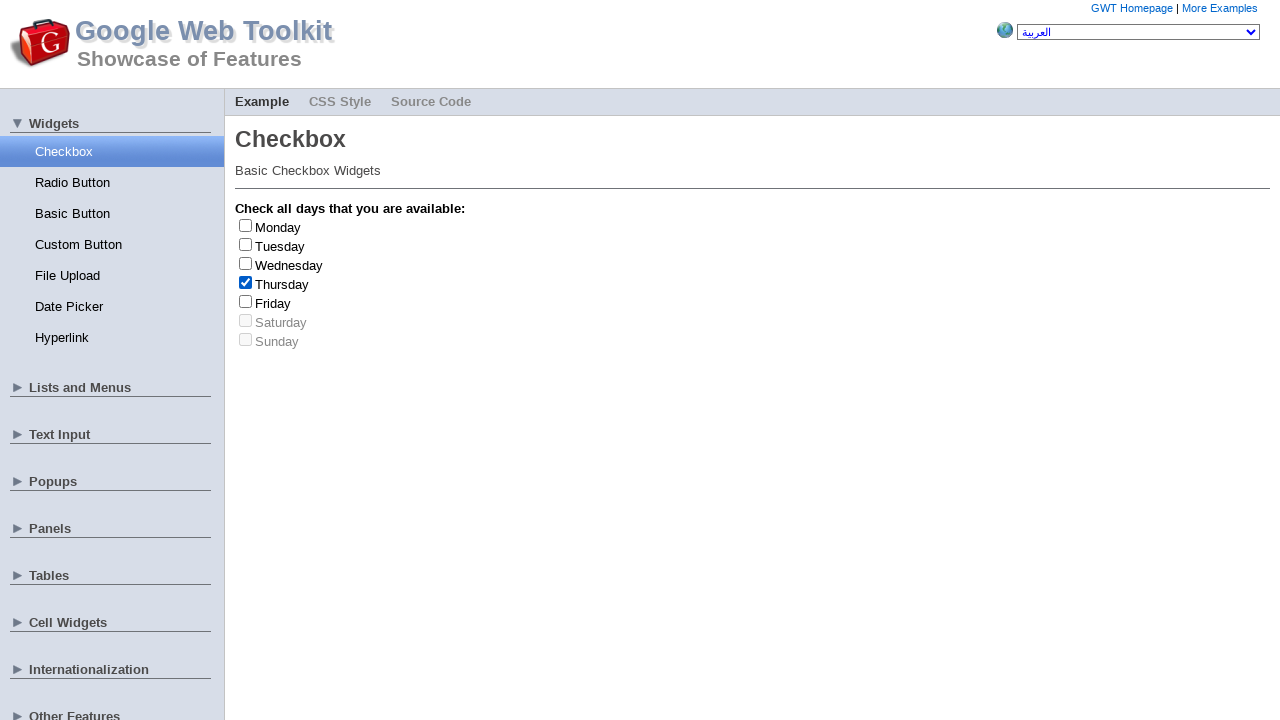

Retrieved label text: 'Thursday'
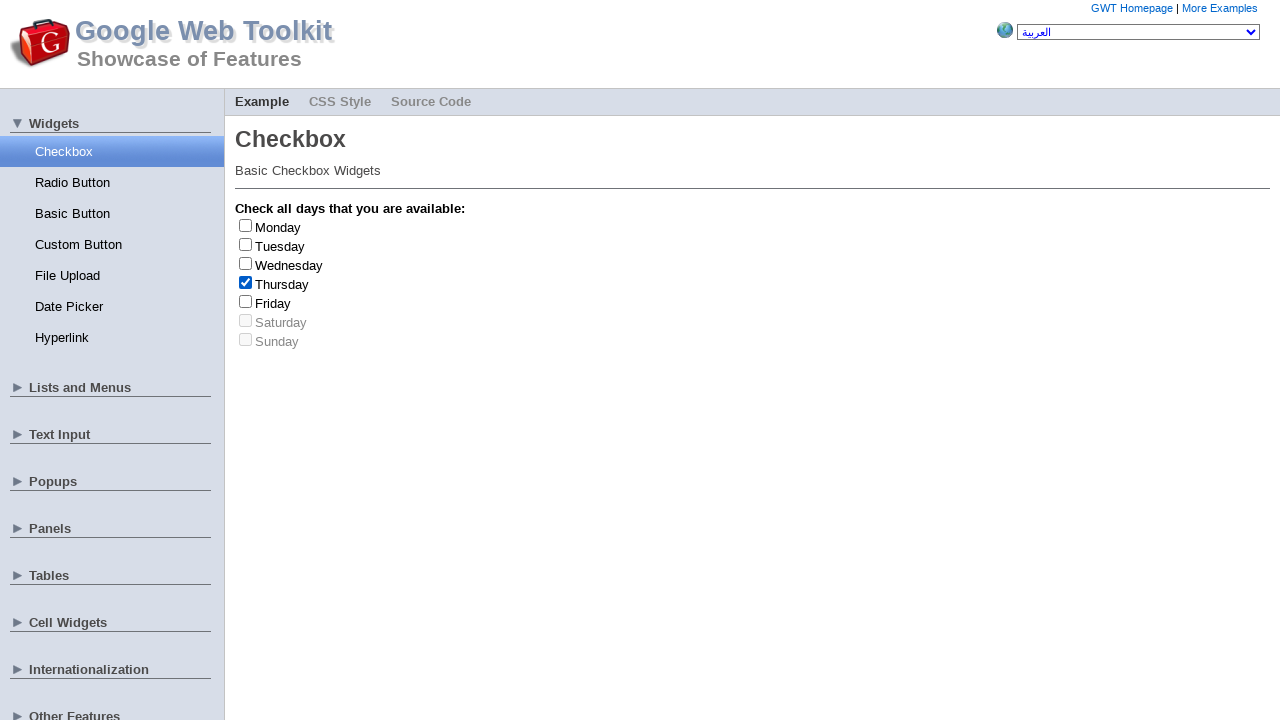

Clicked to uncheck checkbox at index 3 at (246, 282) on input[type='checkbox'] >> nth=3
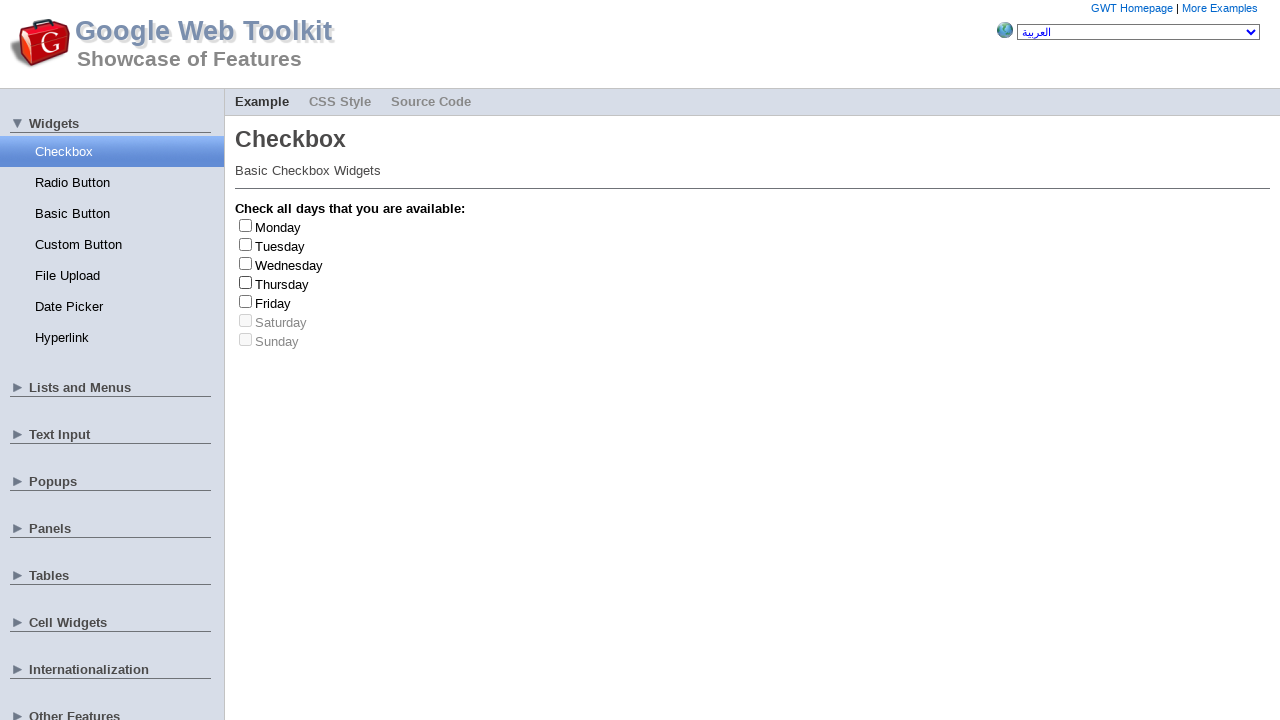

Clicked to check checkbox at index 0 at (246, 225) on input[type='checkbox'] >> nth=0
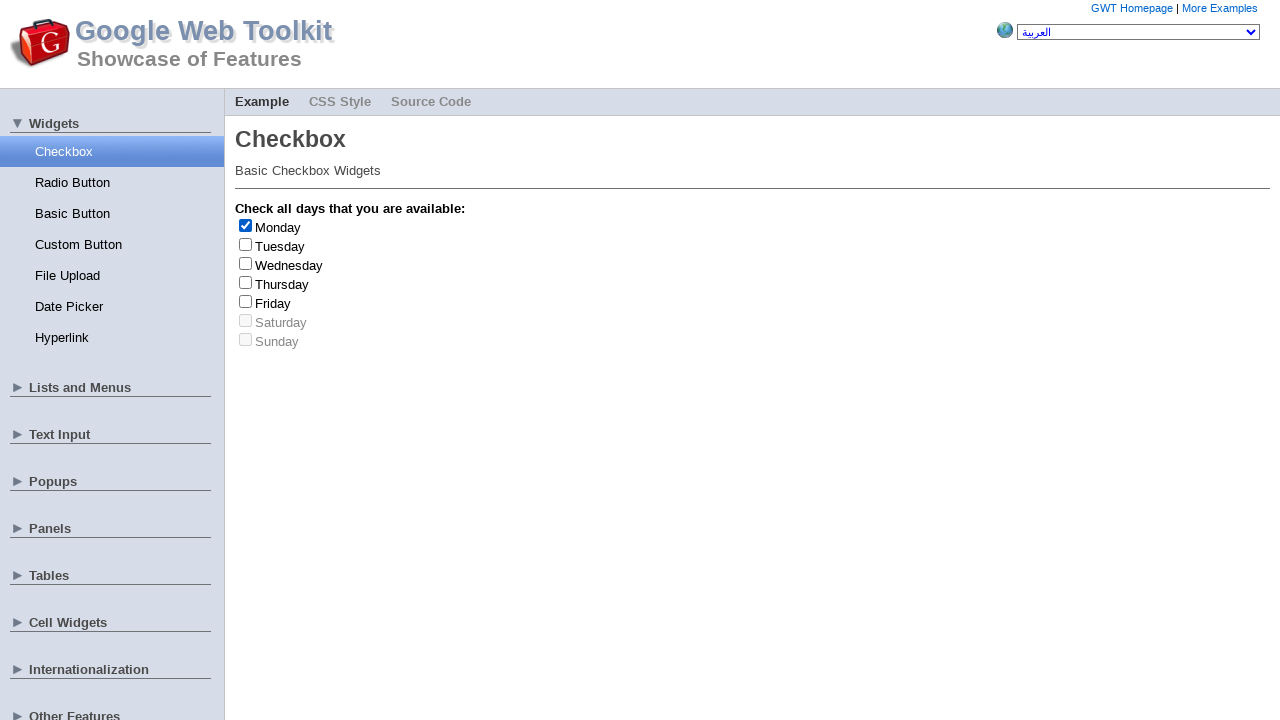

Retrieved label text: 'Monday'
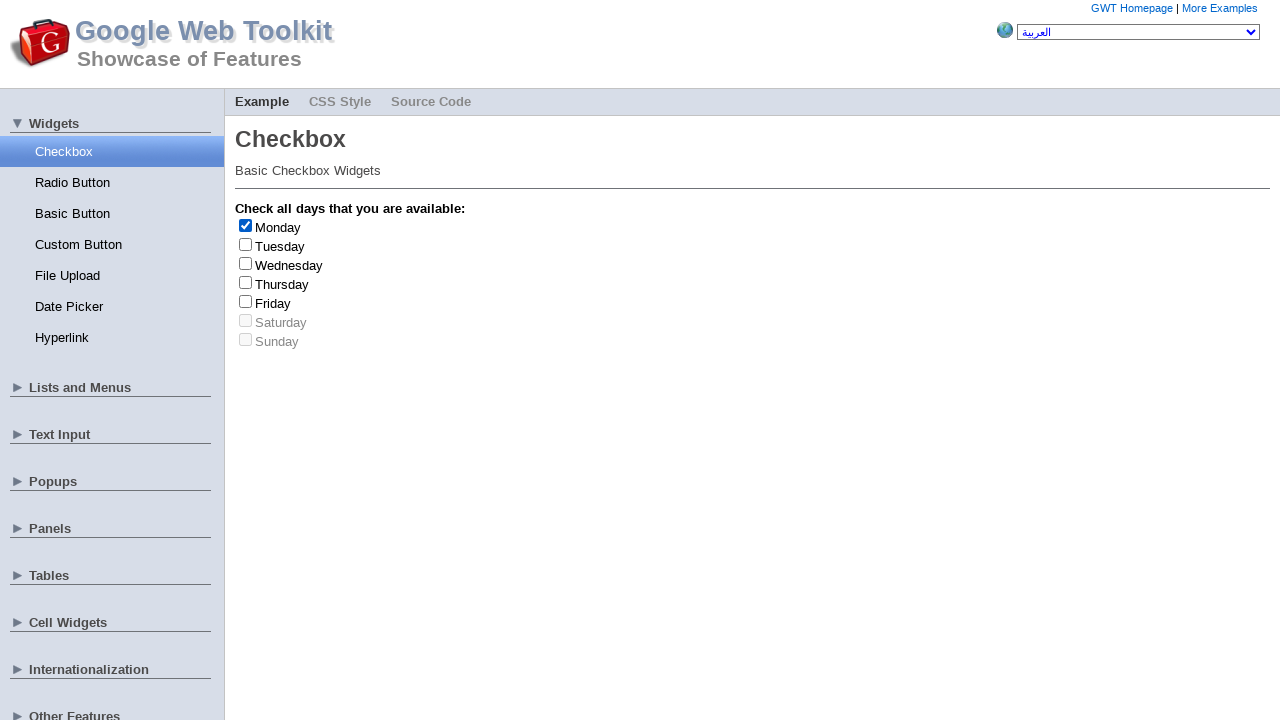

Clicked to uncheck checkbox at index 0 at (246, 225) on input[type='checkbox'] >> nth=0
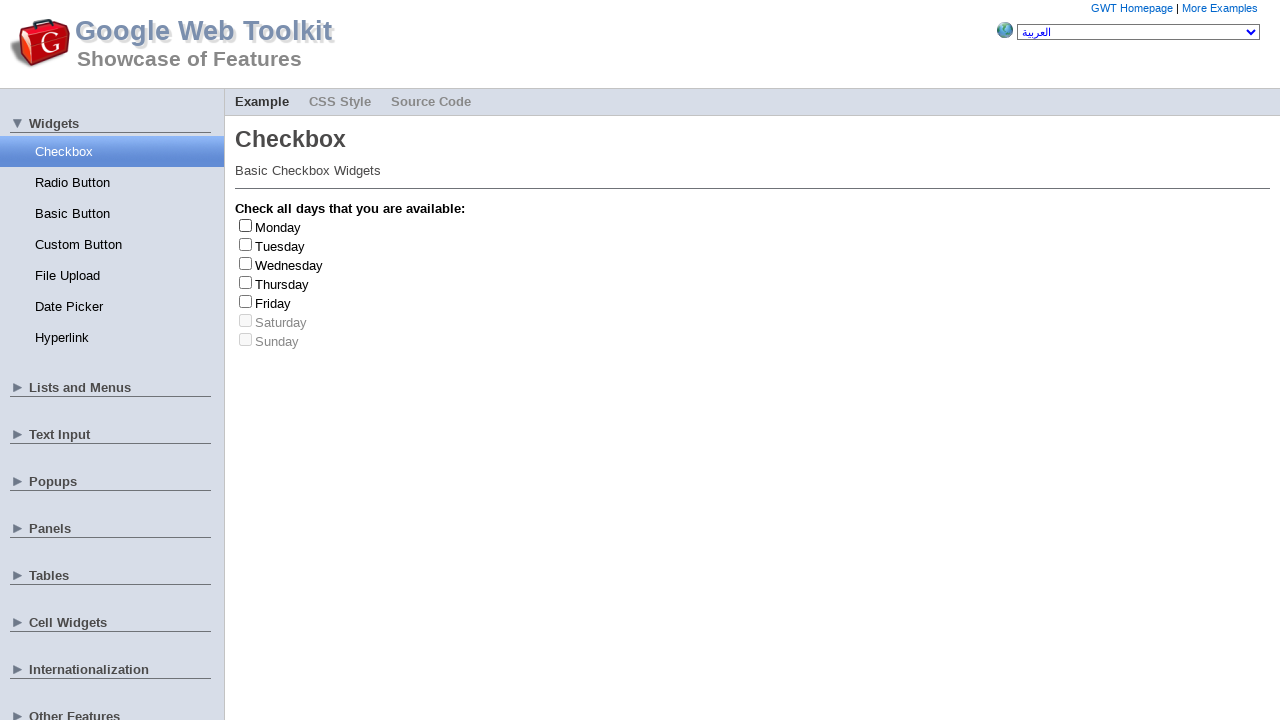

Clicked to check checkbox at index 2 at (246, 263) on input[type='checkbox'] >> nth=2
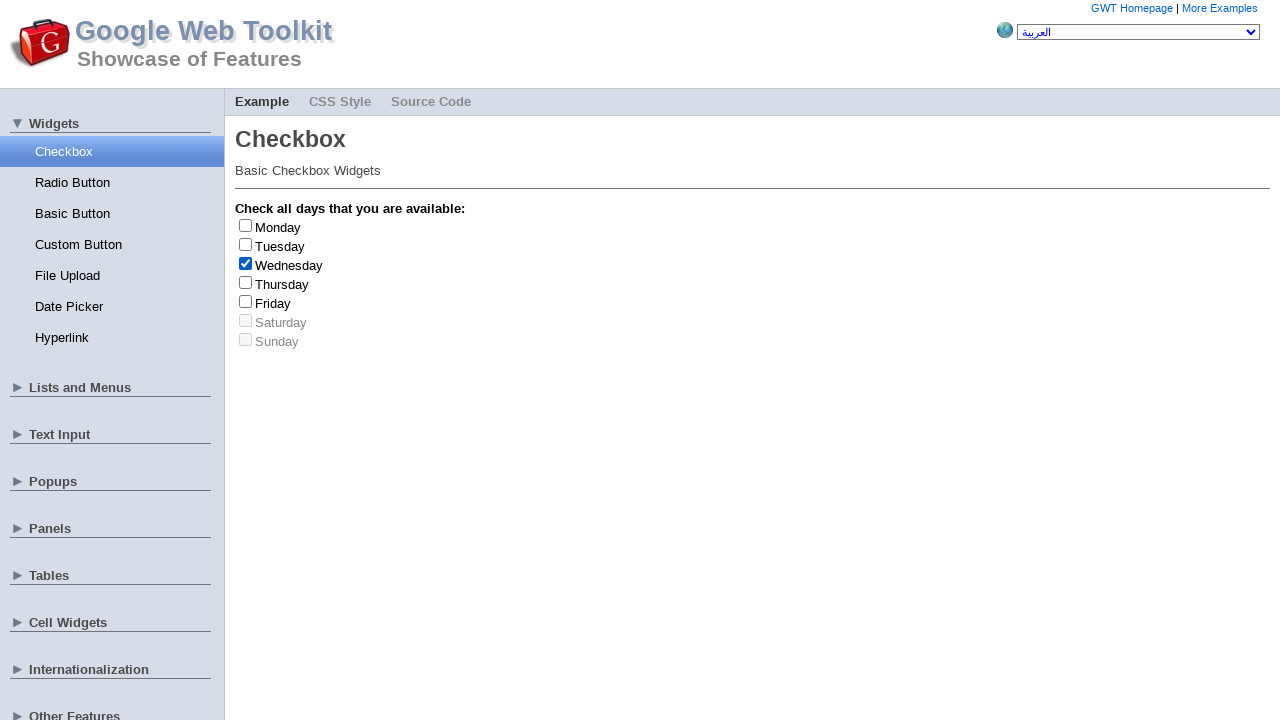

Retrieved label text: 'Wednesday'
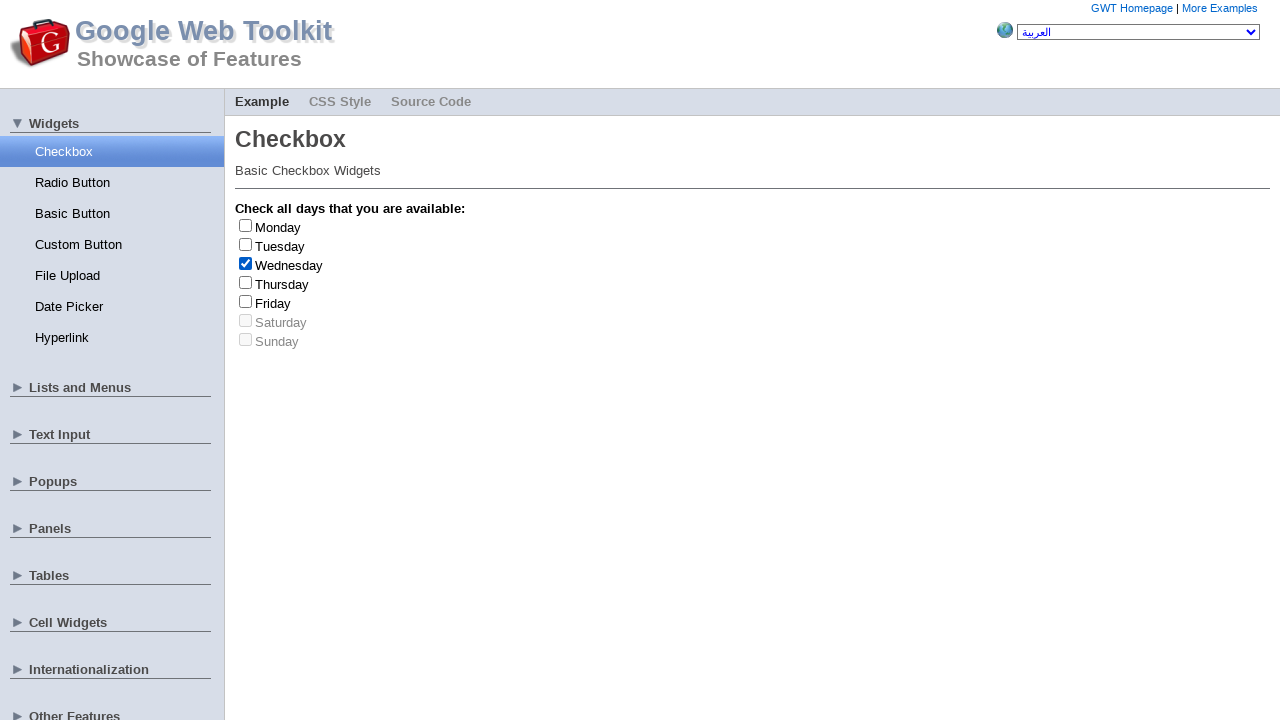

Clicked to uncheck checkbox at index 2 at (246, 263) on input[type='checkbox'] >> nth=2
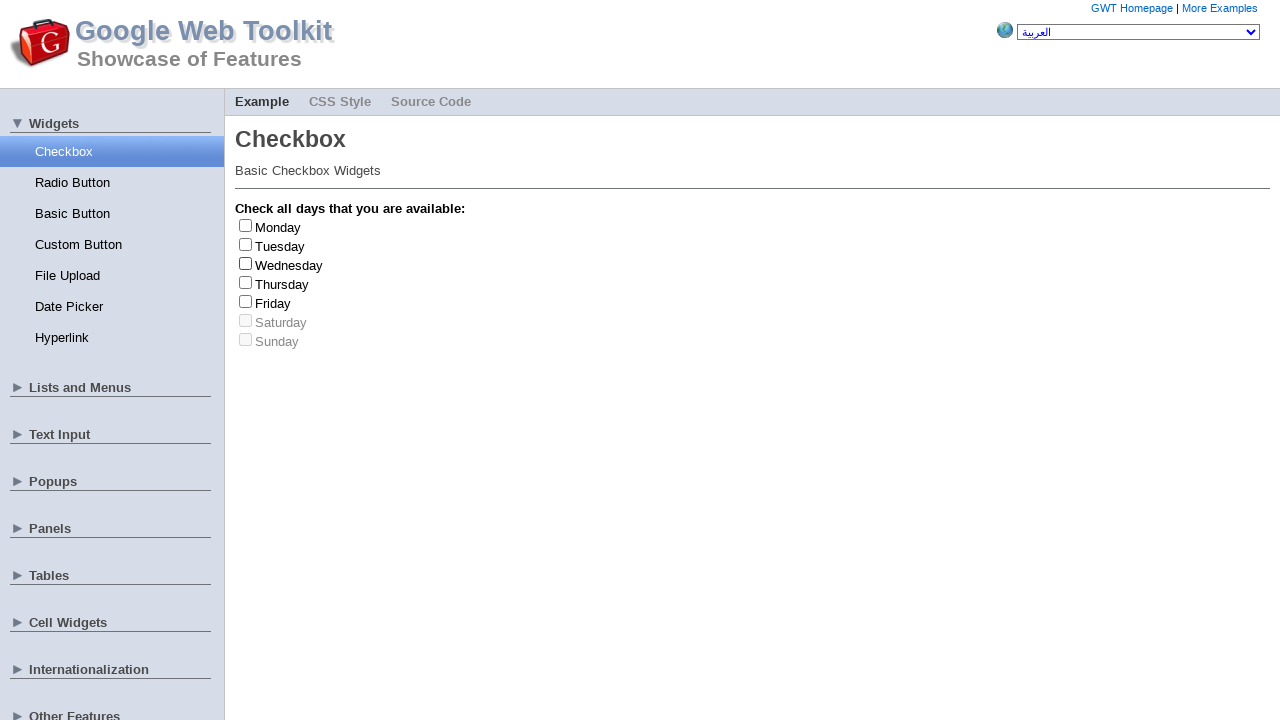

Clicked to check checkbox at index 3 at (246, 282) on input[type='checkbox'] >> nth=3
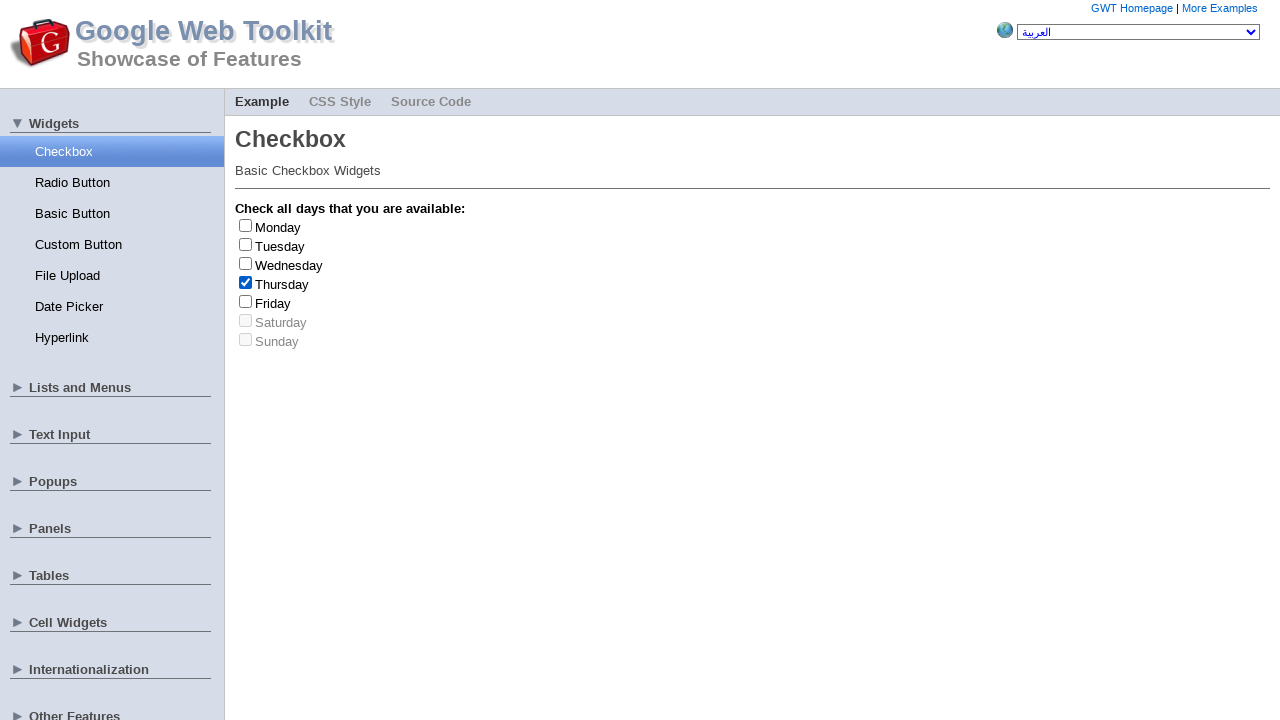

Retrieved label text: 'Thursday'
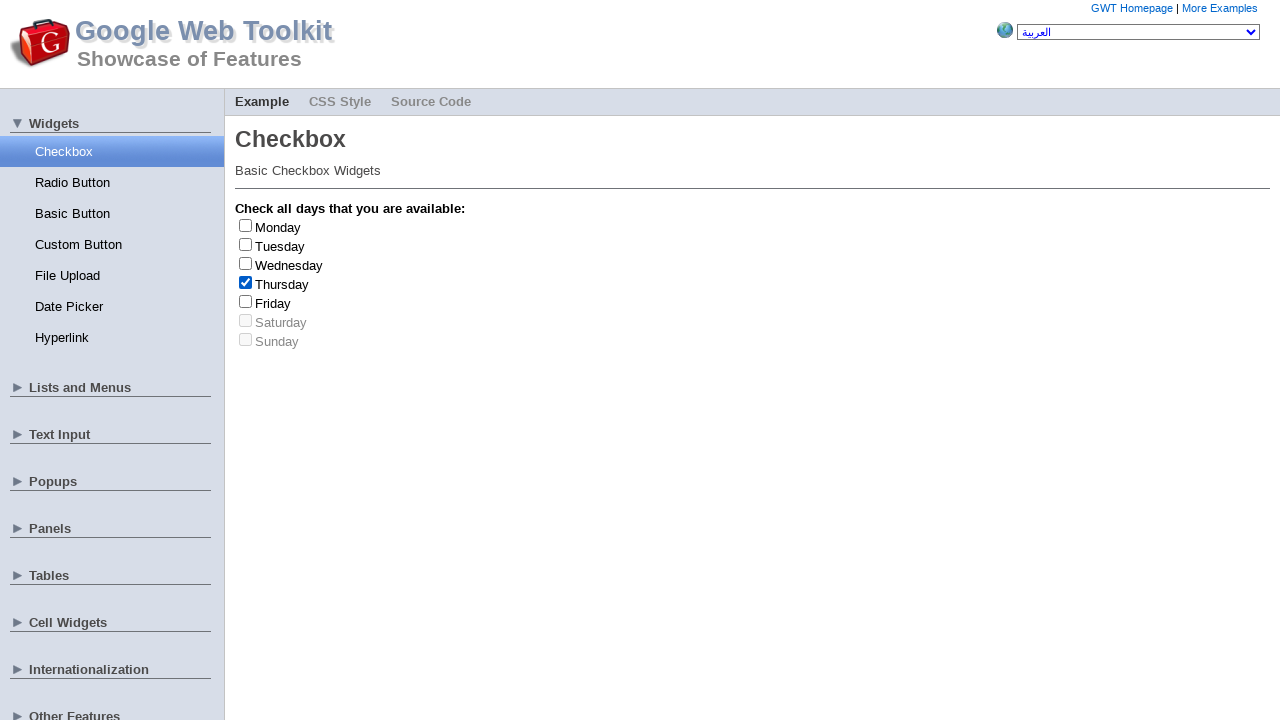

Clicked to uncheck checkbox at index 3 at (246, 282) on input[type='checkbox'] >> nth=3
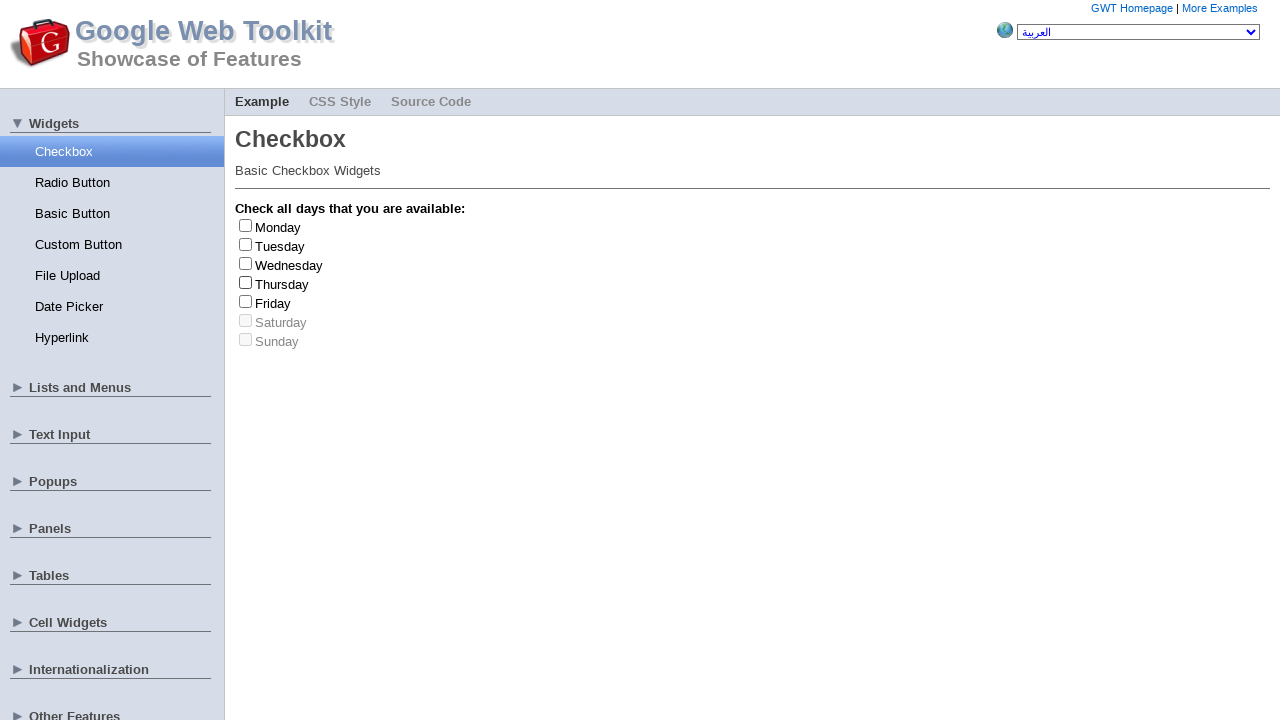

Clicked to check checkbox at index 4 at (246, 301) on input[type='checkbox'] >> nth=4
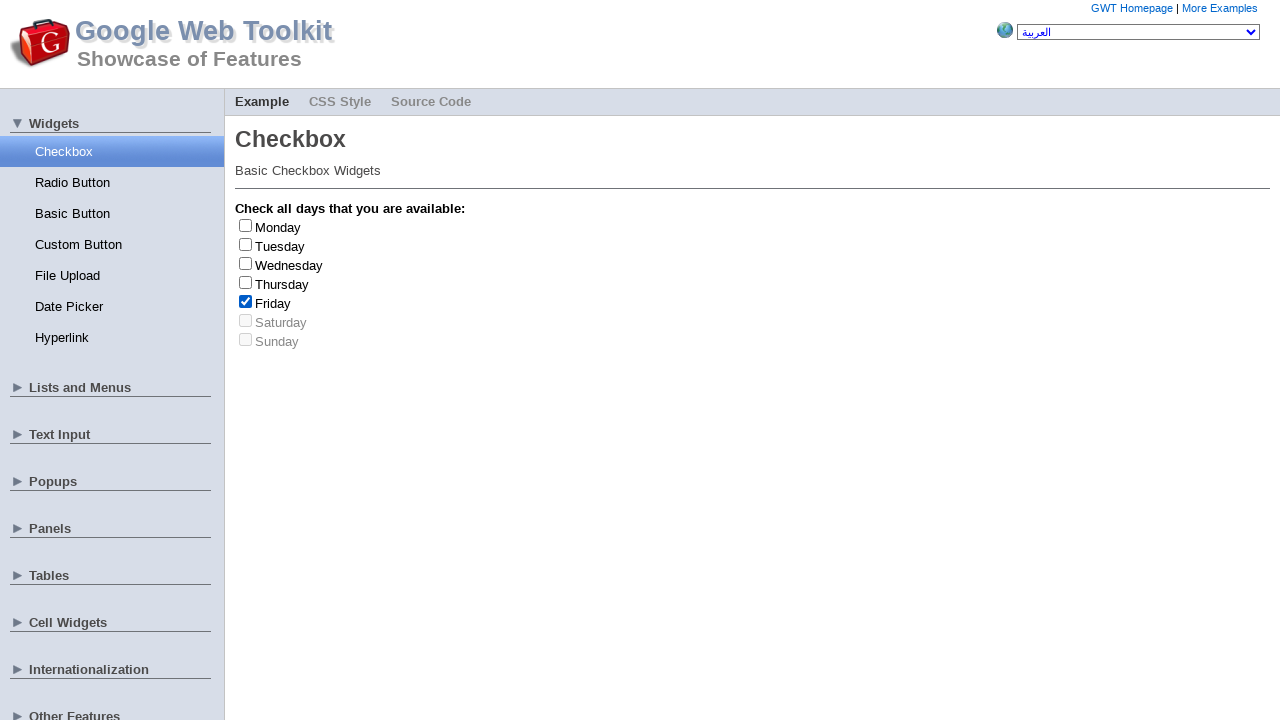

Retrieved label text: 'Friday'
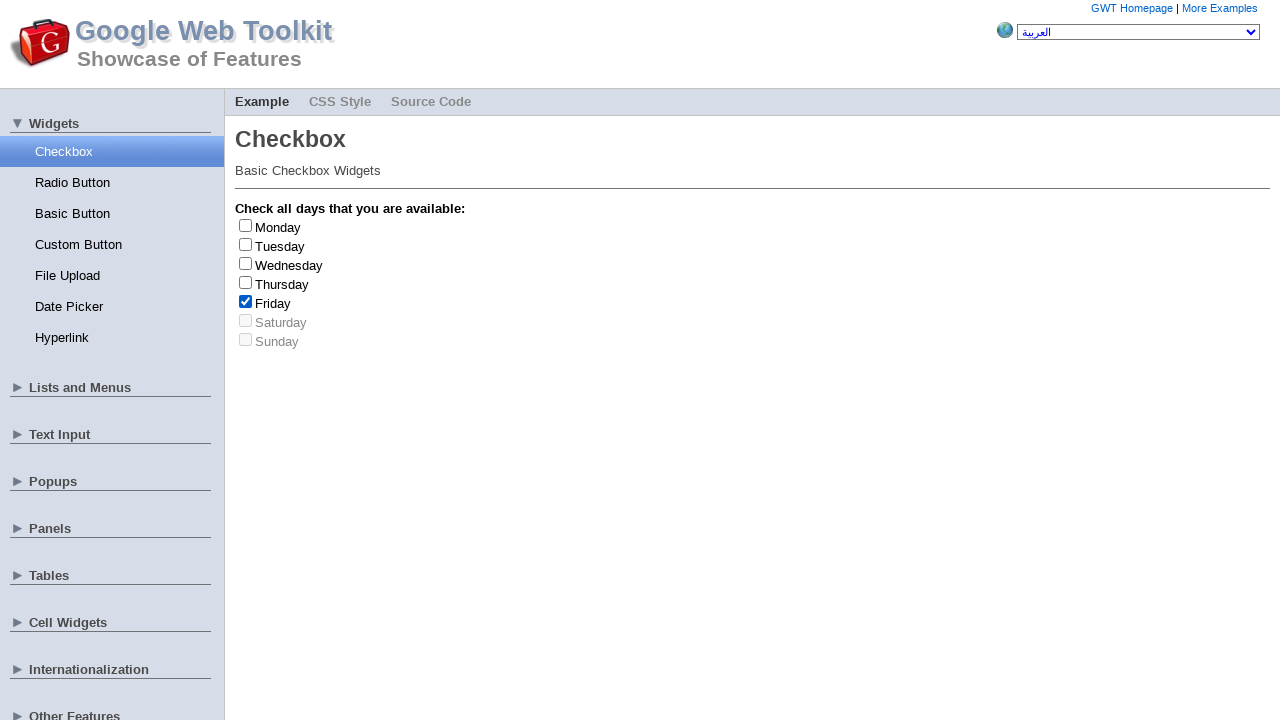

Friday checkbox checked (count: 3/3)
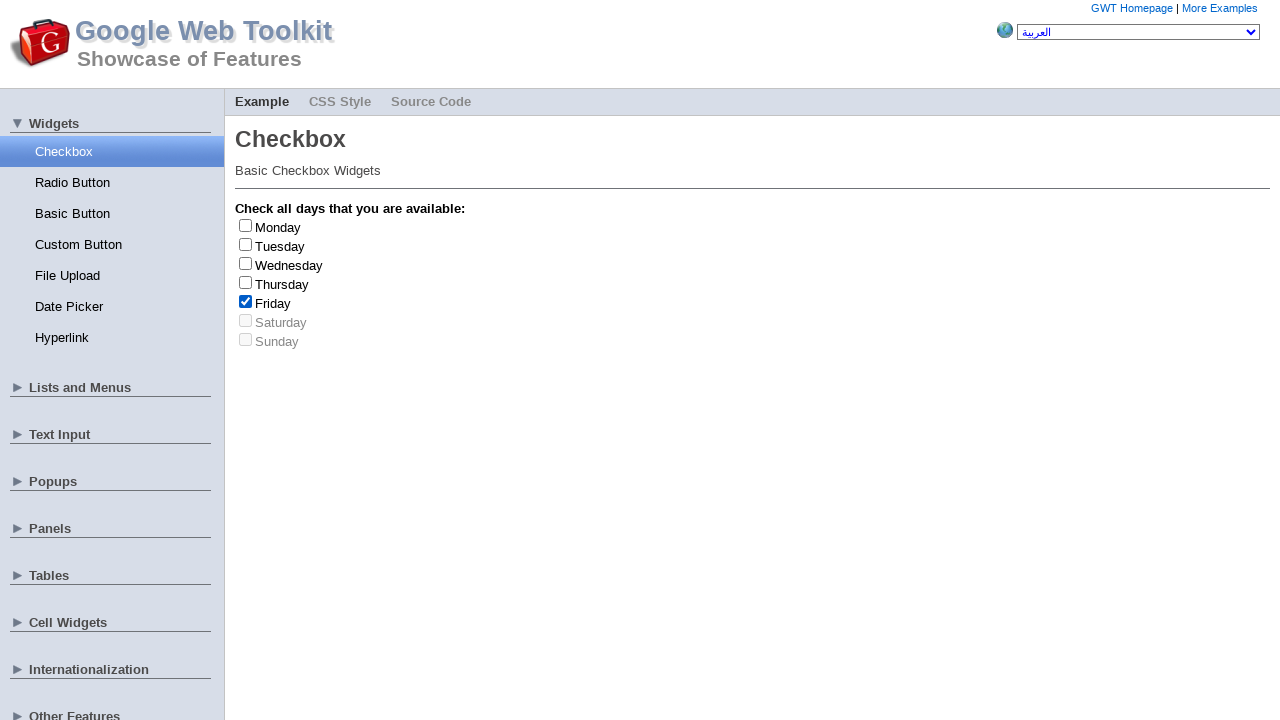

Clicked to uncheck checkbox at index 4 at (246, 301) on input[type='checkbox'] >> nth=4
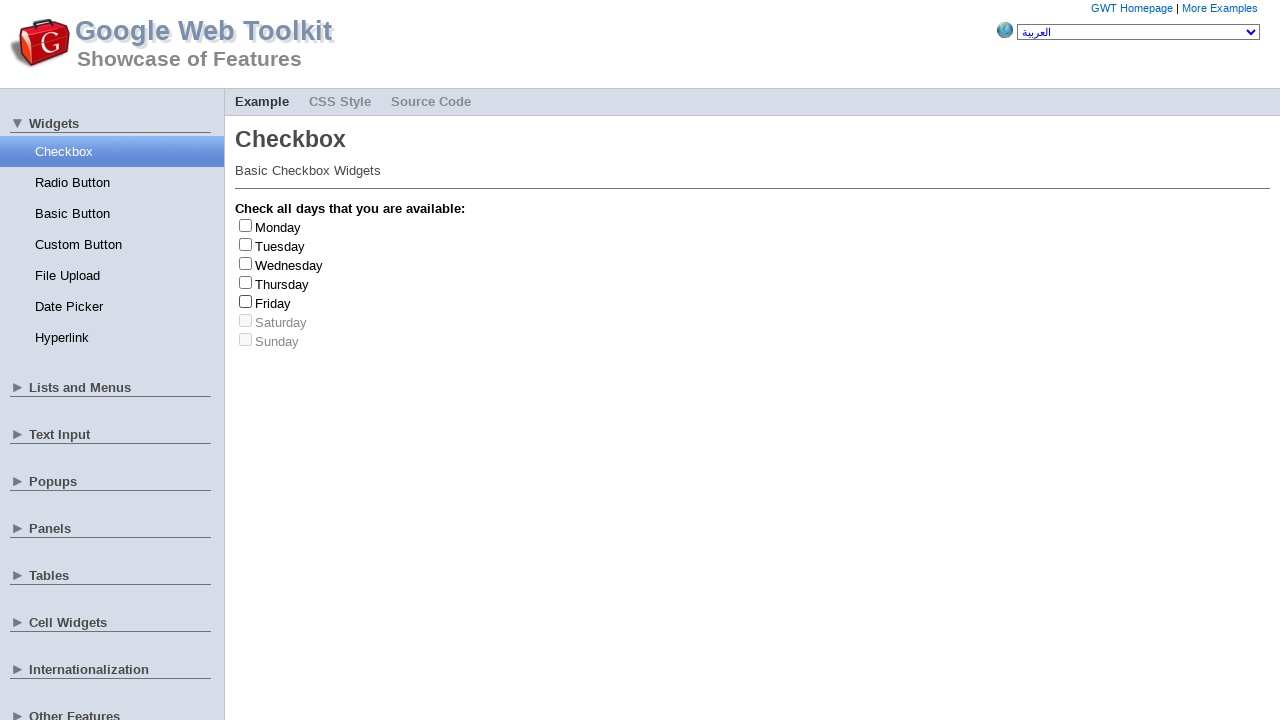

Friday checkbox unchecked (count: 3/3)
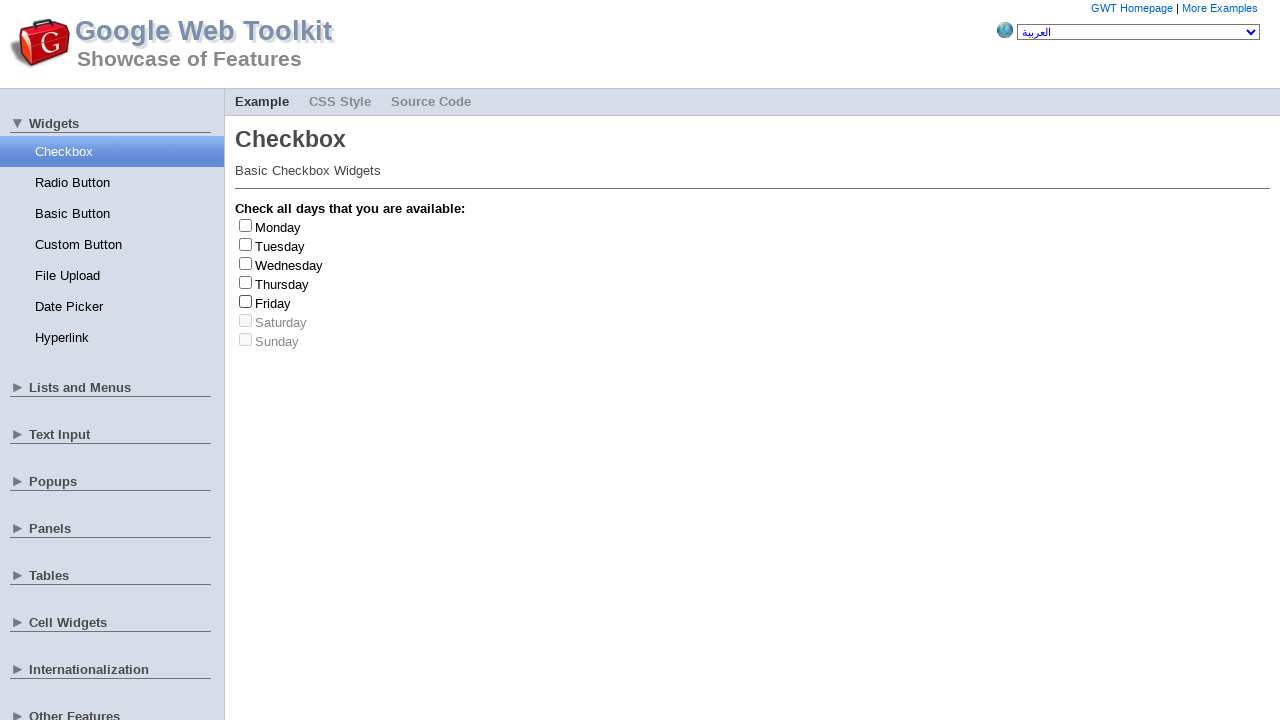

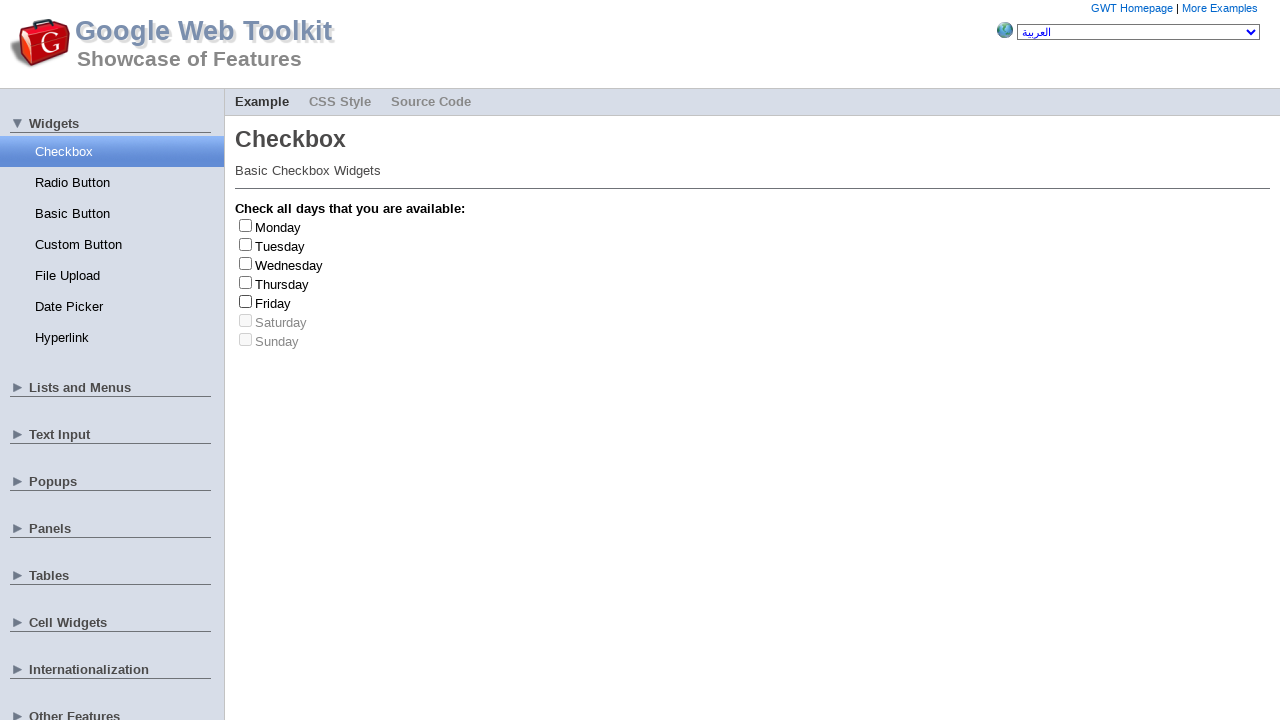